Tests navigation through a movie listing website by clicking on movie items to view their details, navigating back to the list, and clicking through pagination to view more movies.

Starting URL: https://spa1.scrape.center/

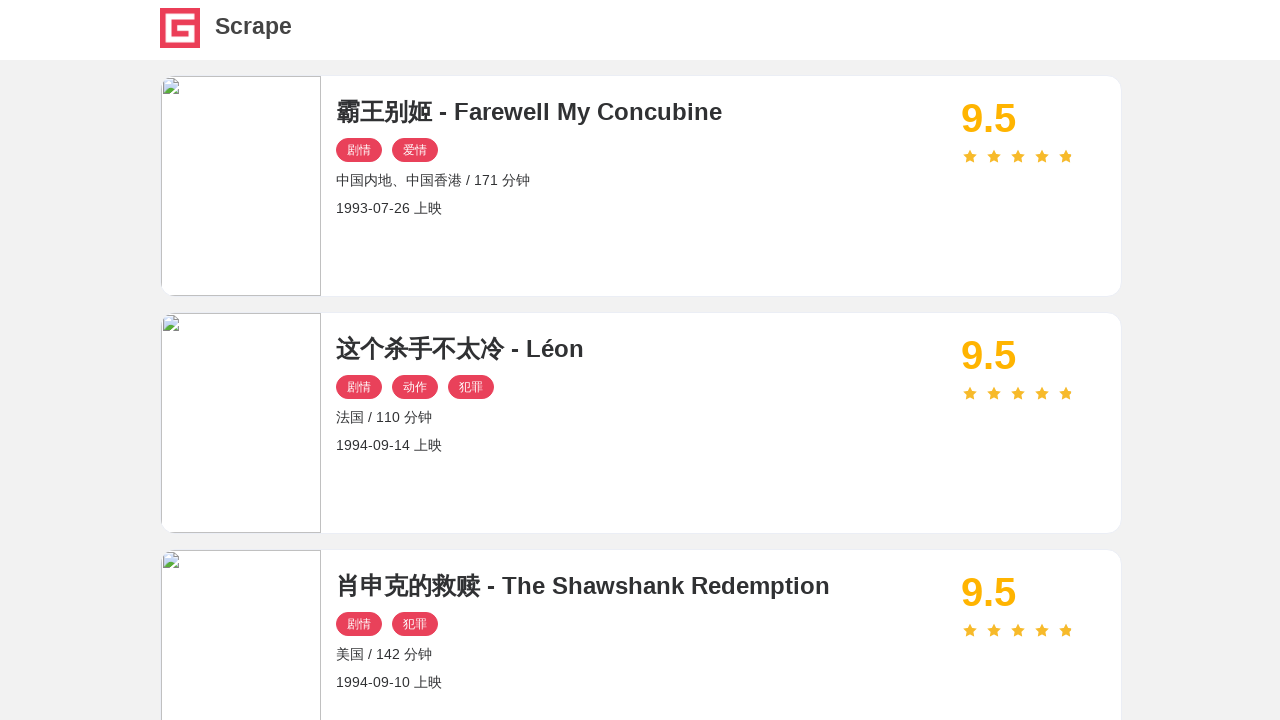

Movie listing loaded on page 1
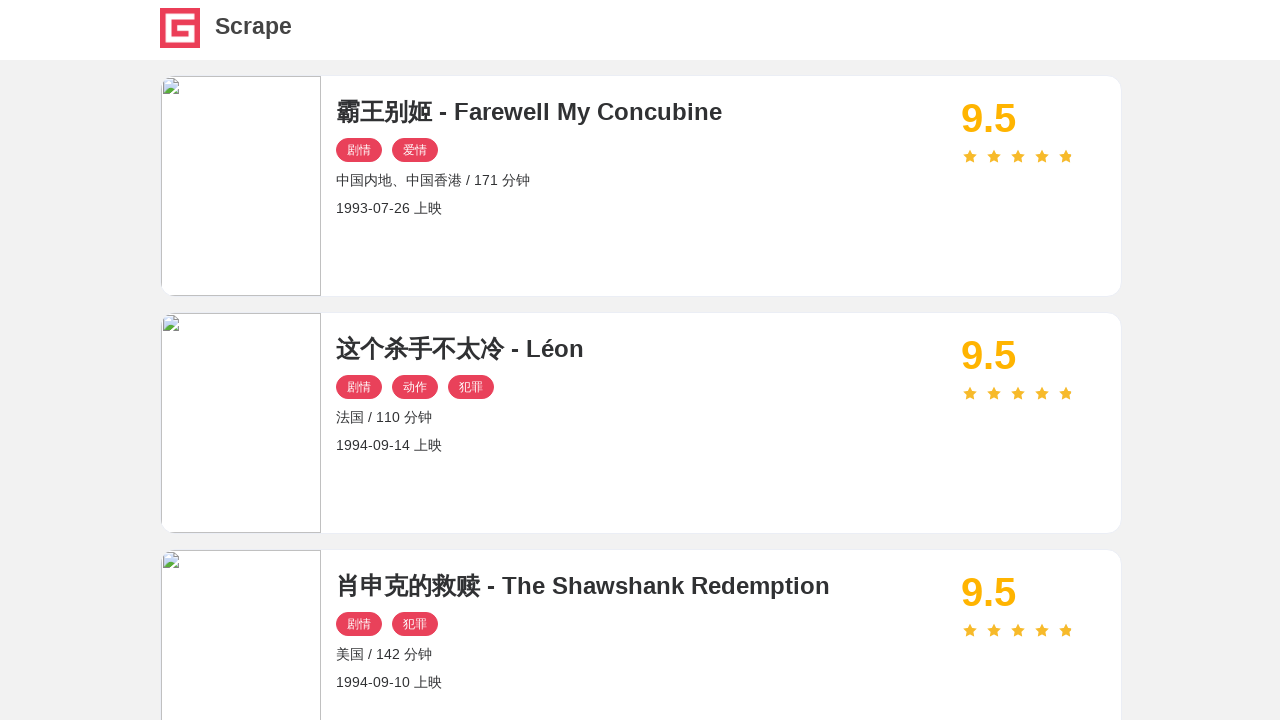

Clicked on movie item 1 to view details at (241, 183) on //*[@id="index"]/div[1]/div/div[1]/div/div/div[1]/a
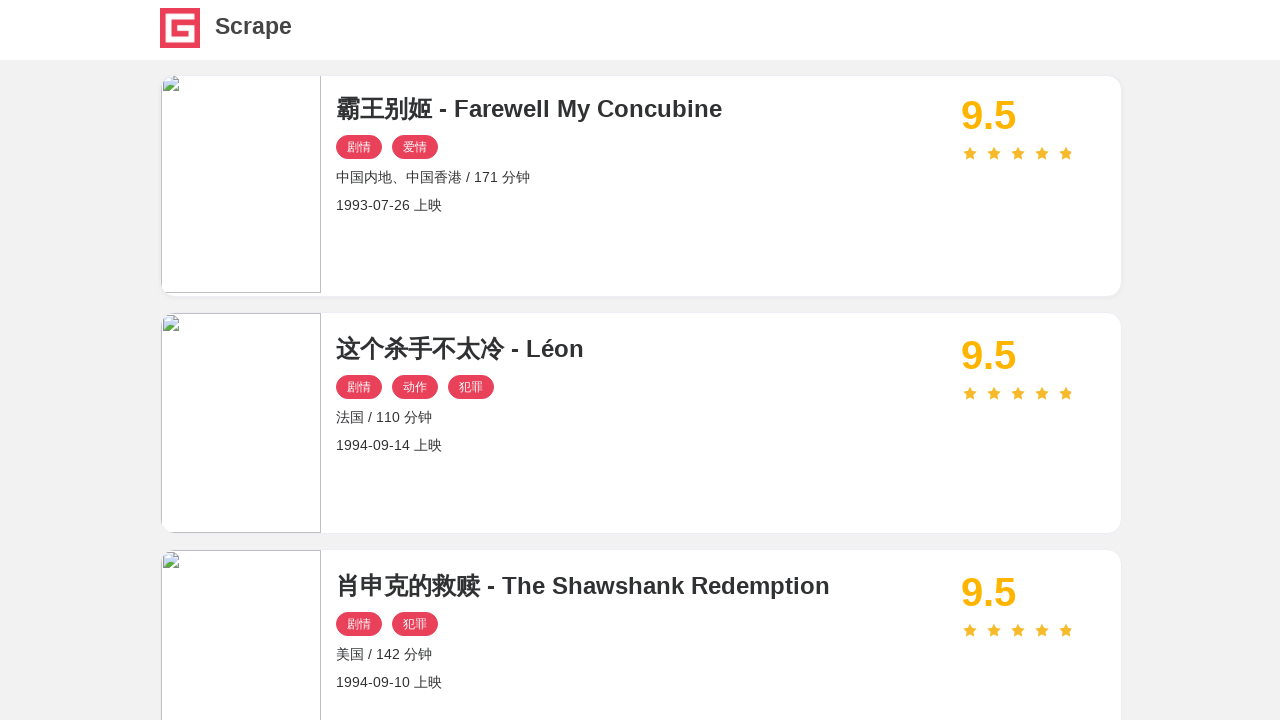

Movie detail page loaded for item 1
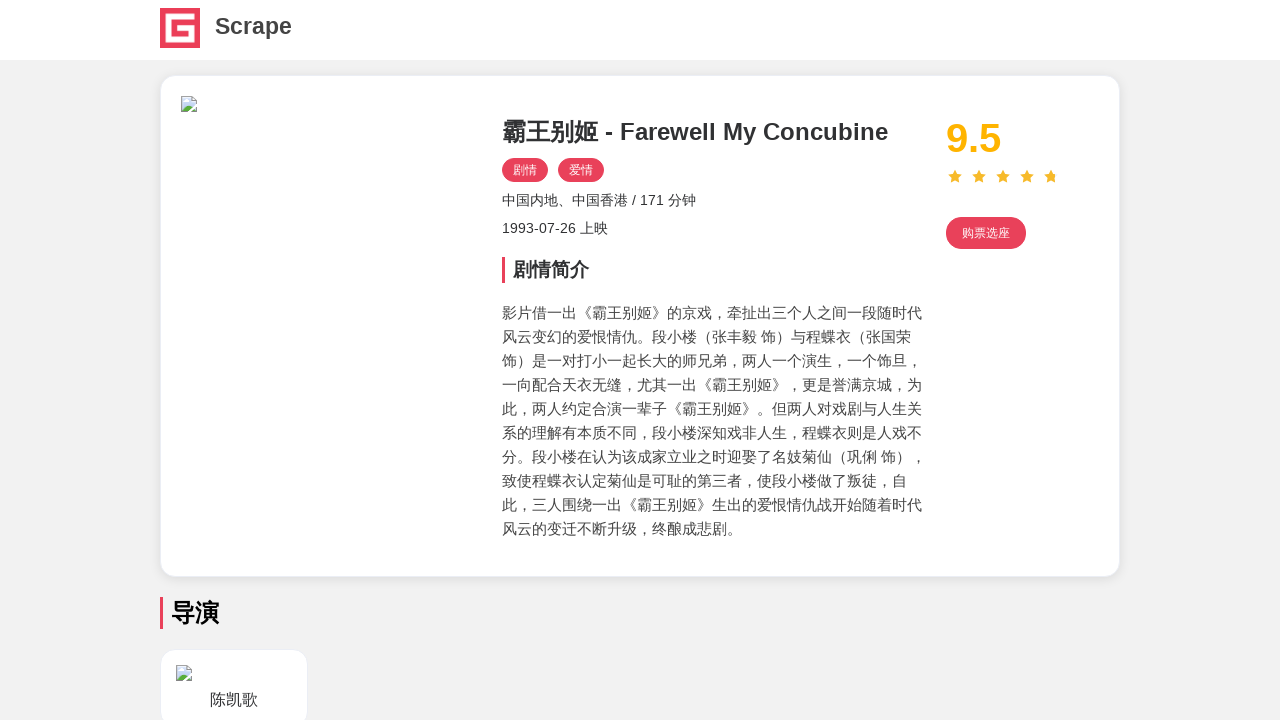

Navigated back to movie listing
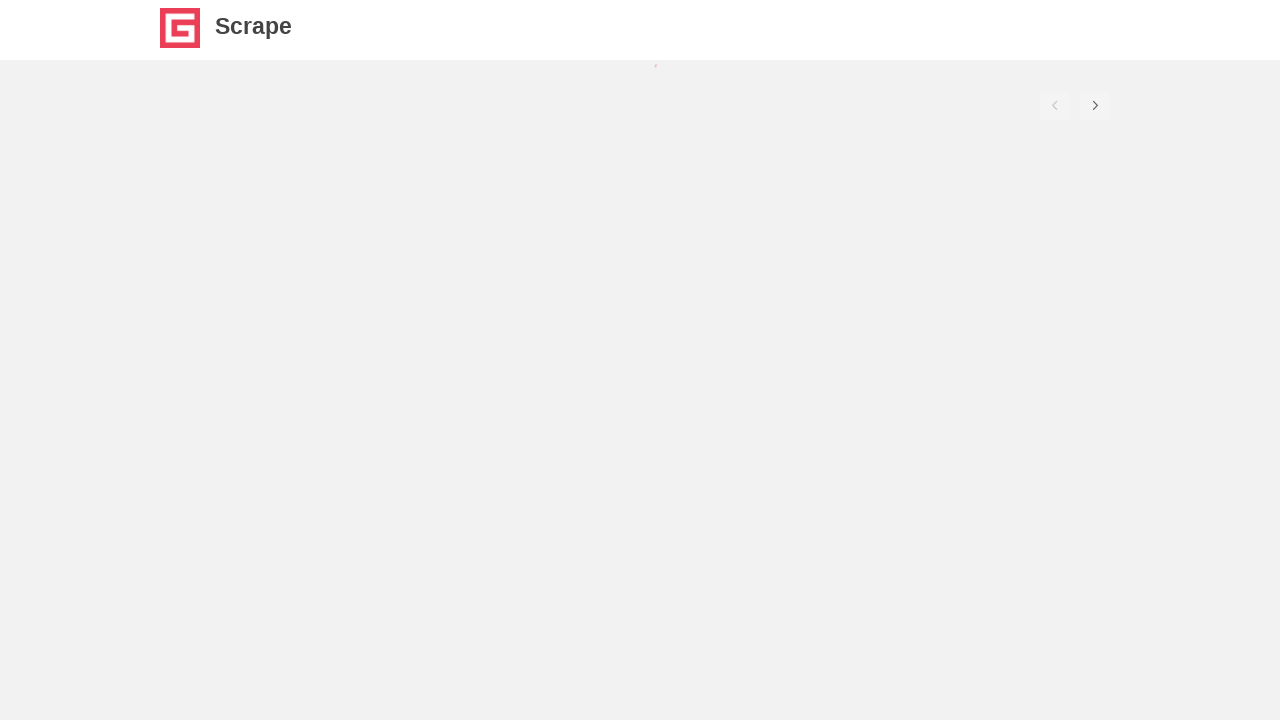

Movie listing reloaded after navigation back
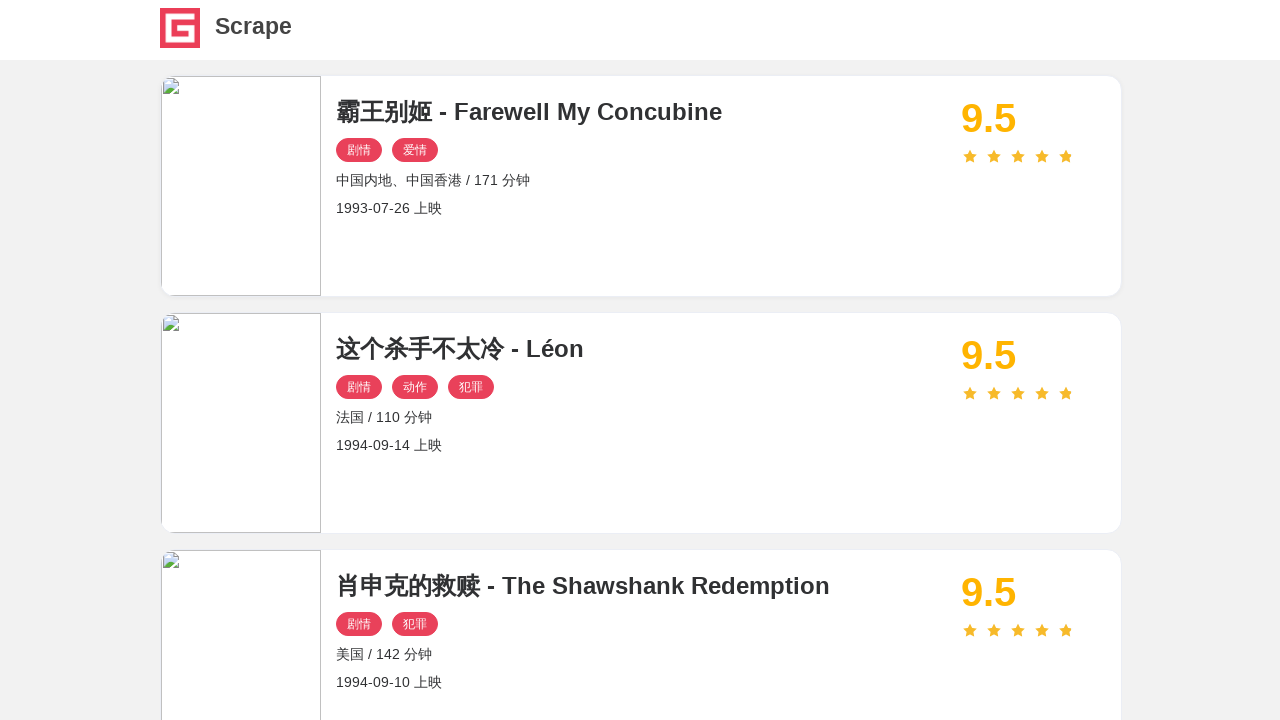

Clicked on movie item 2 to view details at (241, 420) on //*[@id="index"]/div[1]/div/div[2]/div/div/div[1]/a
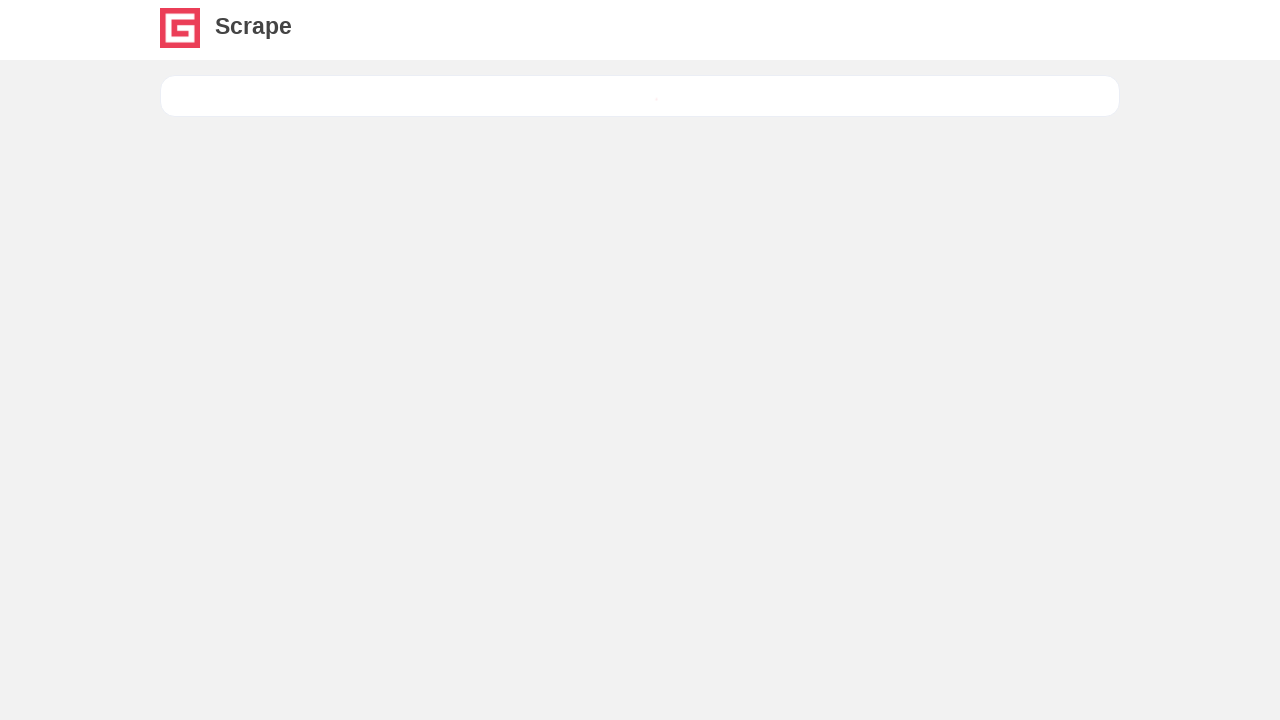

Movie detail page loaded for item 2
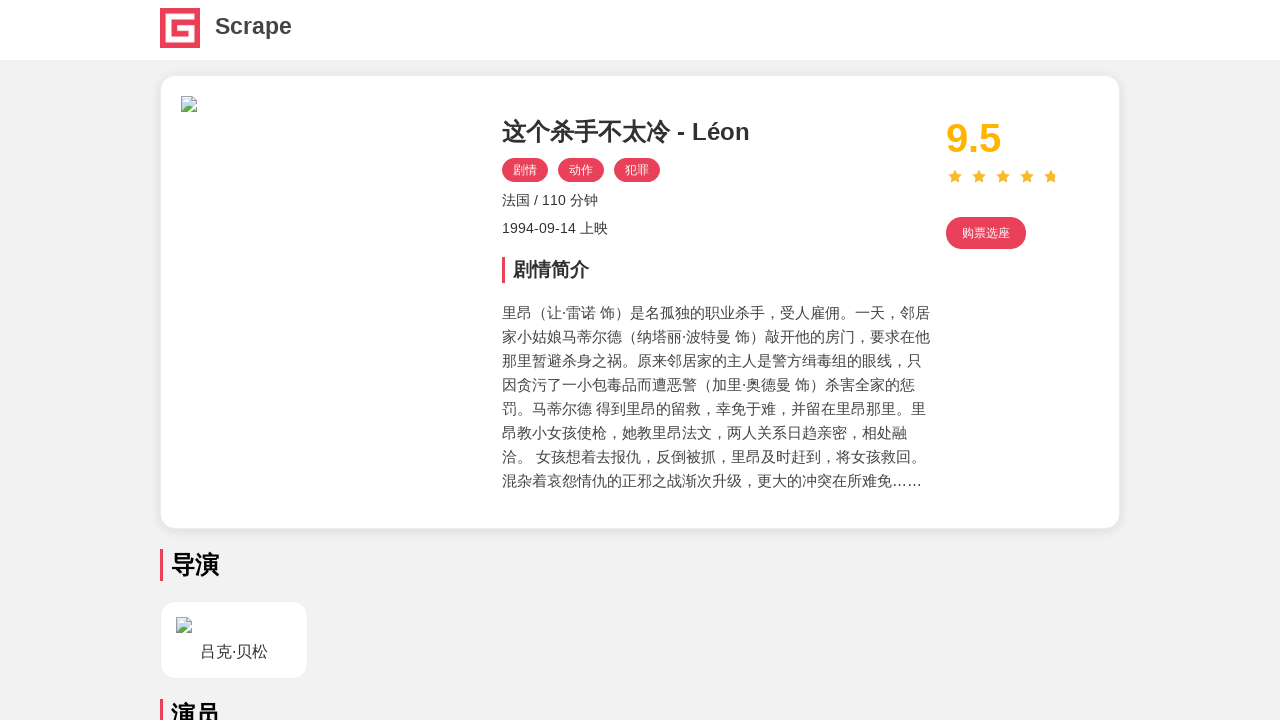

Navigated back to movie listing
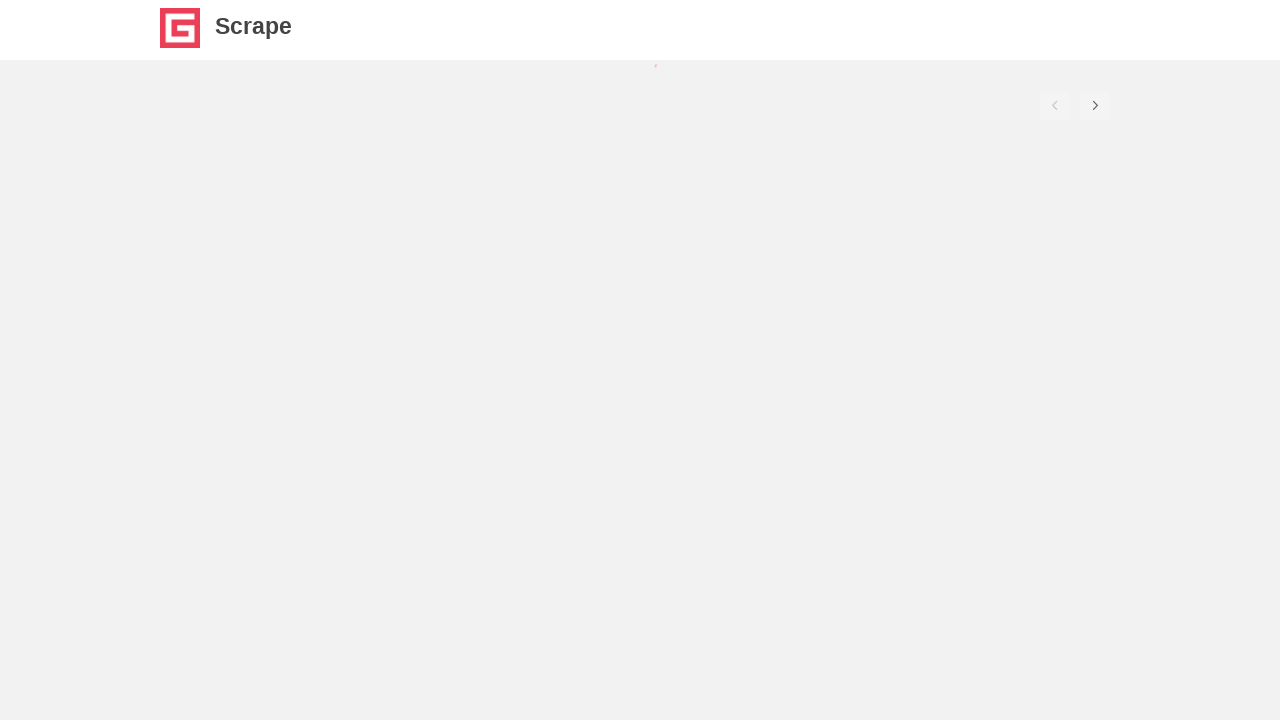

Movie listing reloaded after navigation back
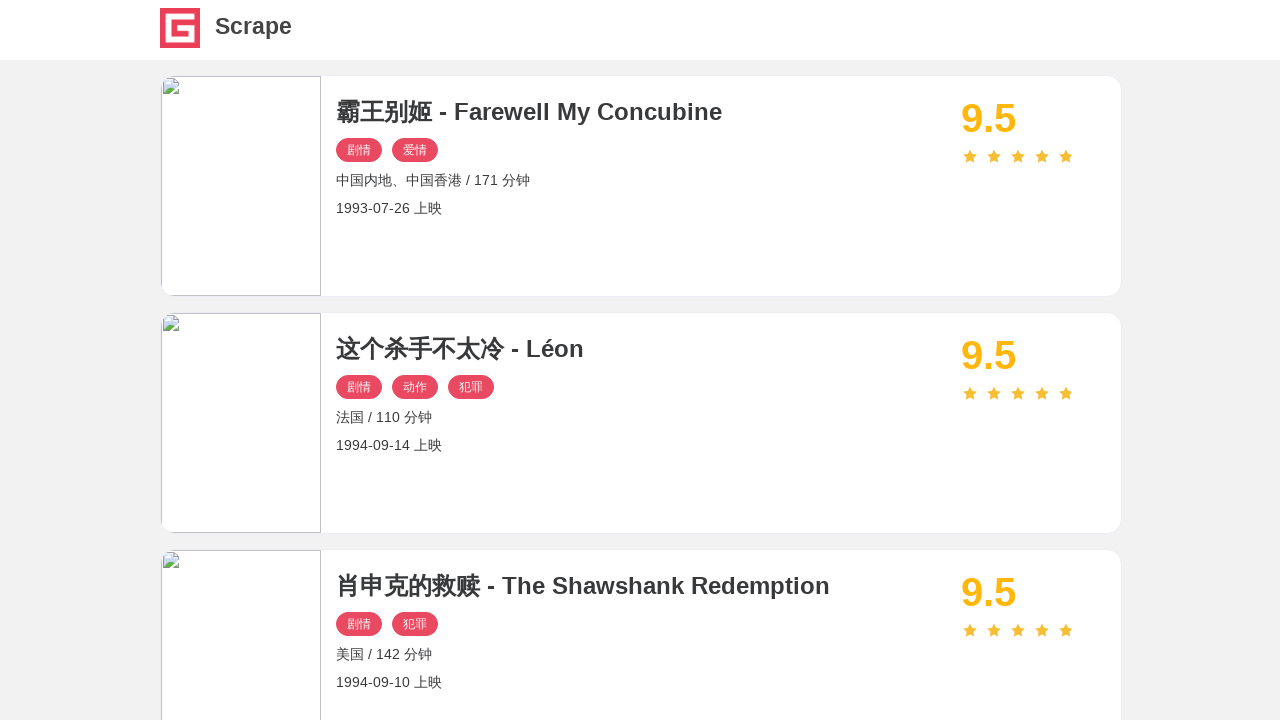

Clicked on movie item 3 to view details at (241, 256) on //*[@id="index"]/div[1]/div/div[3]/div/div/div[1]/a
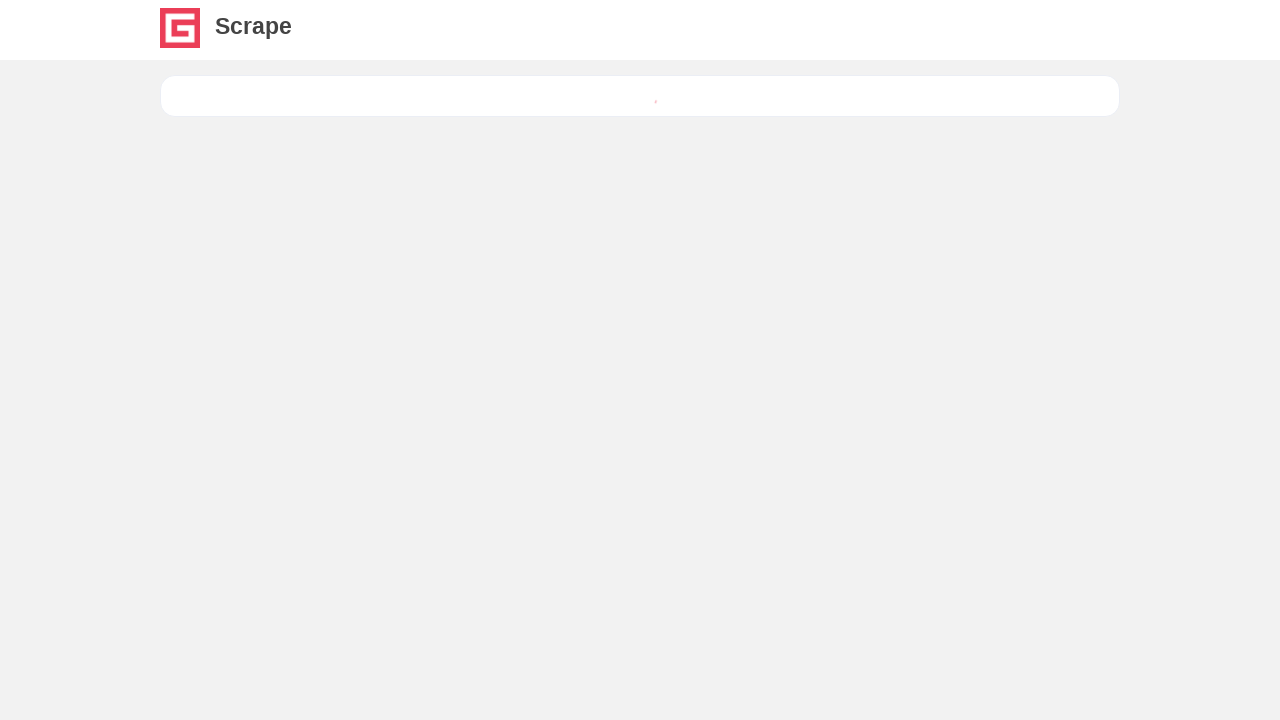

Movie detail page loaded for item 3
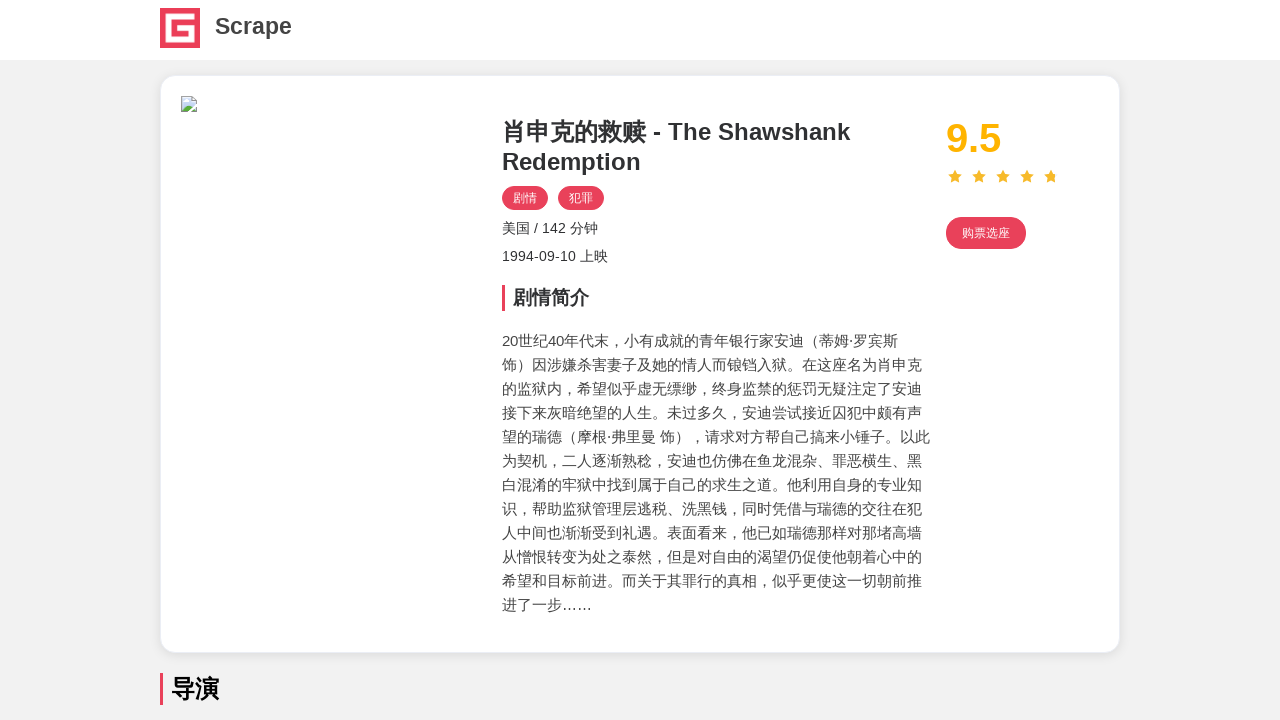

Navigated back to movie listing
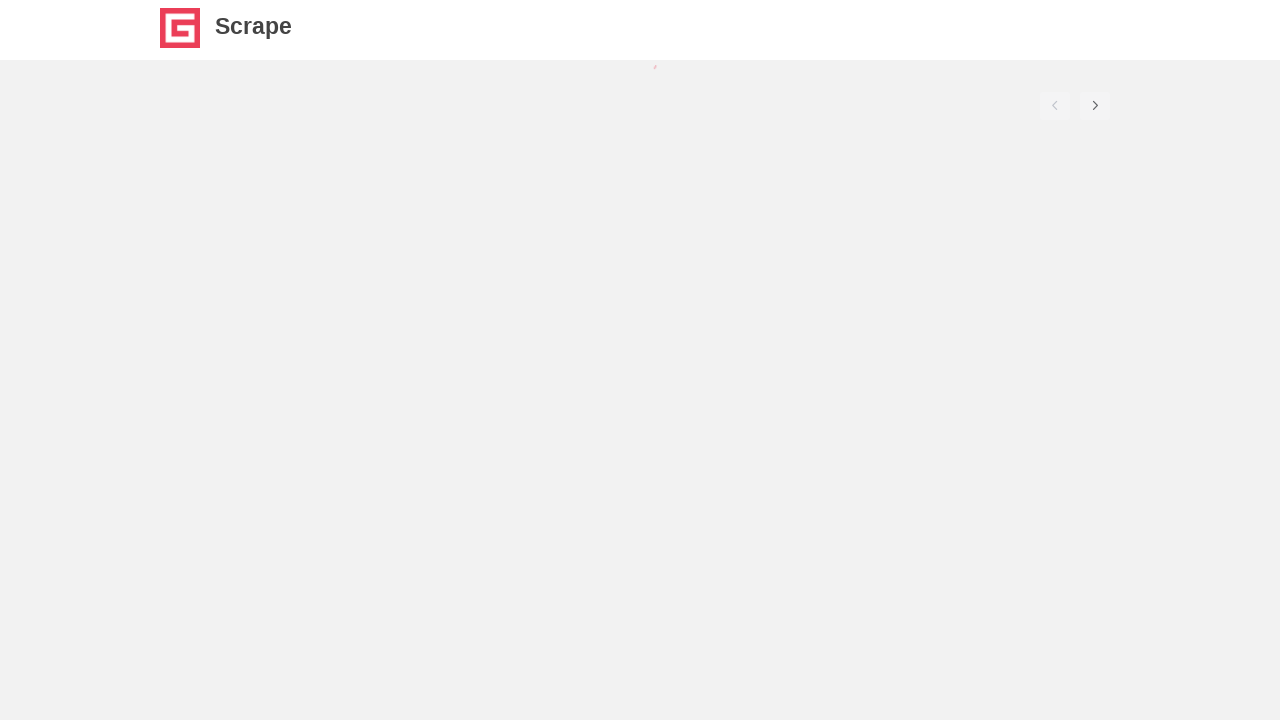

Movie listing reloaded after navigation back
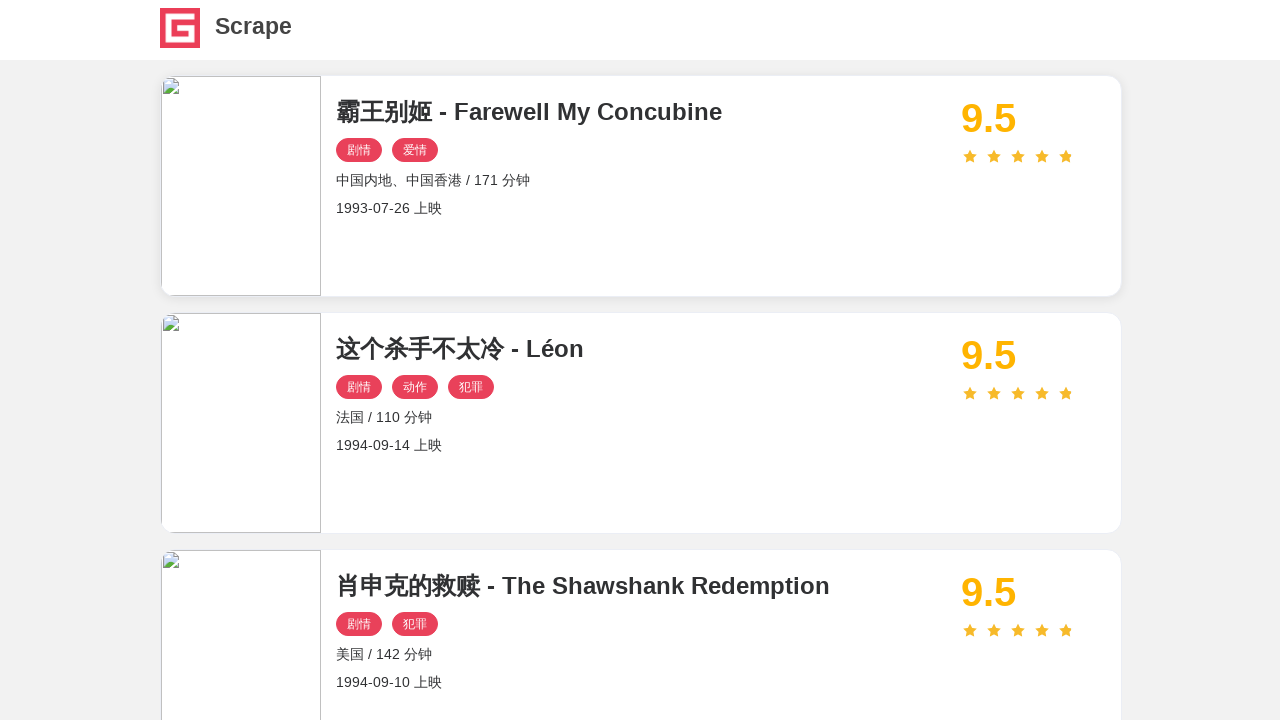

Clicked on movie item 4 to view details at (241, 256) on //*[@id="index"]/div[1]/div/div[4]/div/div/div[1]/a
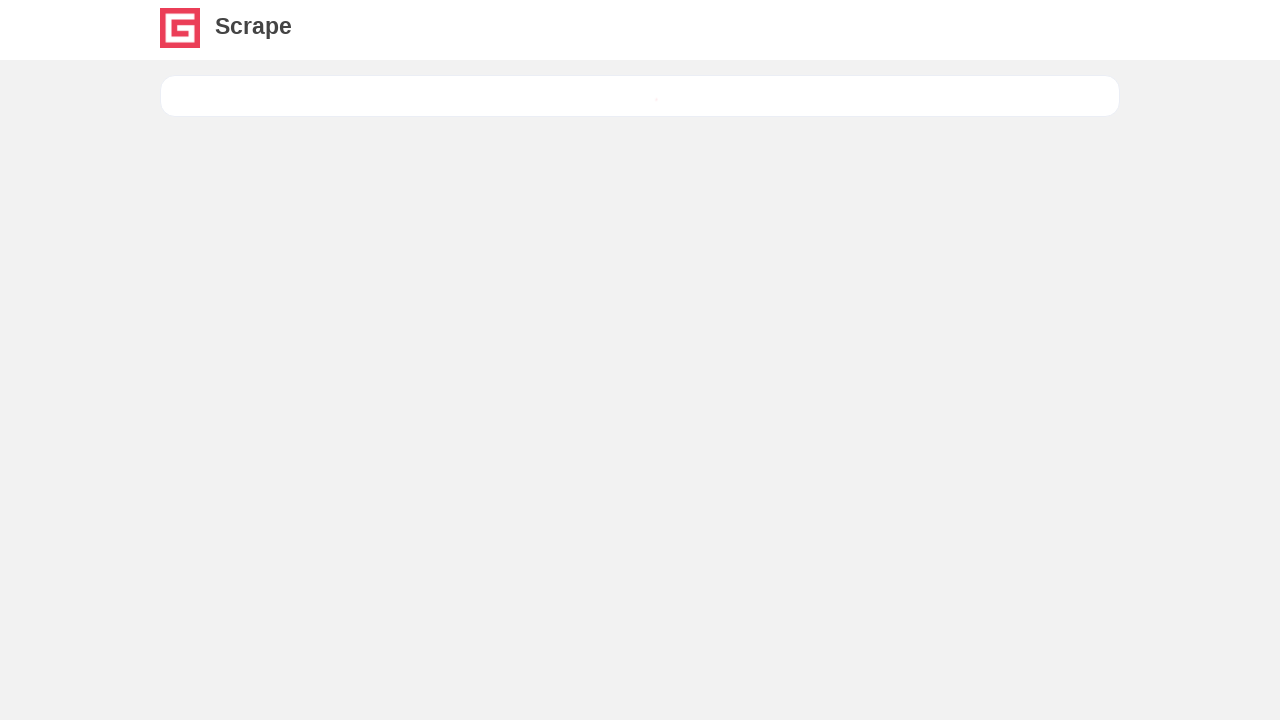

Movie detail page loaded for item 4
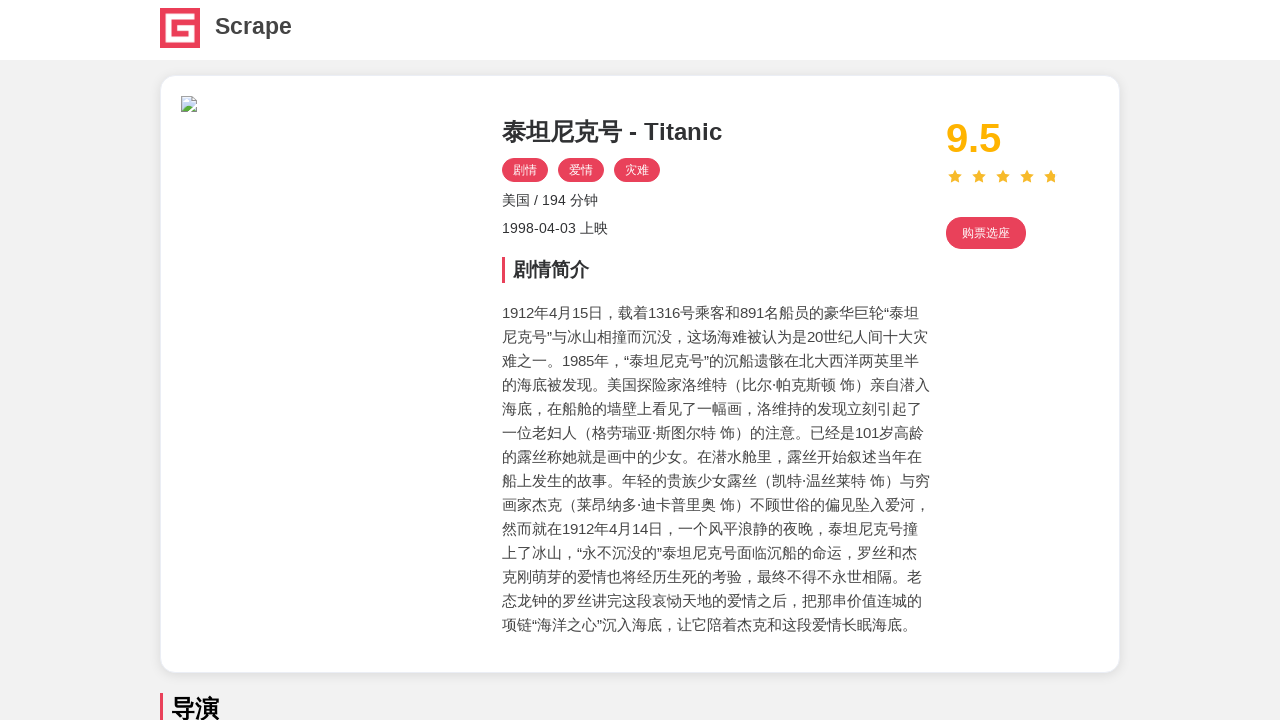

Navigated back to movie listing
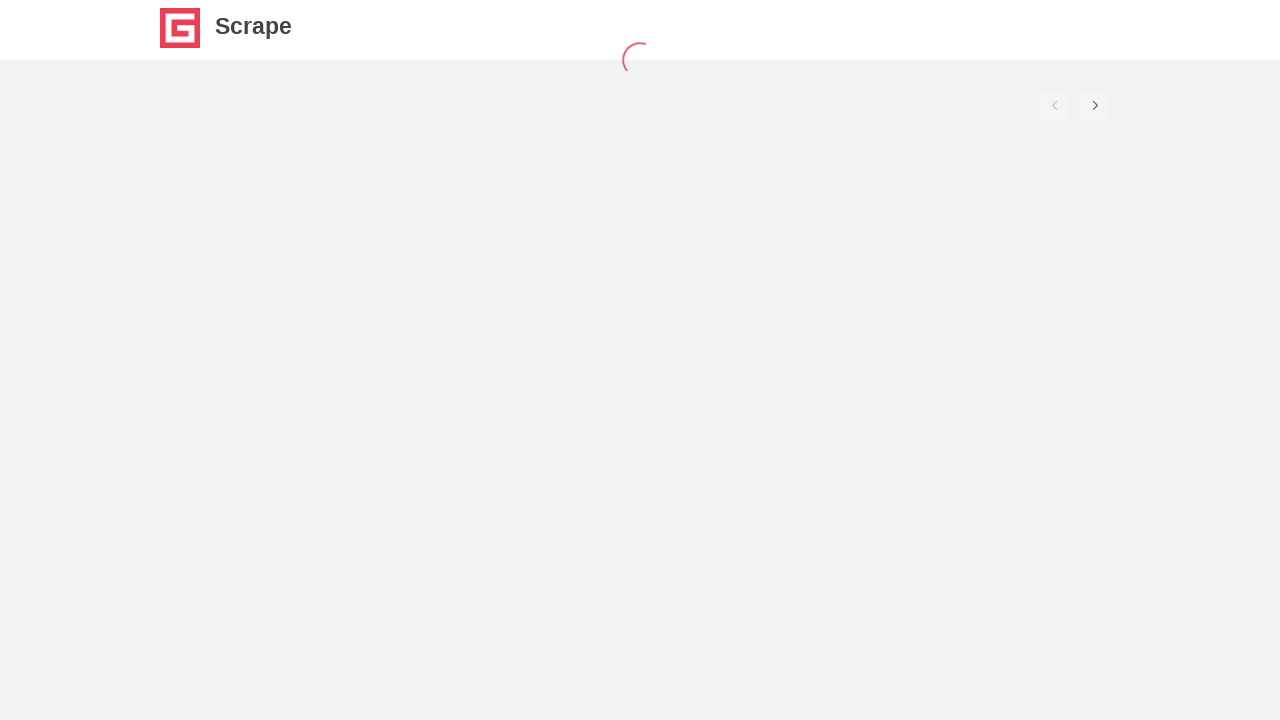

Movie listing reloaded after navigation back
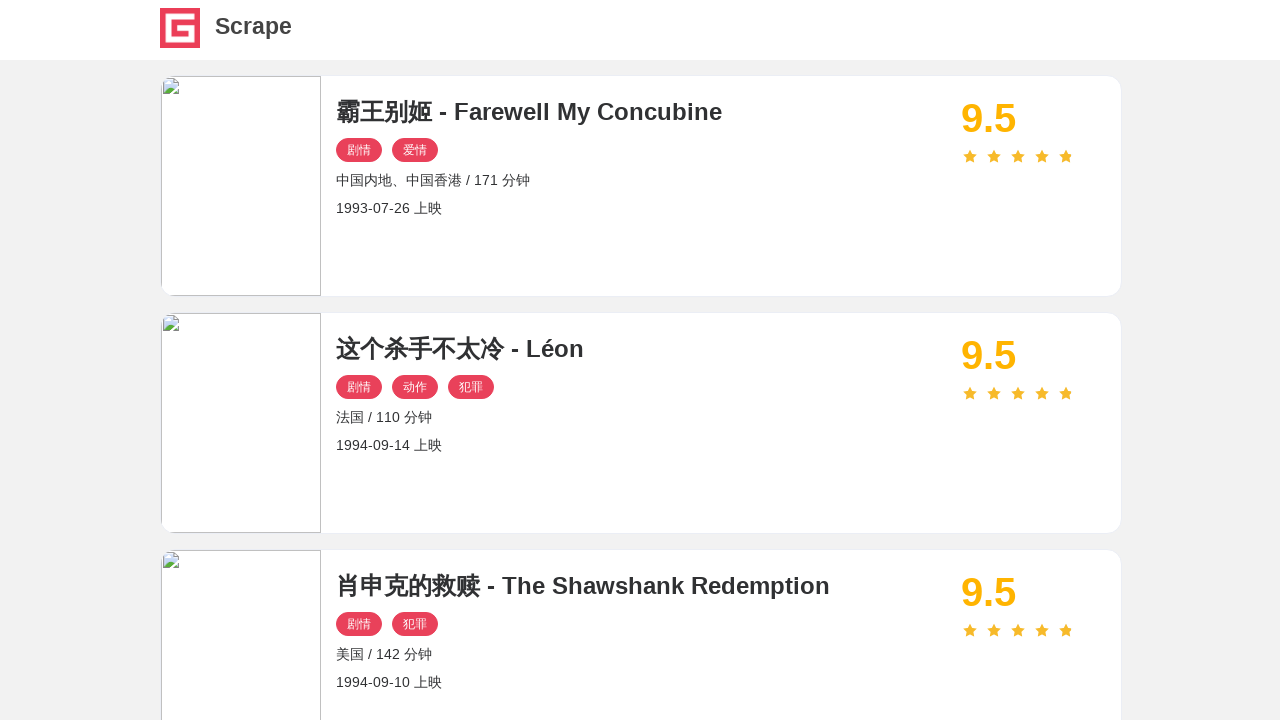

Clicked on movie item 5 to view details at (241, 256) on //*[@id="index"]/div[1]/div/div[5]/div/div/div[1]/a
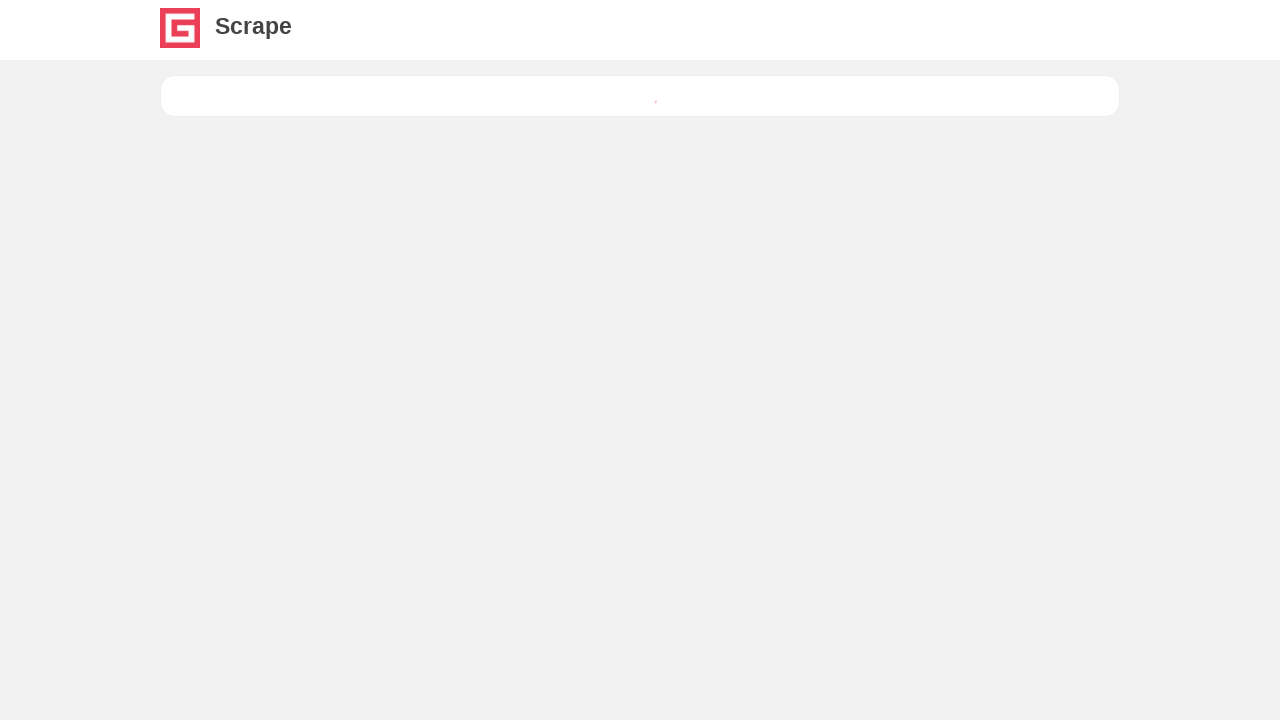

Movie detail page loaded for item 5
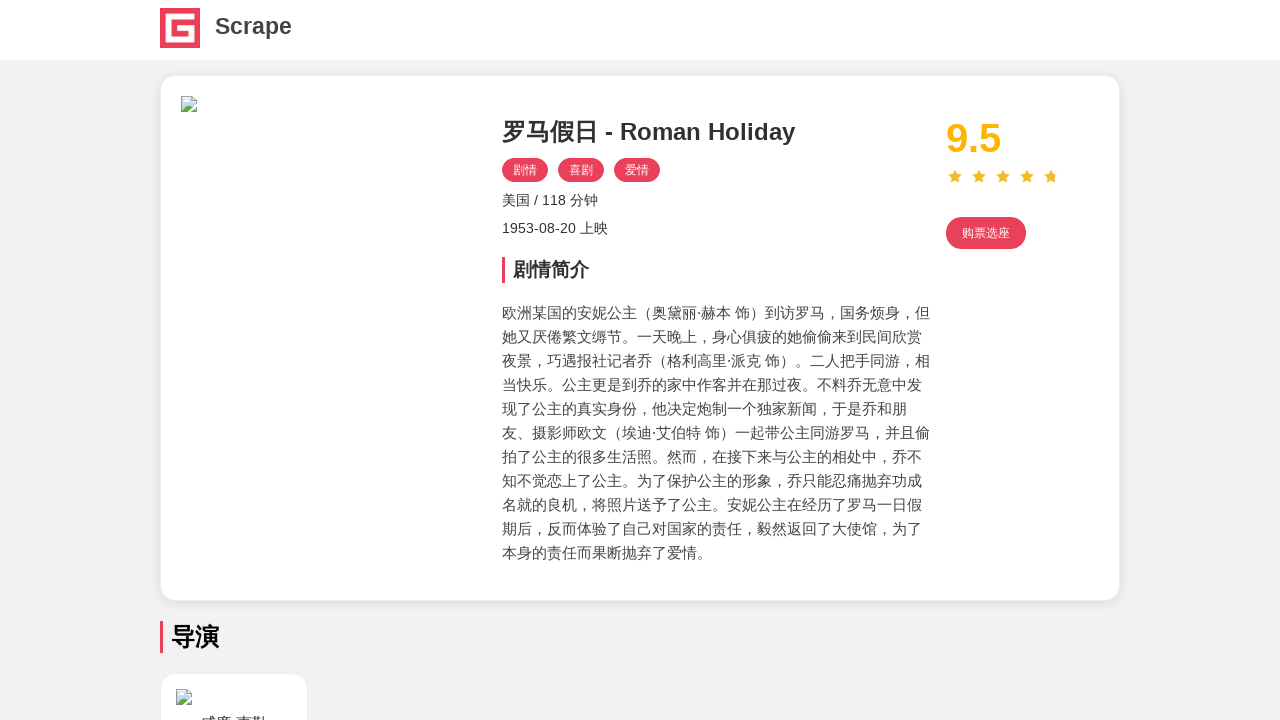

Navigated back to movie listing
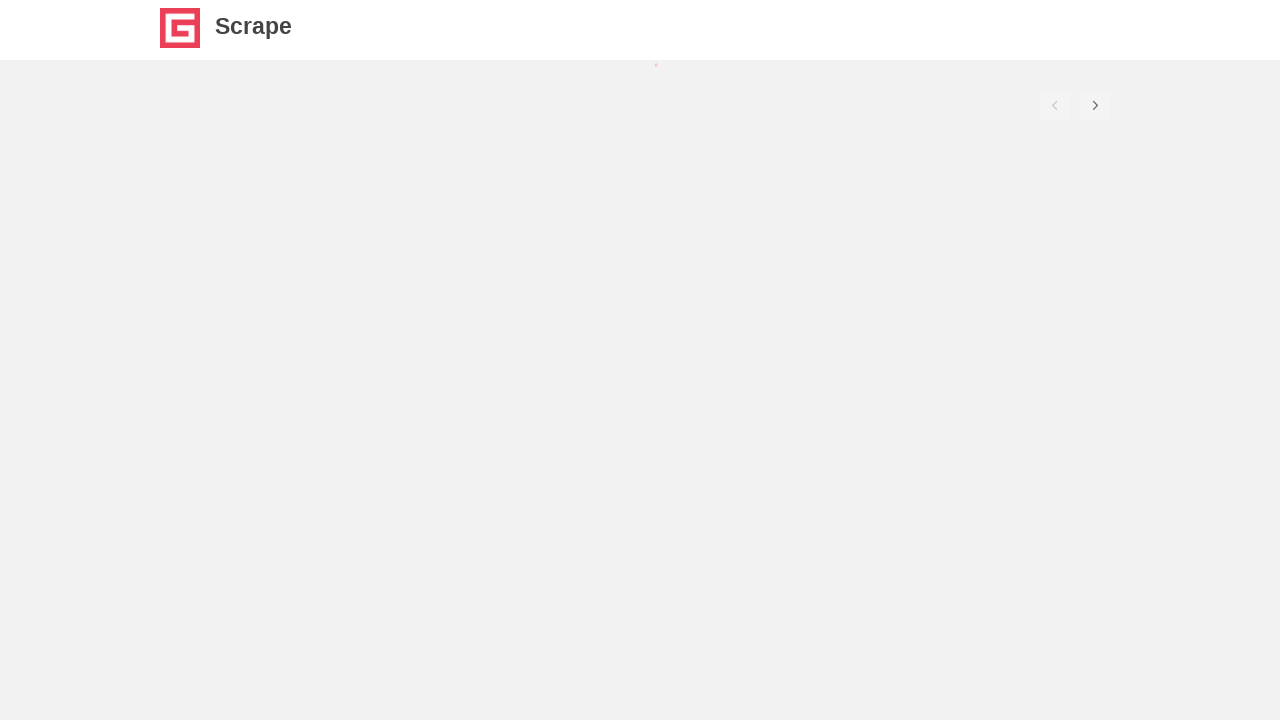

Movie listing reloaded after navigation back
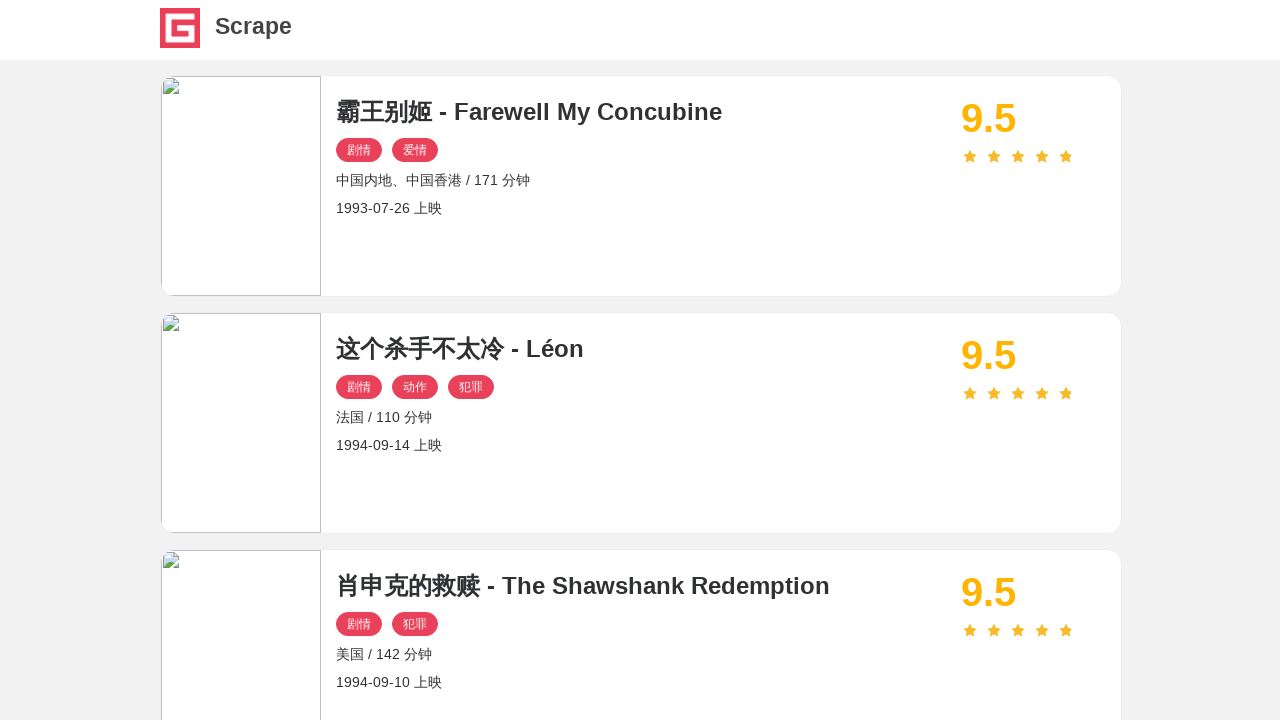

Clicked on movie item 6 to view details at (241, 256) on //*[@id="index"]/div[1]/div/div[6]/div/div/div[1]/a
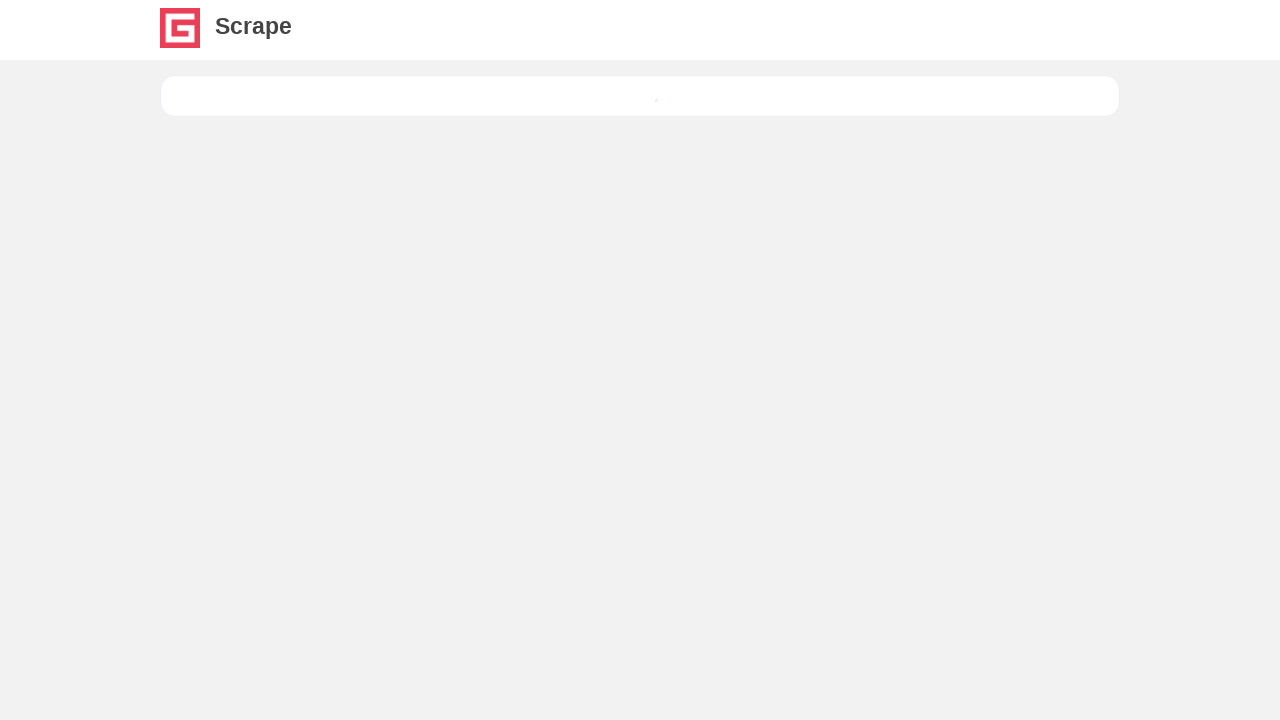

Movie detail page loaded for item 6
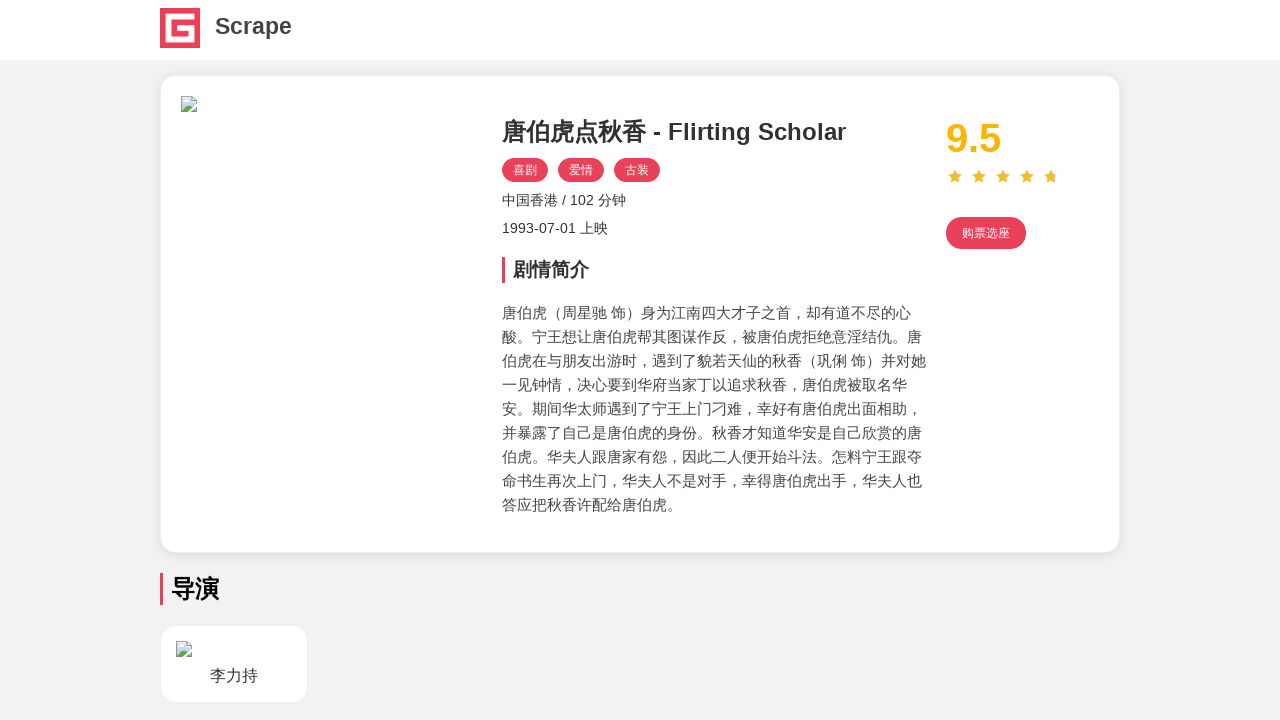

Navigated back to movie listing
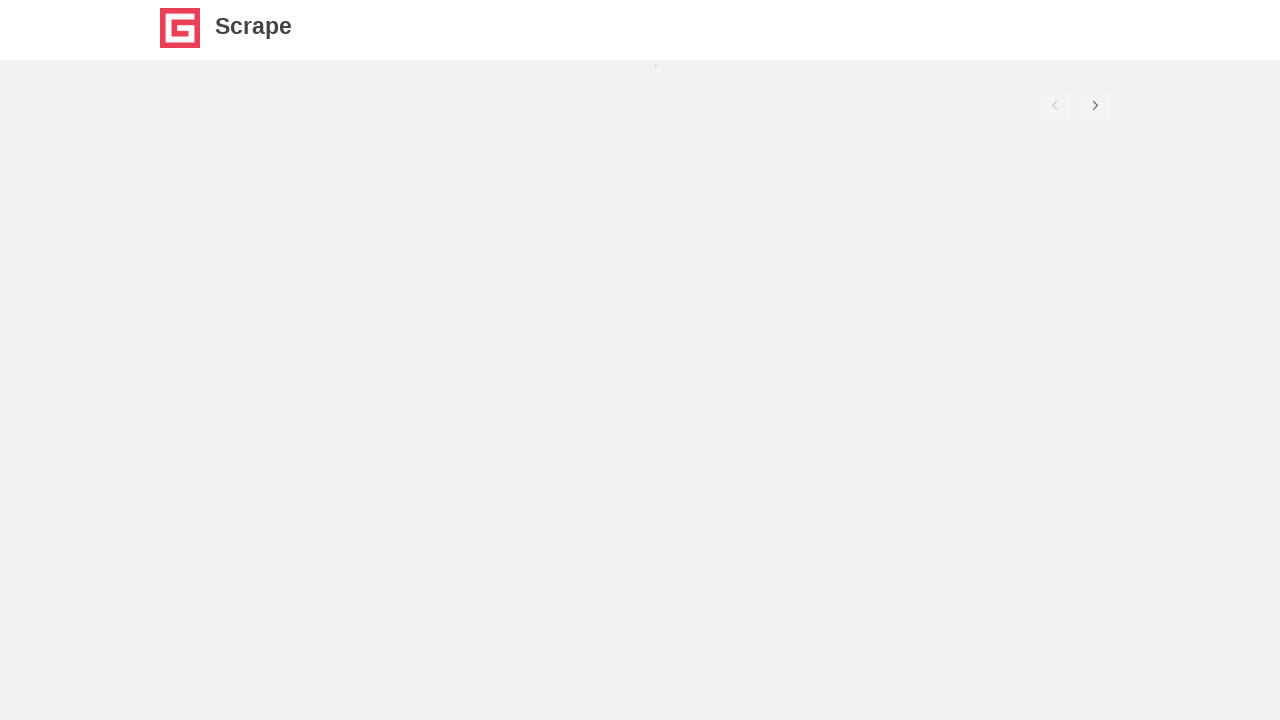

Movie listing reloaded after navigation back
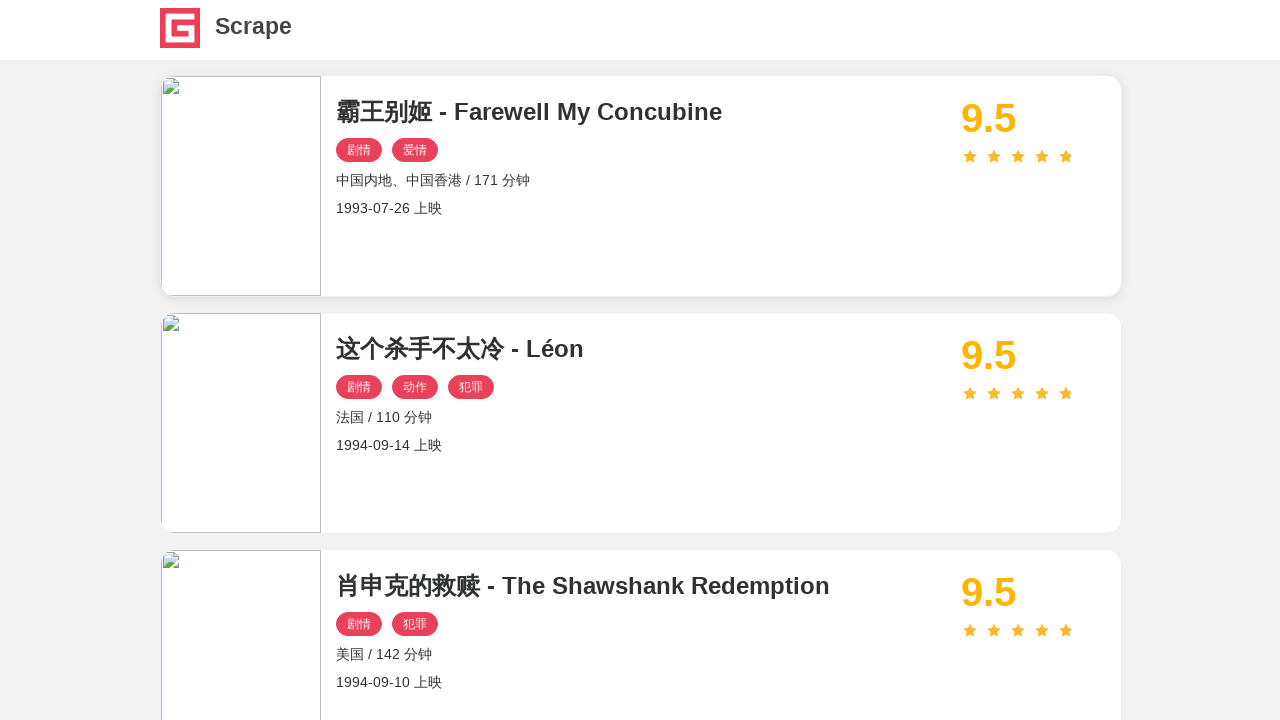

Clicked on movie item 7 to view details at (241, 256) on //*[@id="index"]/div[1]/div/div[7]/div/div/div[1]/a
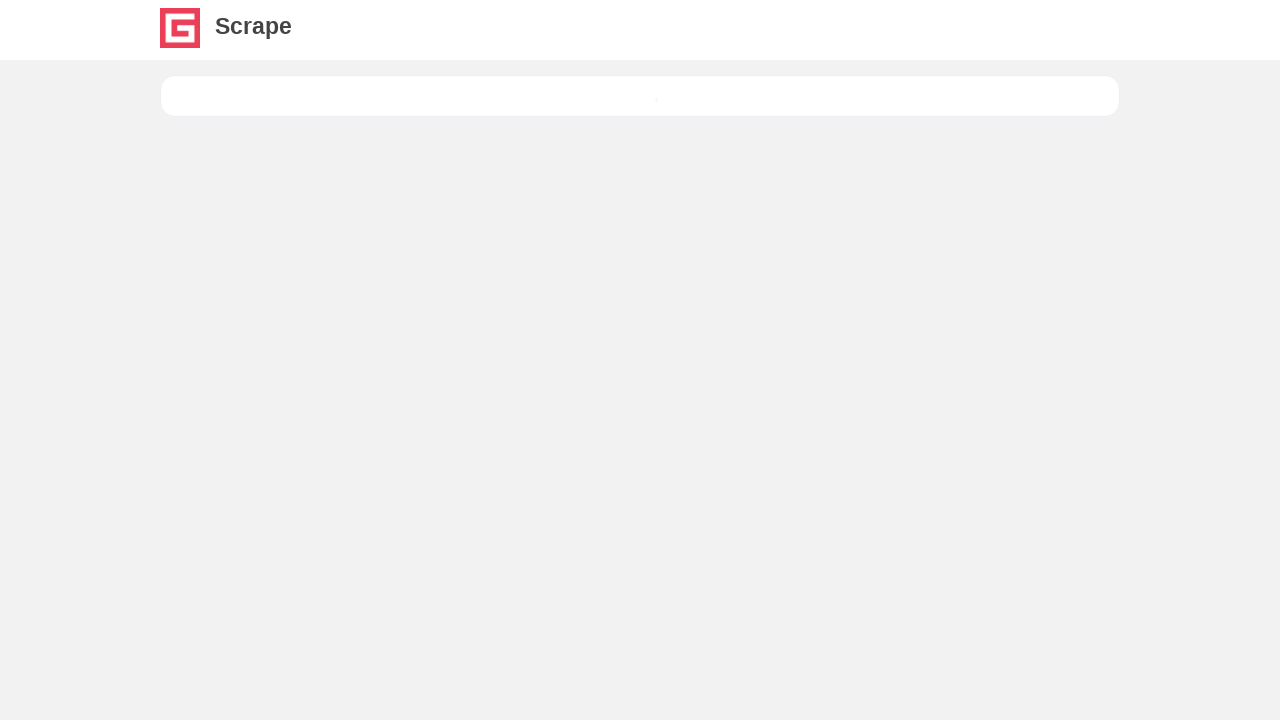

Movie detail page loaded for item 7
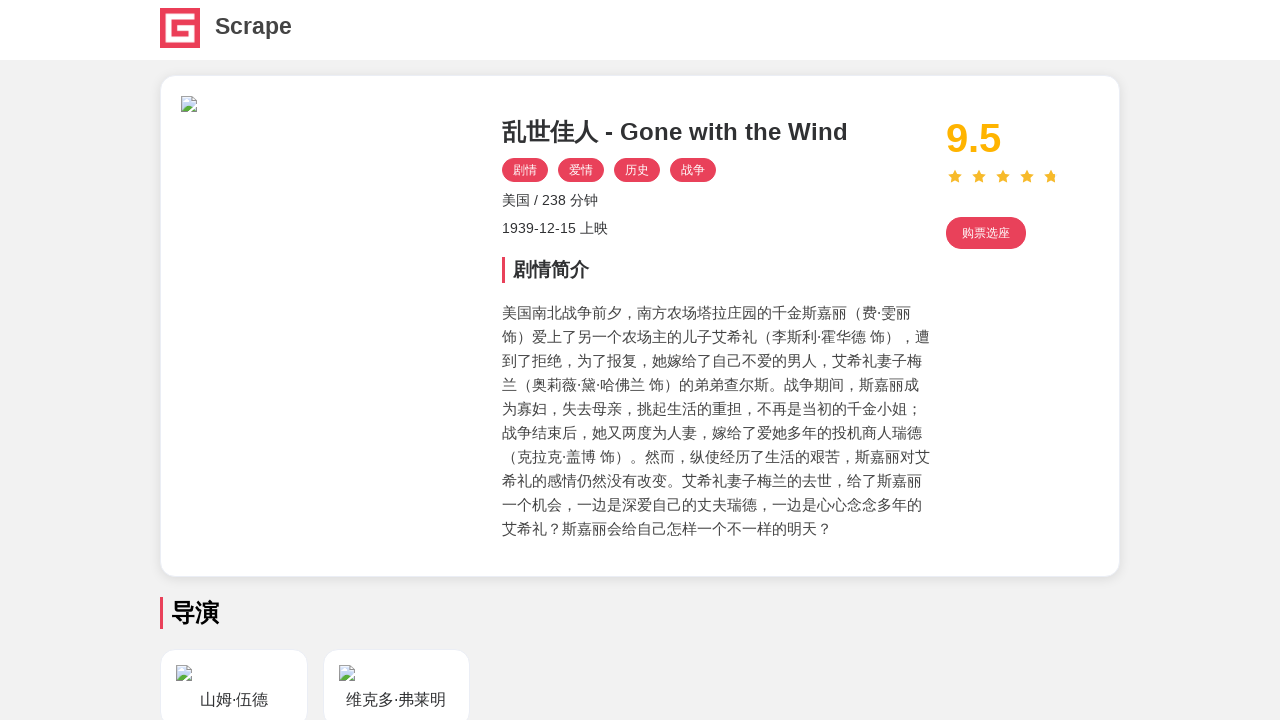

Navigated back to movie listing
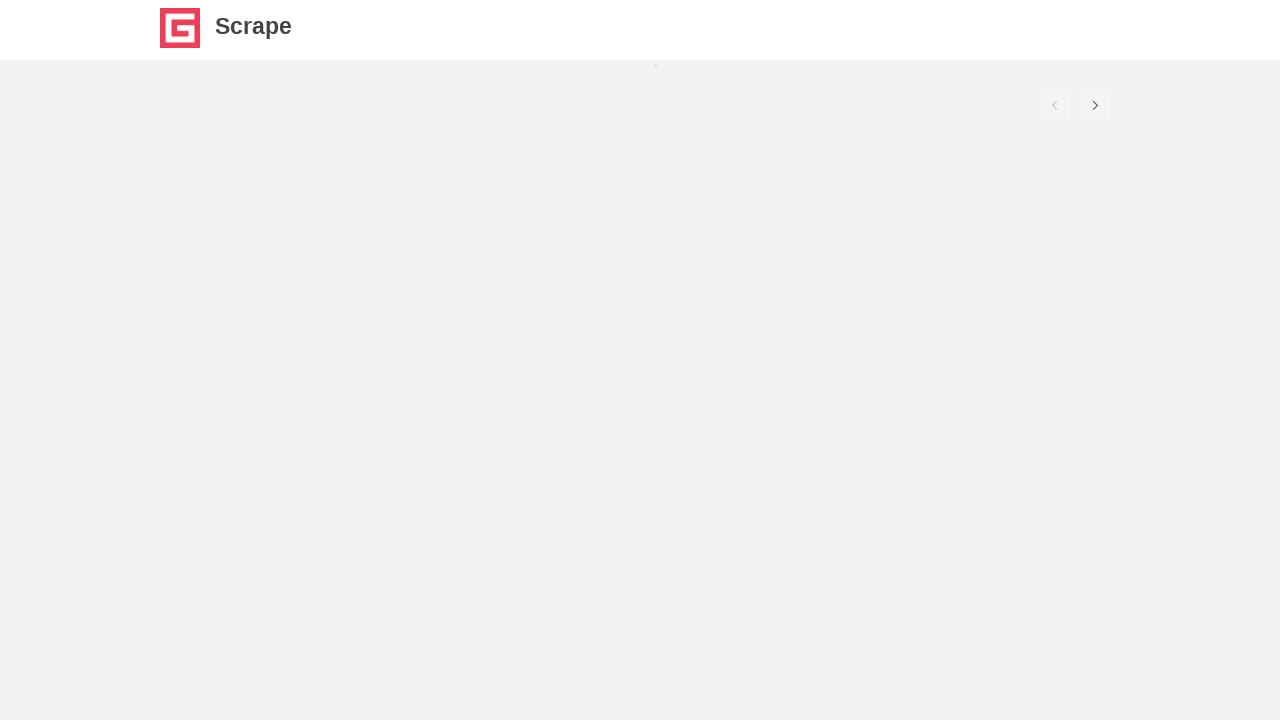

Movie listing reloaded after navigation back
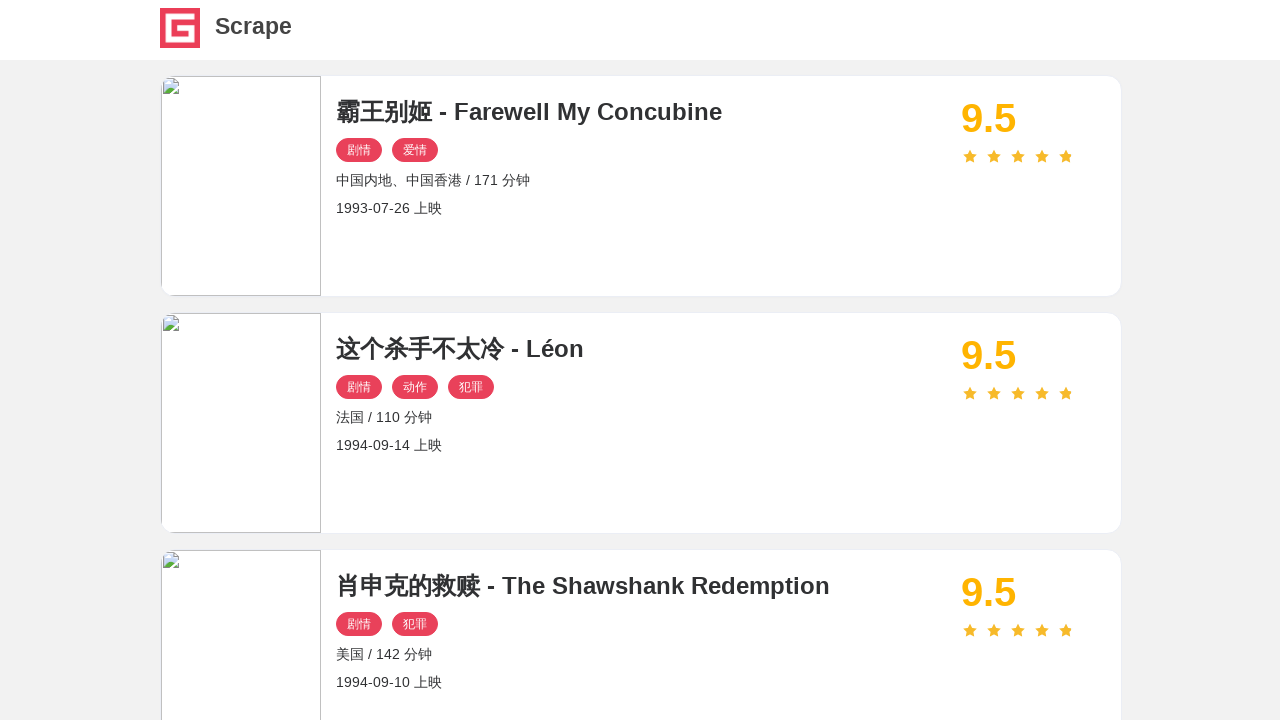

Clicked on movie item 8 to view details at (241, 256) on //*[@id="index"]/div[1]/div/div[8]/div/div/div[1]/a
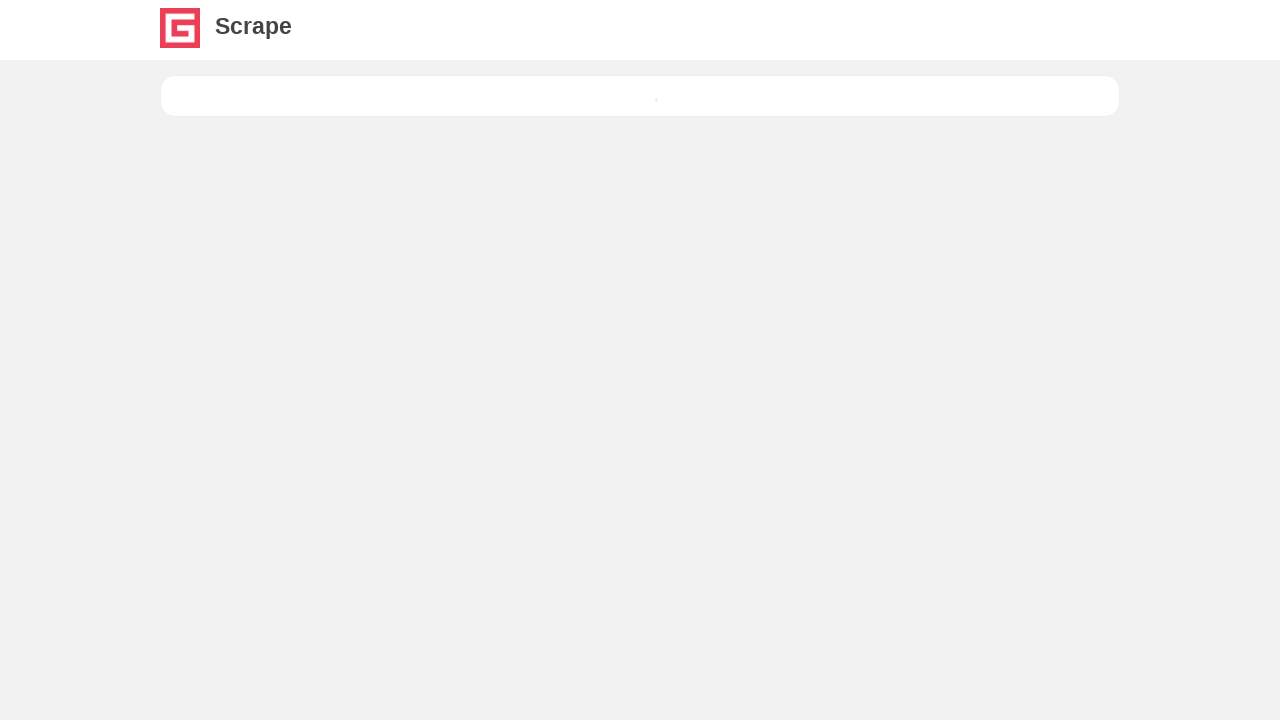

Movie detail page loaded for item 8
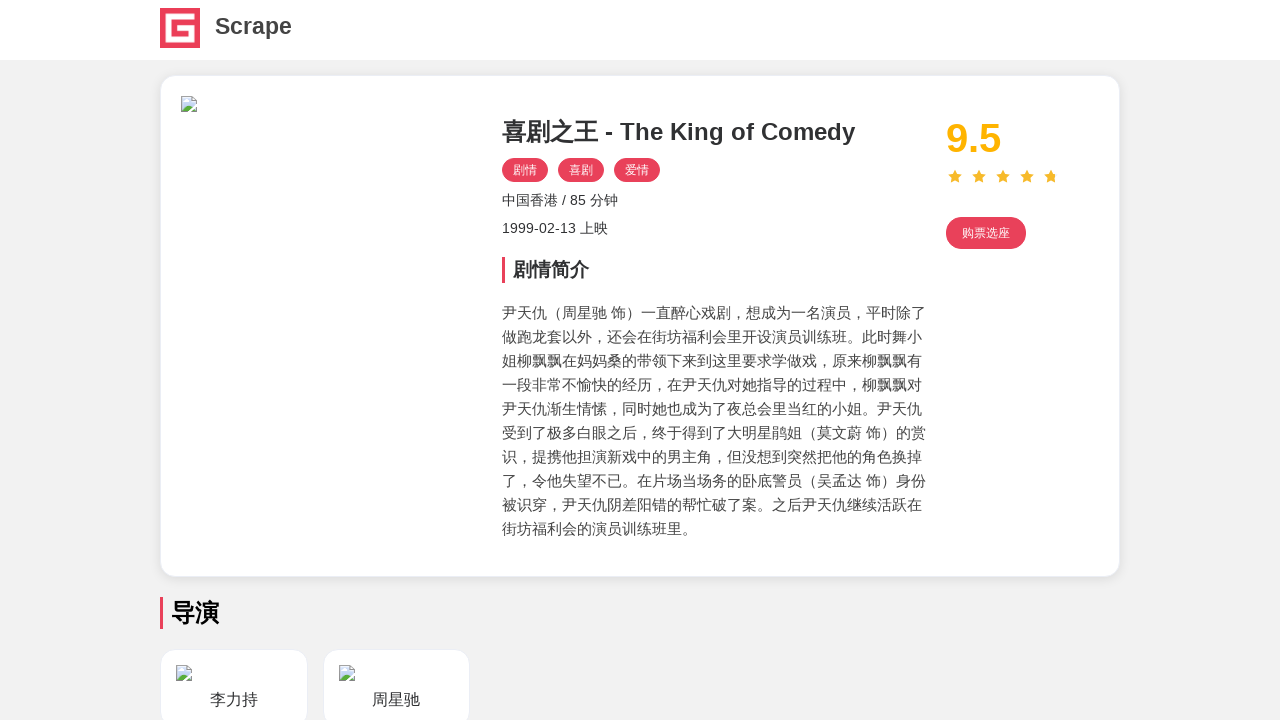

Navigated back to movie listing
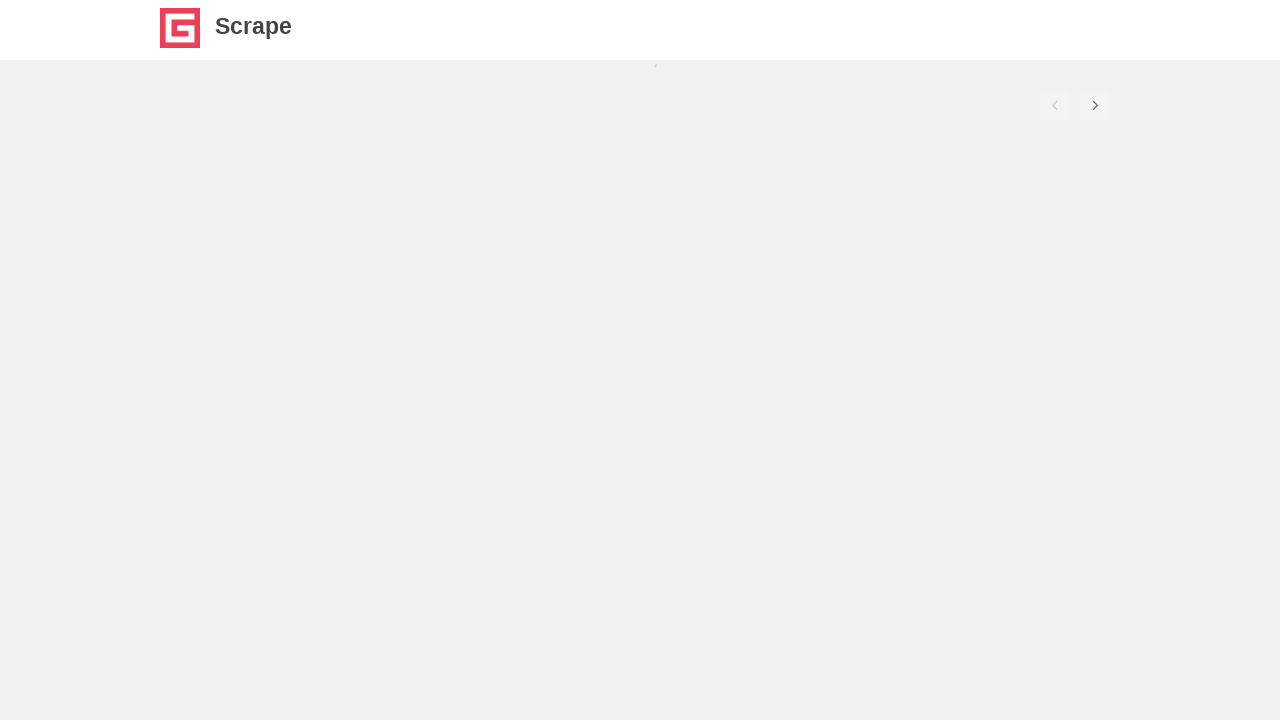

Movie listing reloaded after navigation back
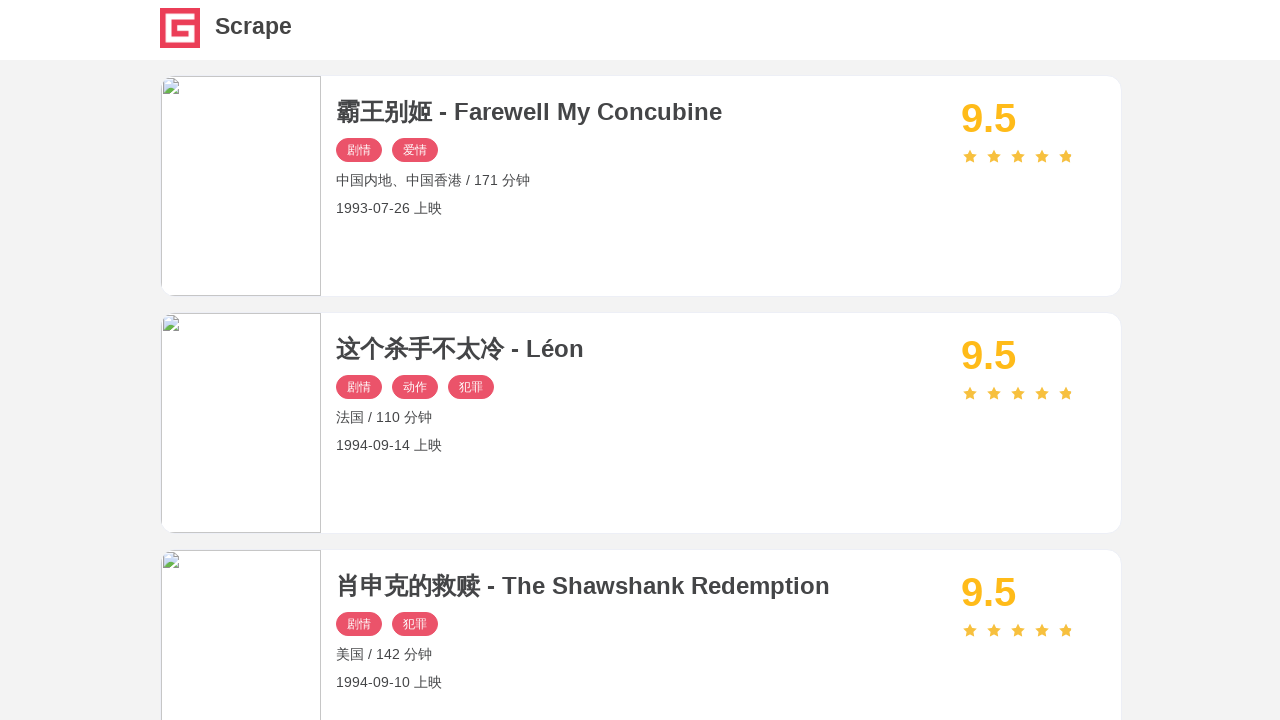

Clicked on movie item 9 to view details at (241, 277) on //*[@id="index"]/div[1]/div/div[9]/div/div/div[1]/a
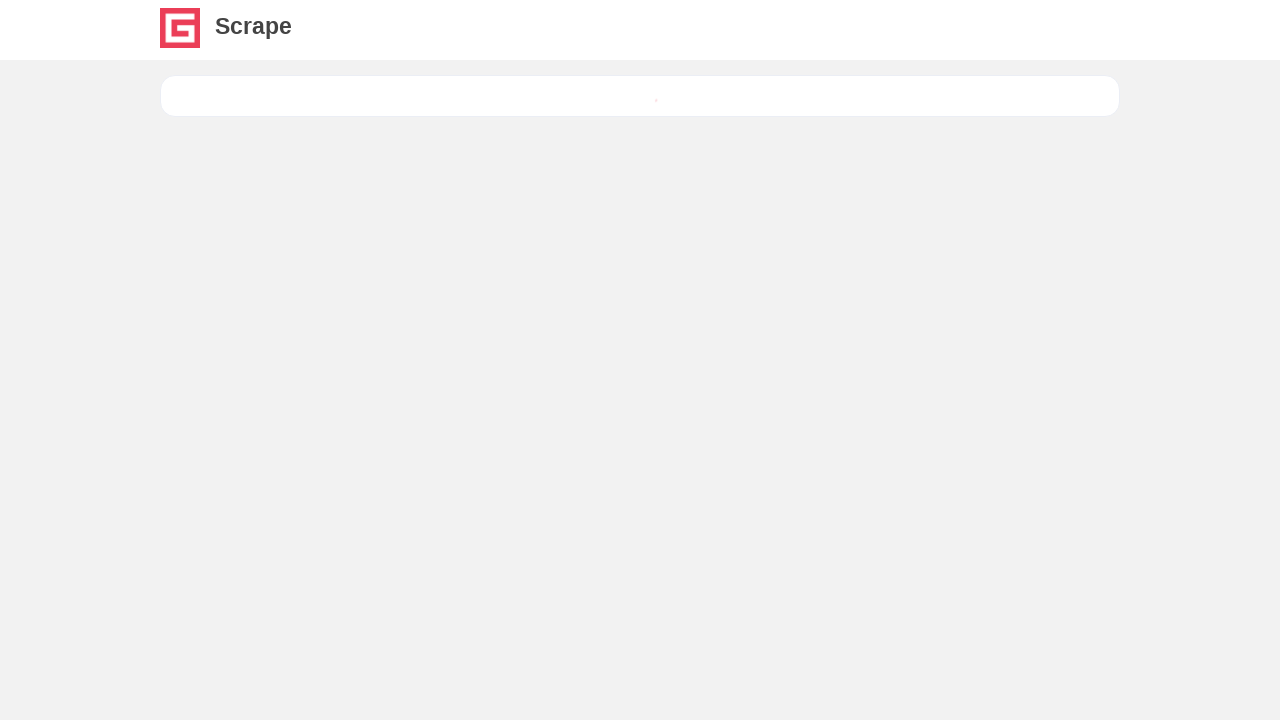

Movie detail page loaded for item 9
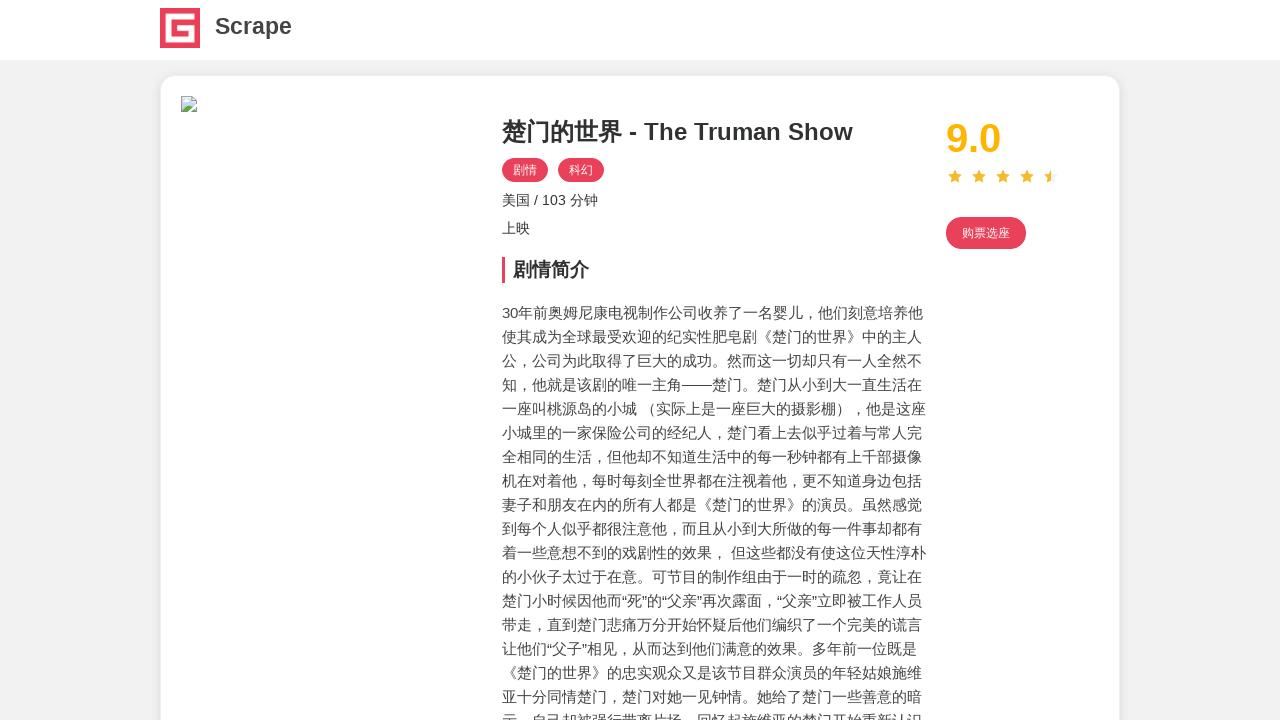

Navigated back to movie listing
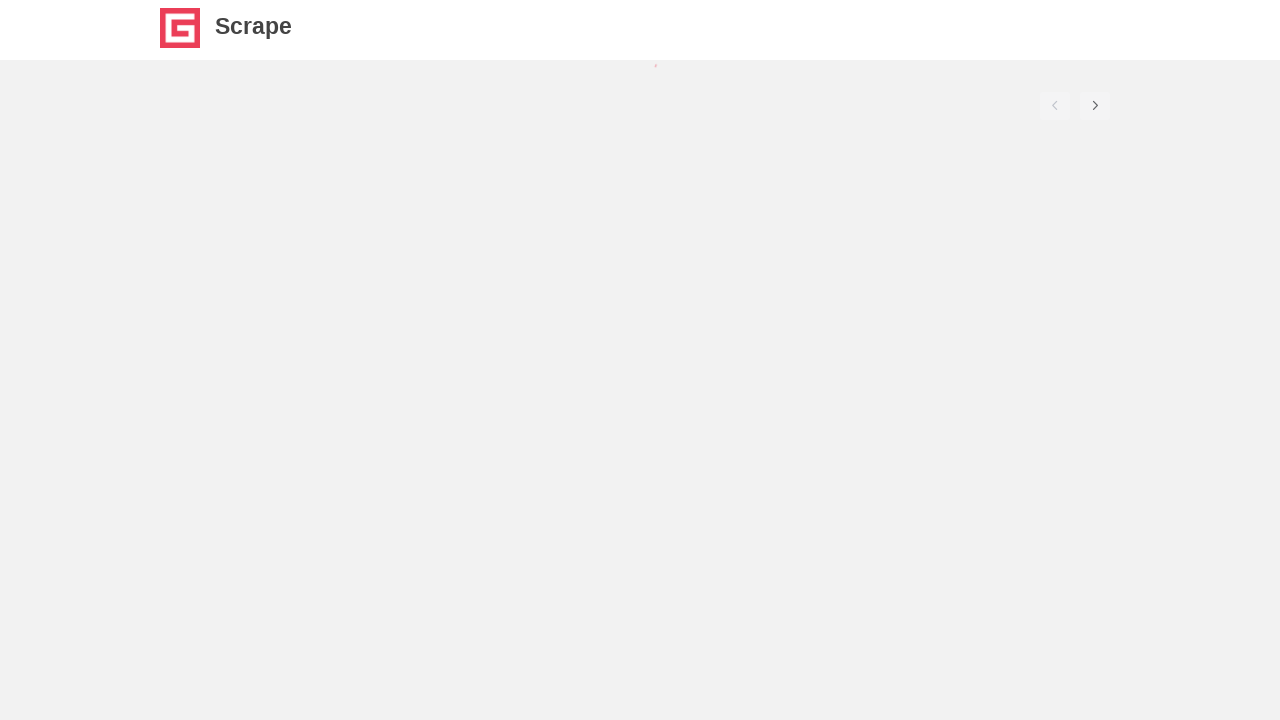

Movie listing reloaded after navigation back
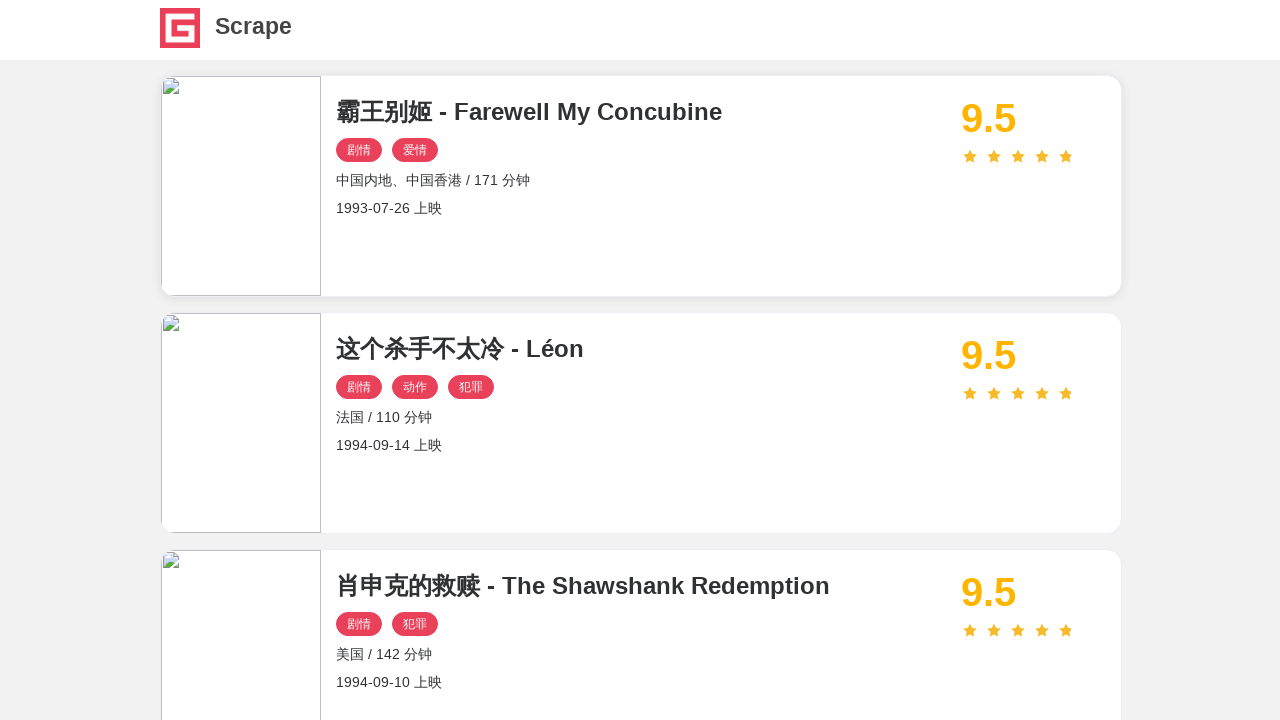

Clicked on movie item 10 to view details at (241, 514) on //*[@id="index"]/div[1]/div/div[10]/div/div/div[1]/a
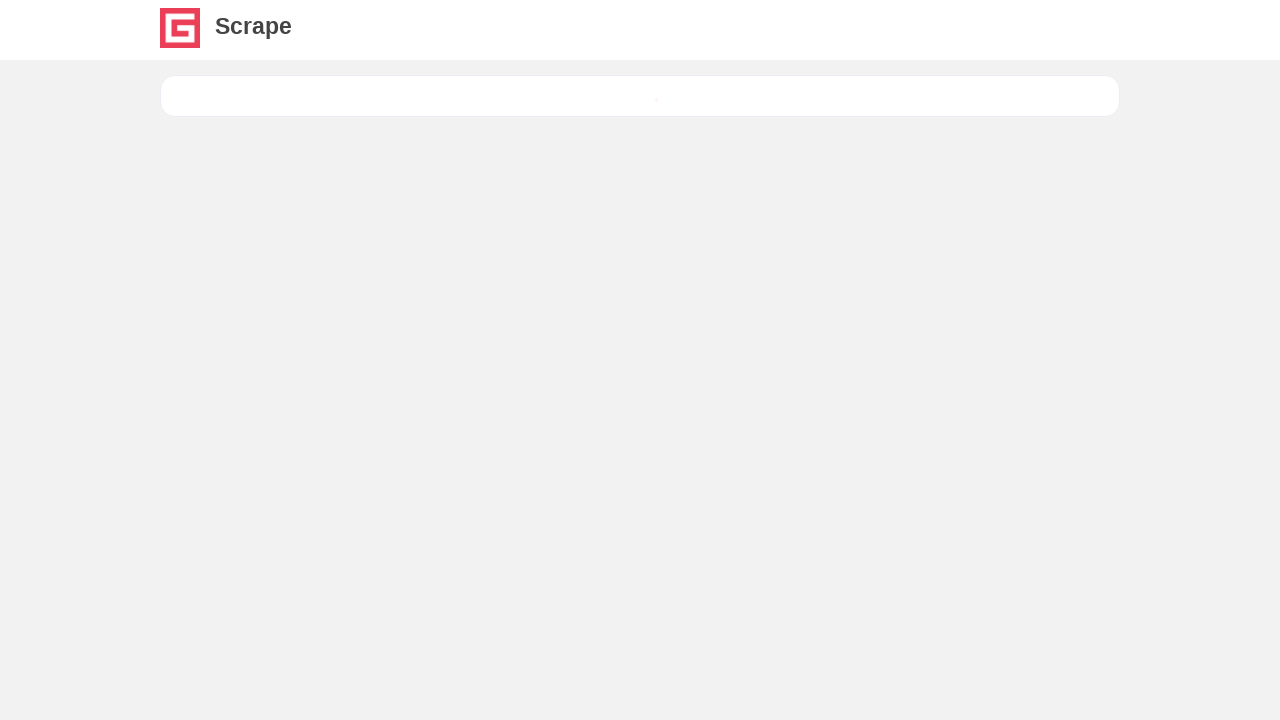

Movie detail page loaded for item 10
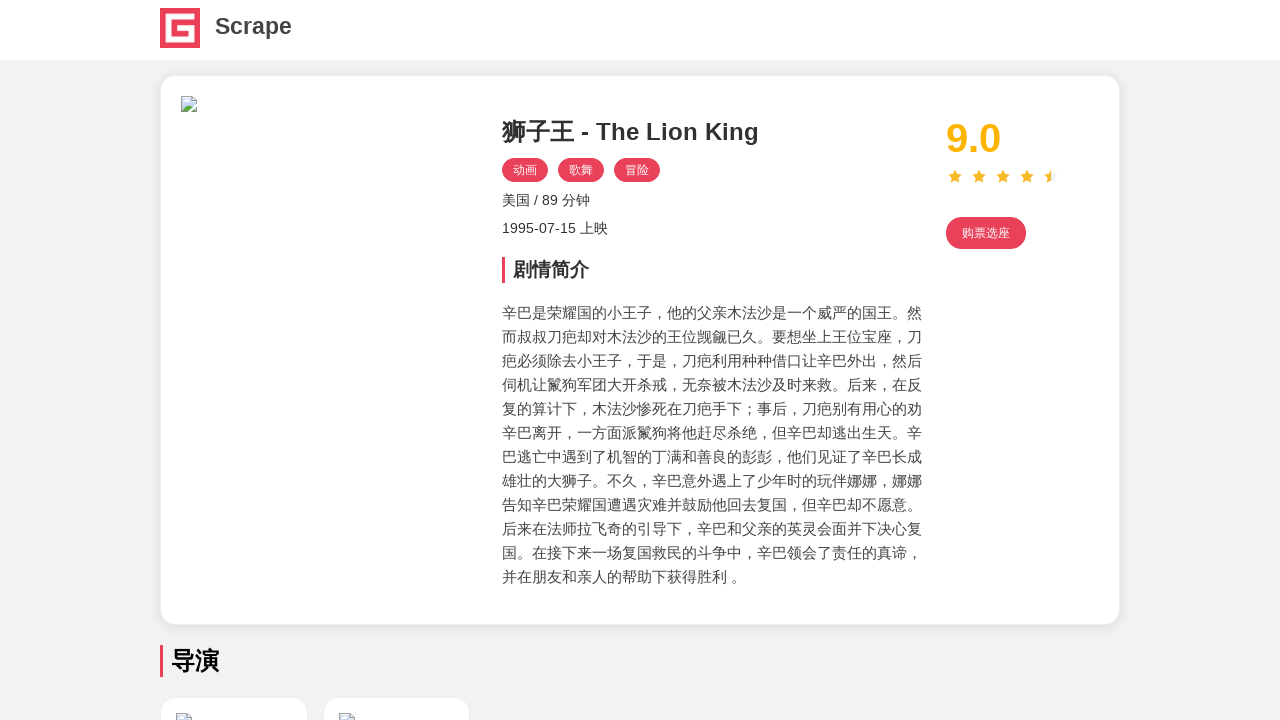

Navigated back to movie listing
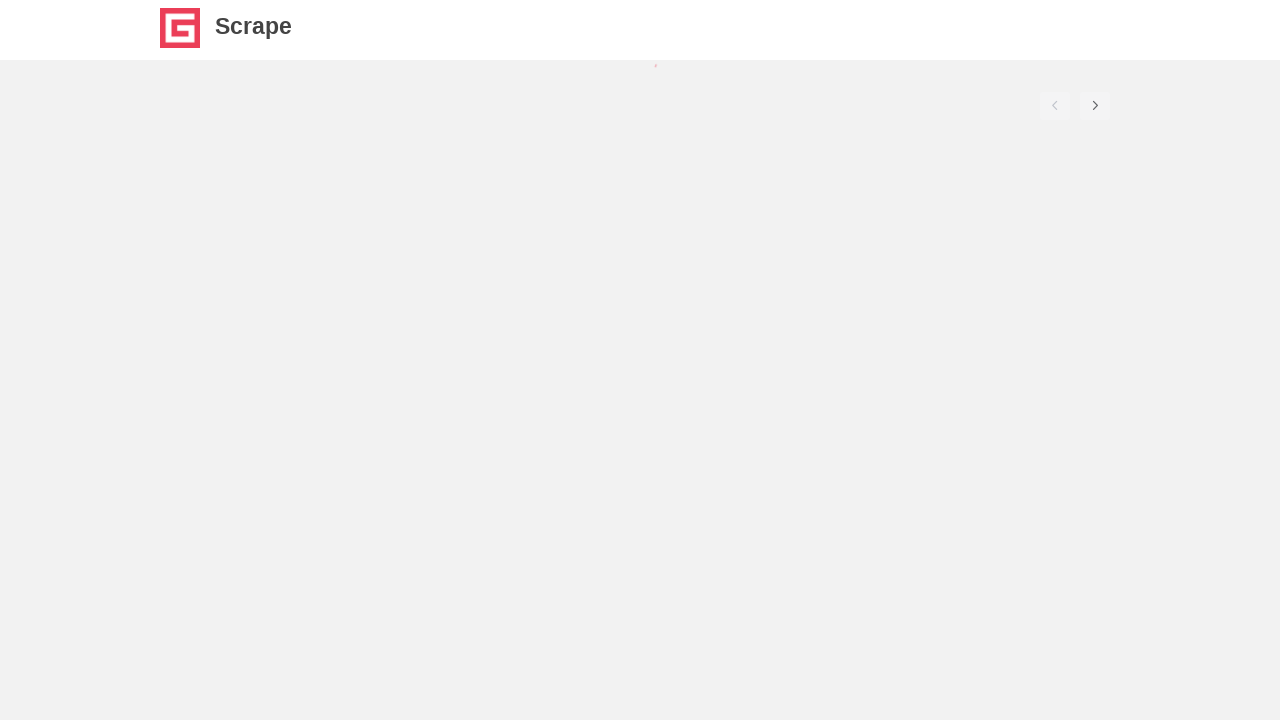

Movie listing reloaded after navigation back
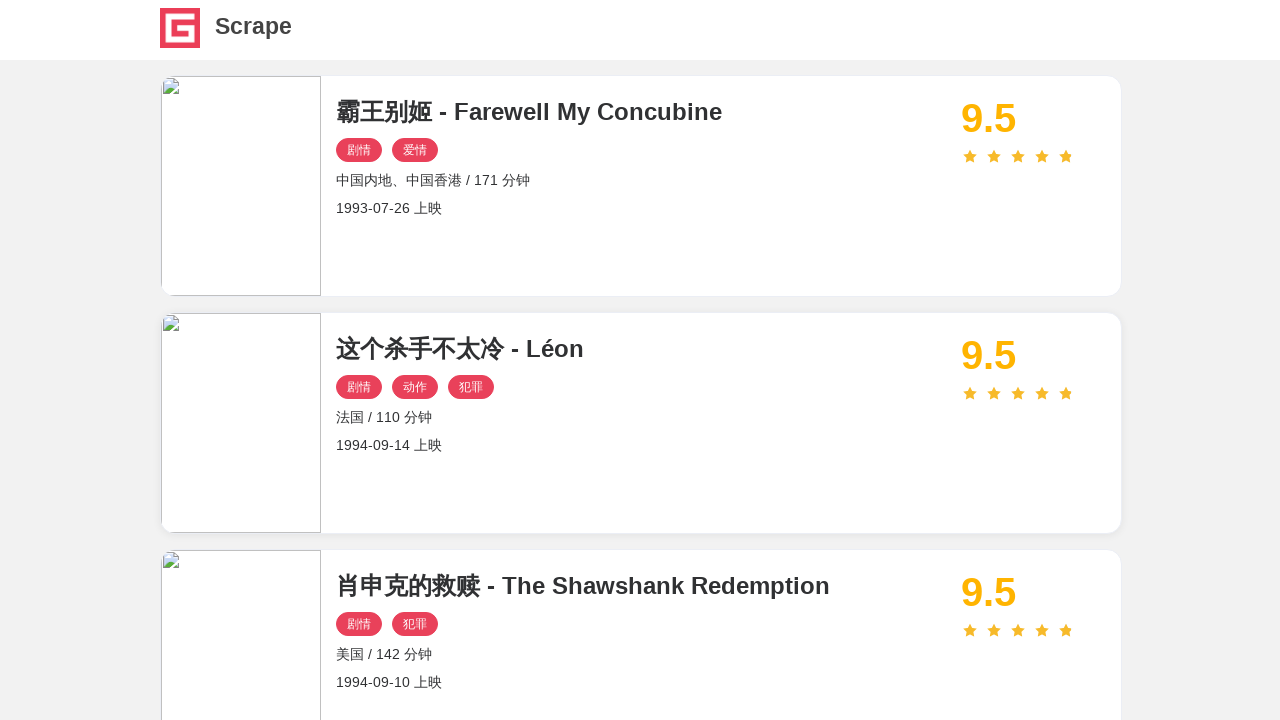

Clicked next page button to navigate to page 2 at (1095, 674) on xpath=//*[@id="index"]/div[2]/div/div/div/button[2]
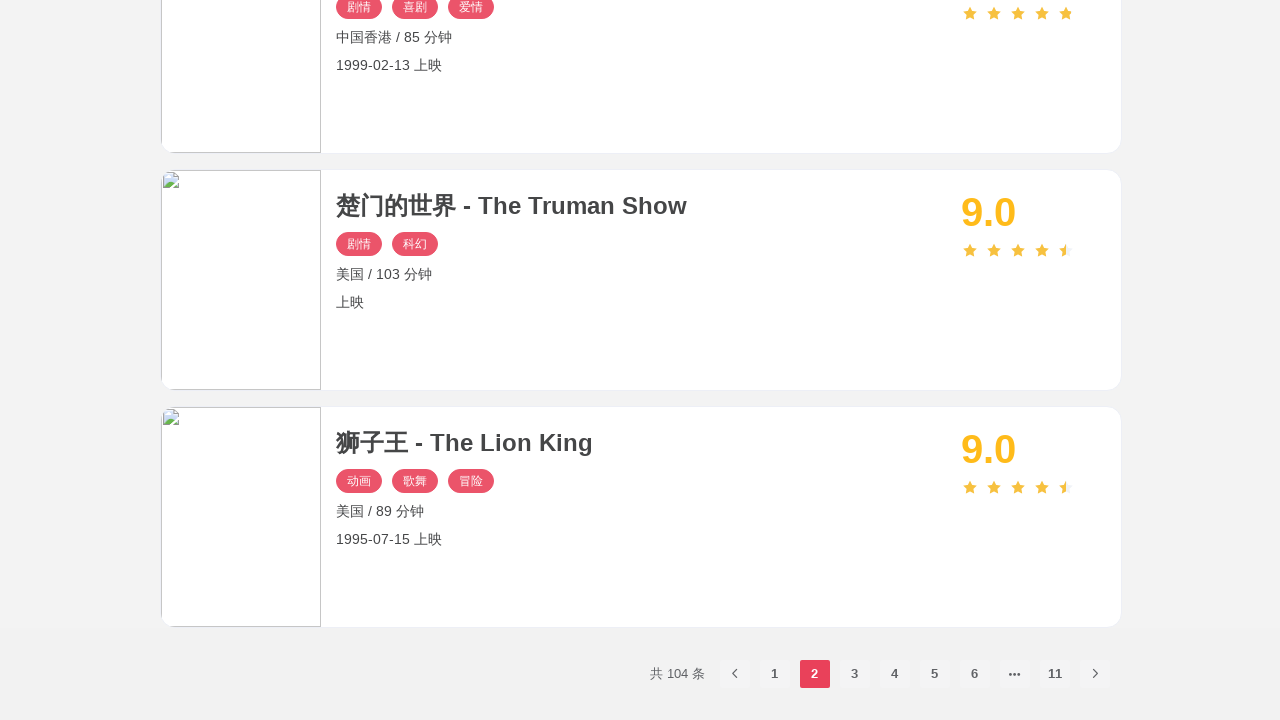

Waited for page transition
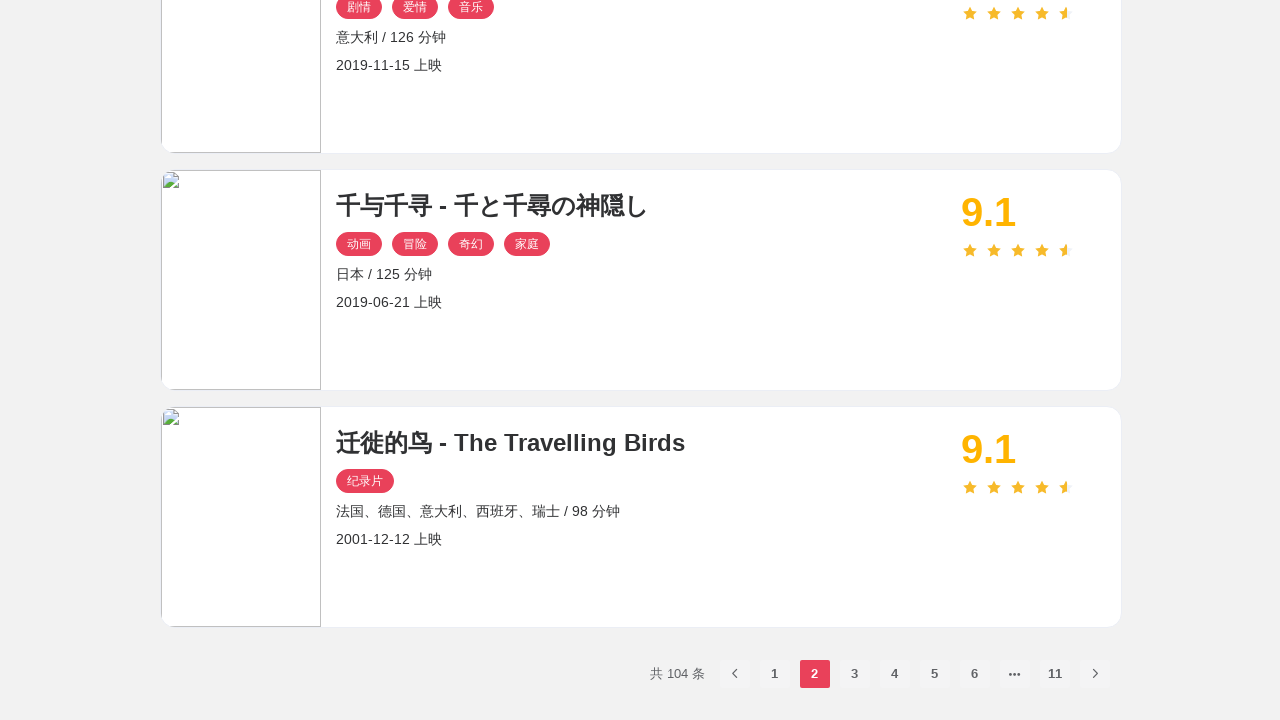

Page 2 movie listing loaded
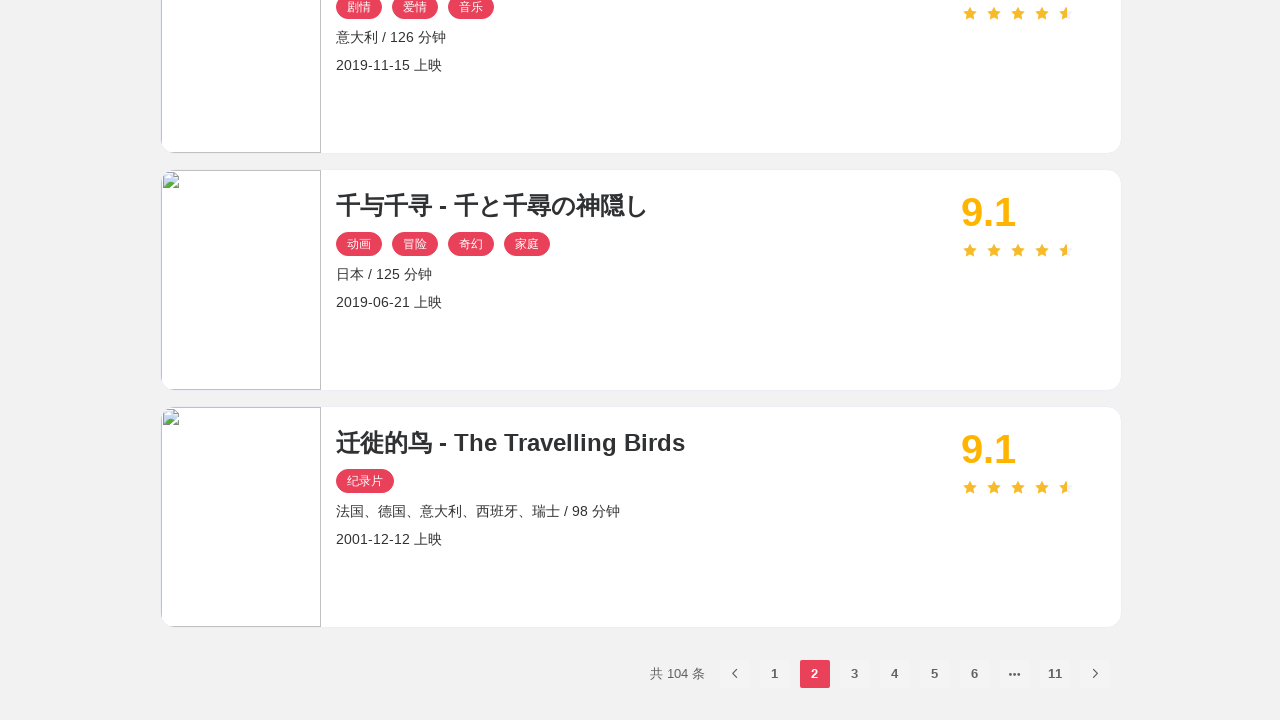

Clicked on movie item 1 on page 2 to view details at (641, 112) on //*[@id="index"]/div[1]/div/div[1]/div/div/div[2]/a
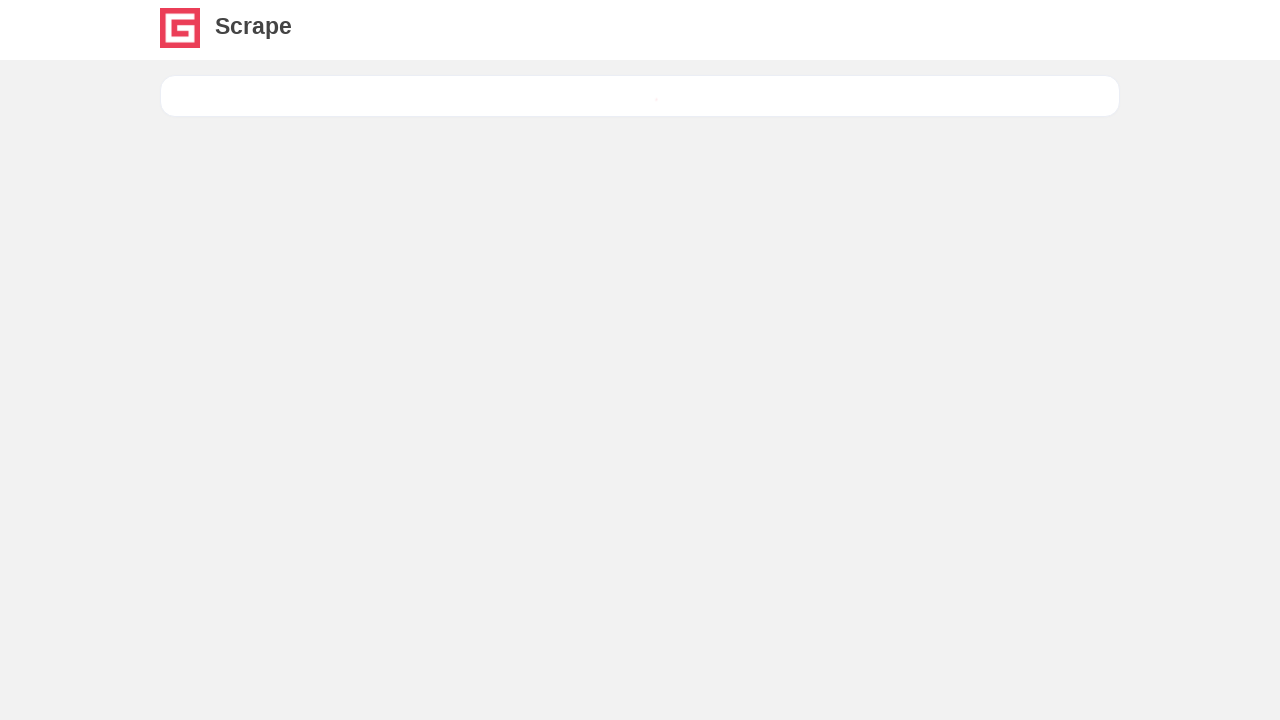

Movie detail page loaded for item 1 on page 2
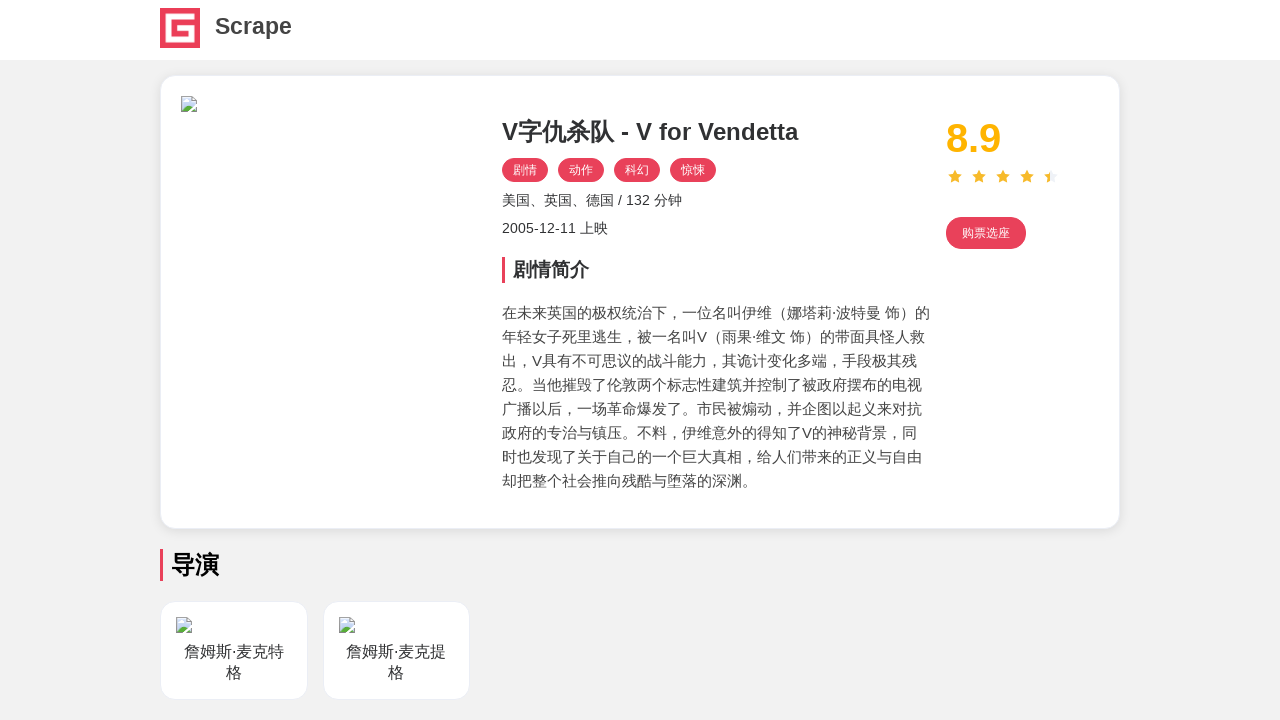

Navigated back to page 2 movie listing
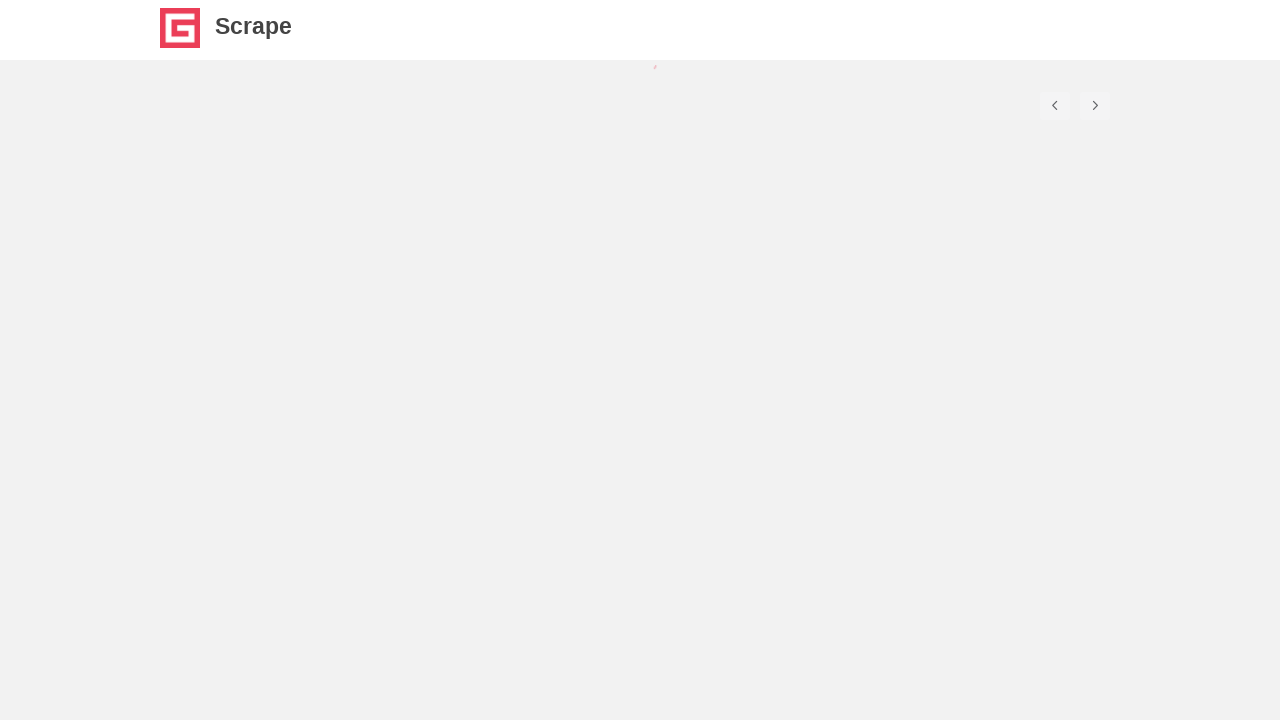

Page 2 movie listing reloaded after navigation back
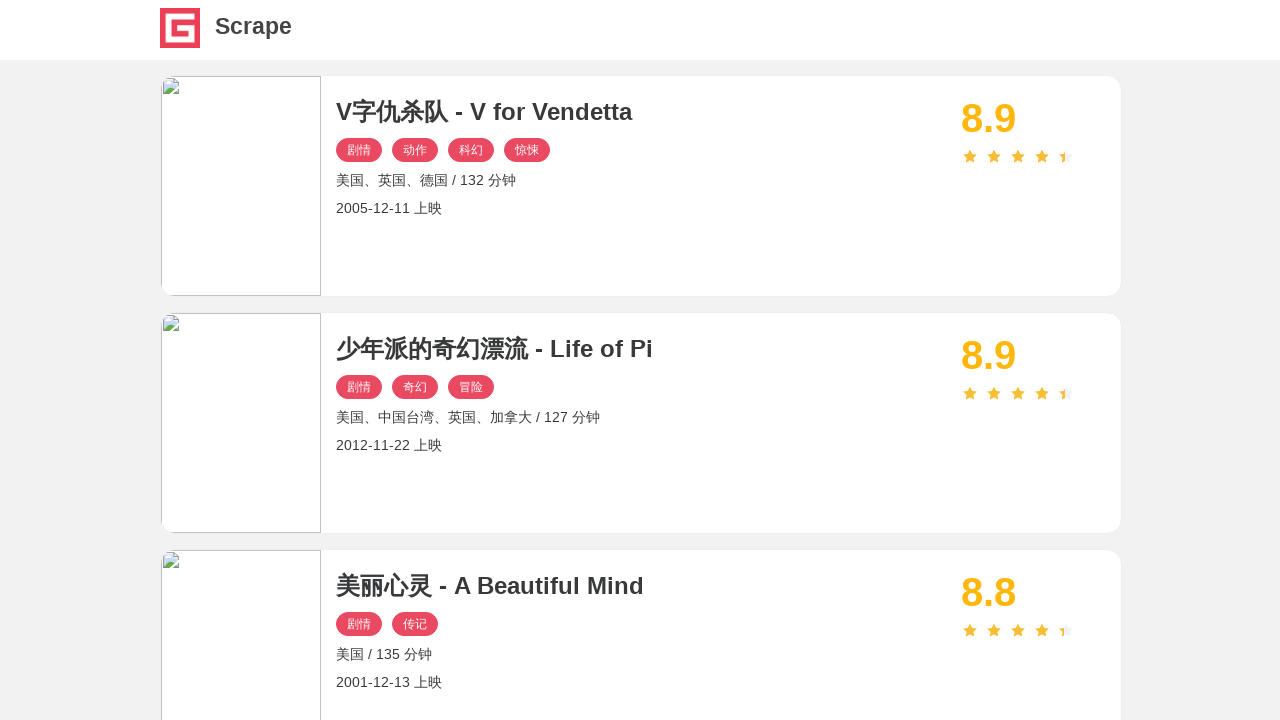

Clicked on movie item 2 on page 2 to view details at (641, 349) on //*[@id="index"]/div[1]/div/div[2]/div/div/div[2]/a
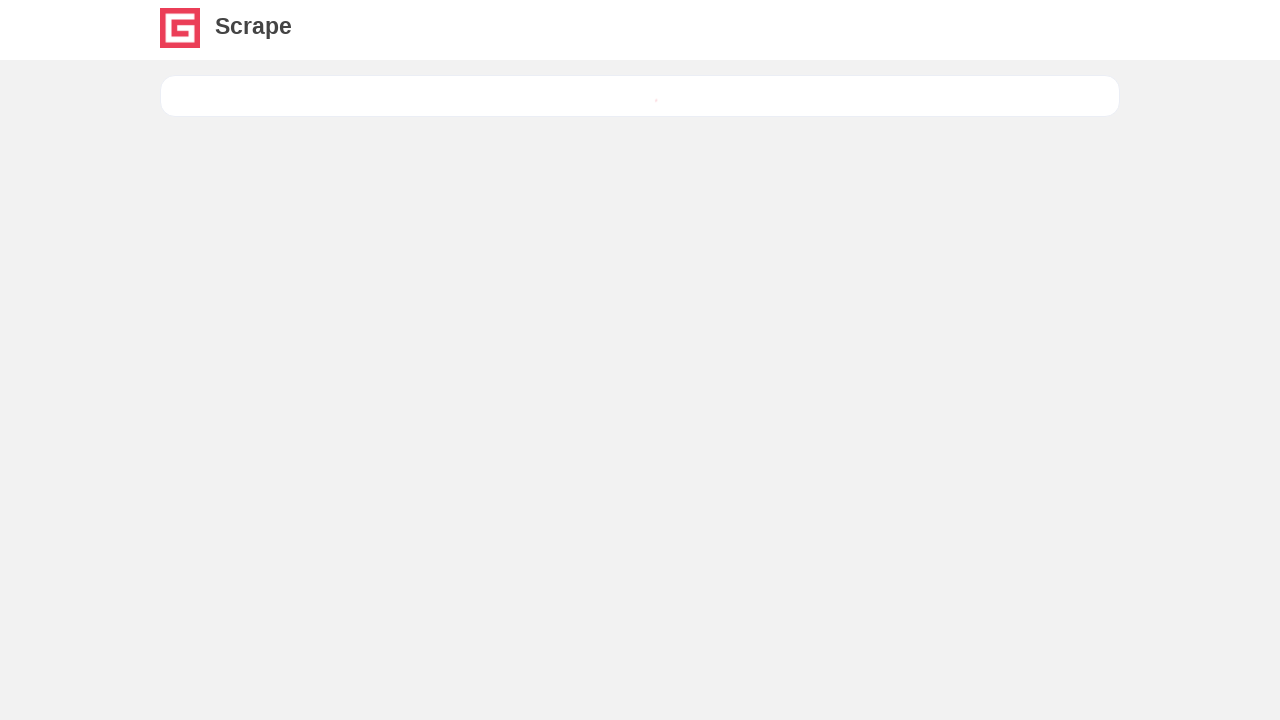

Movie detail page loaded for item 2 on page 2
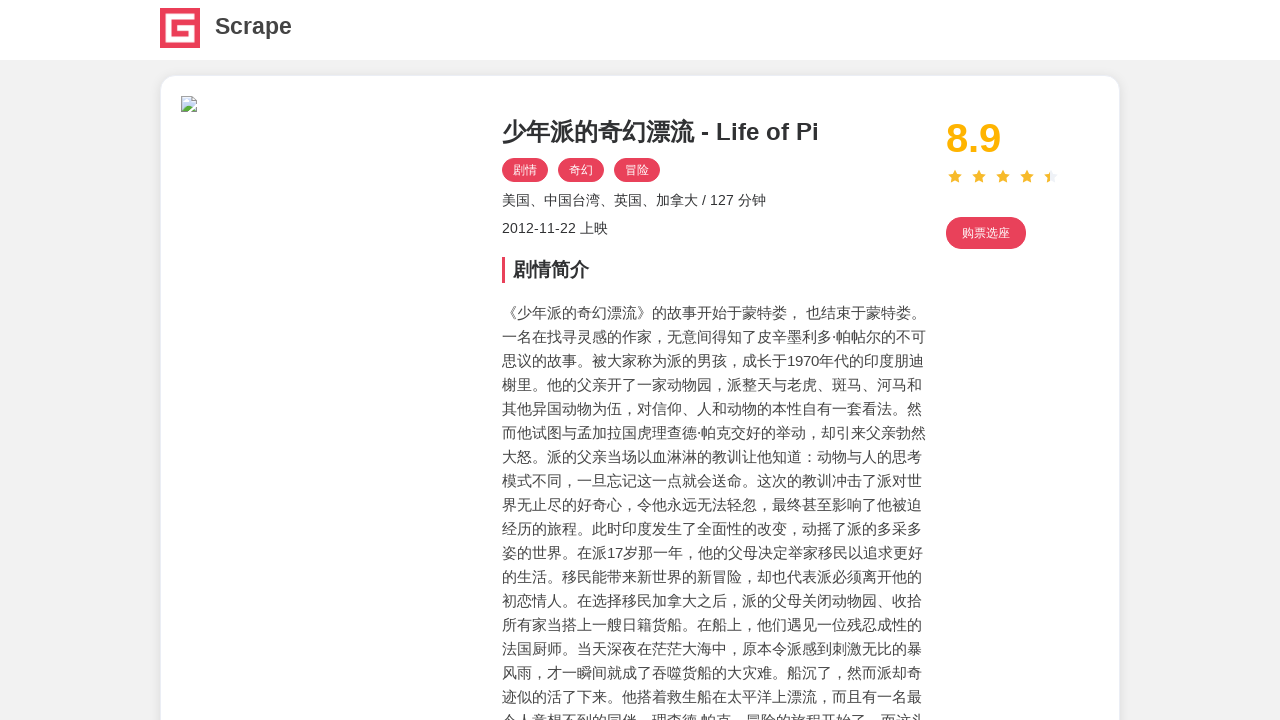

Navigated back to page 2 movie listing
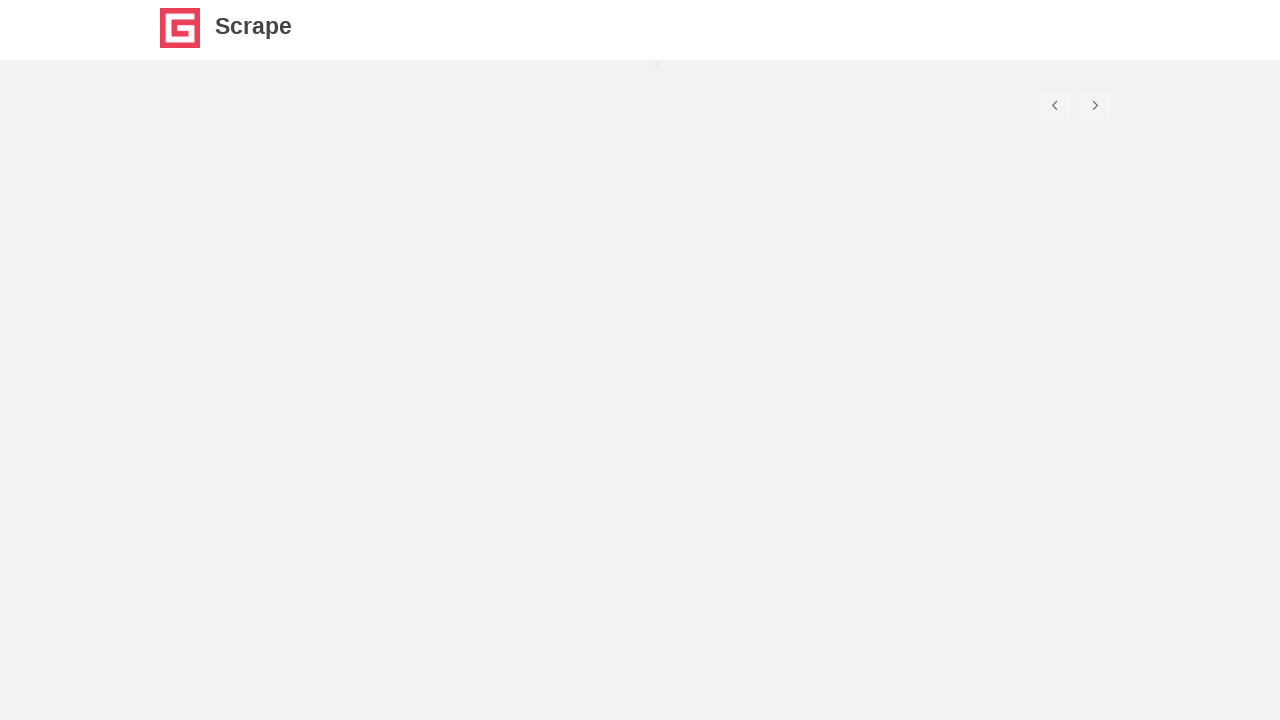

Page 2 movie listing reloaded after navigation back
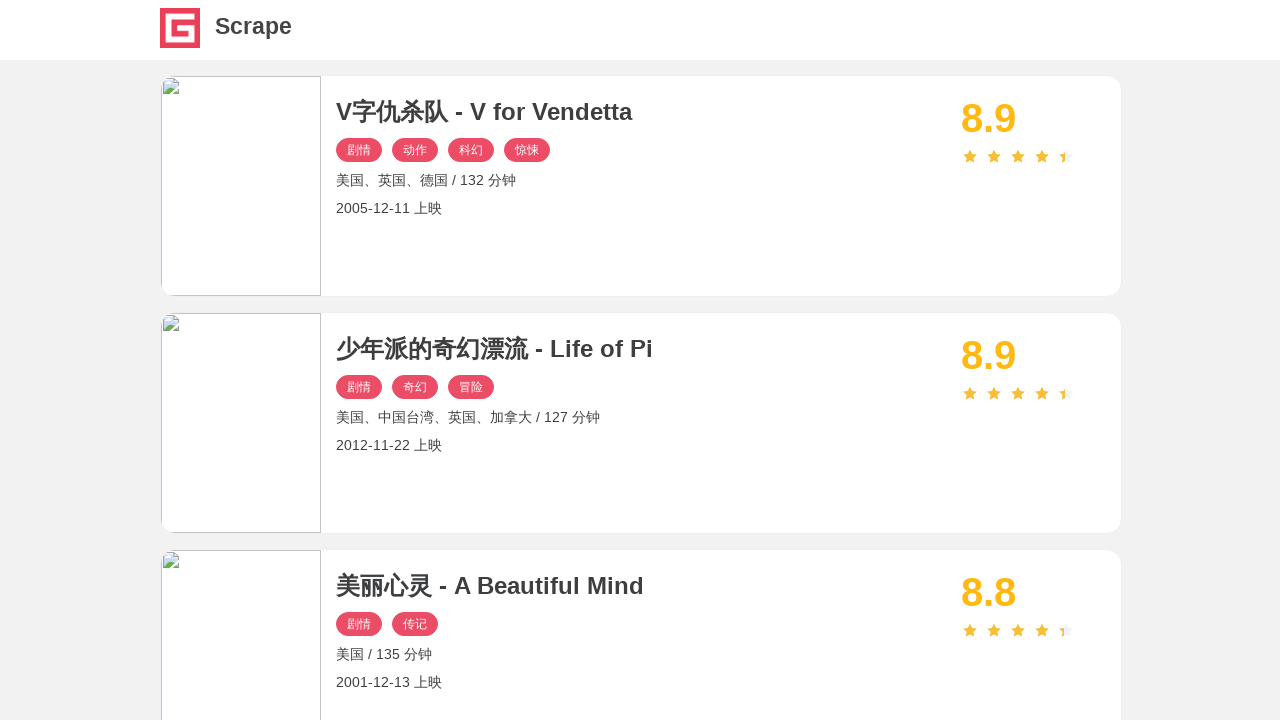

Clicked on movie item 3 on page 2 to view details at (641, 586) on //*[@id="index"]/div[1]/div/div[3]/div/div/div[2]/a
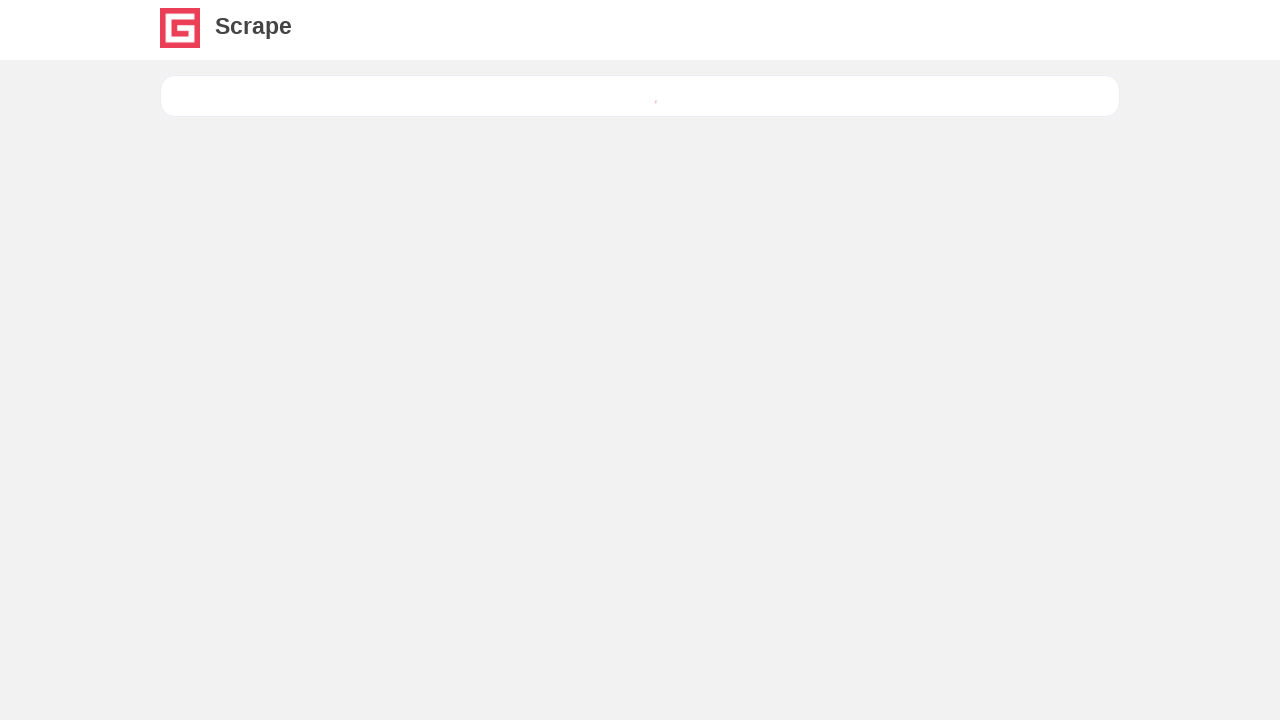

Movie detail page loaded for item 3 on page 2
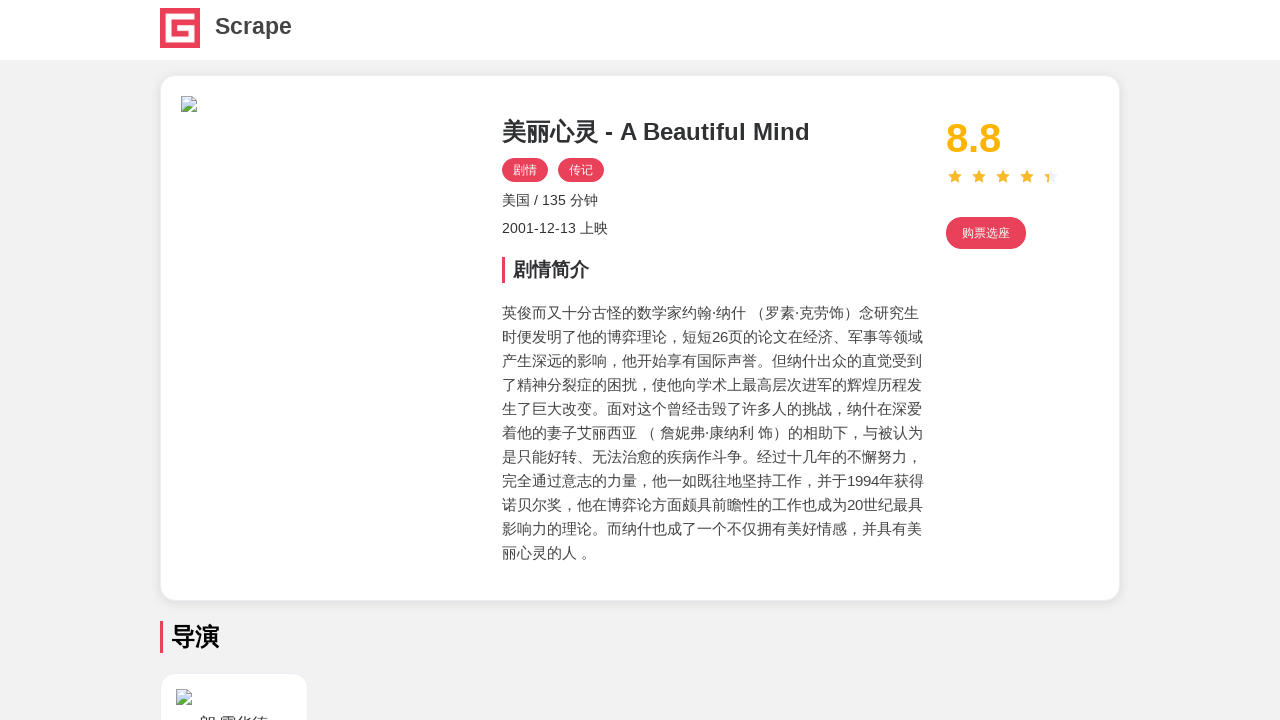

Navigated back to page 2 movie listing
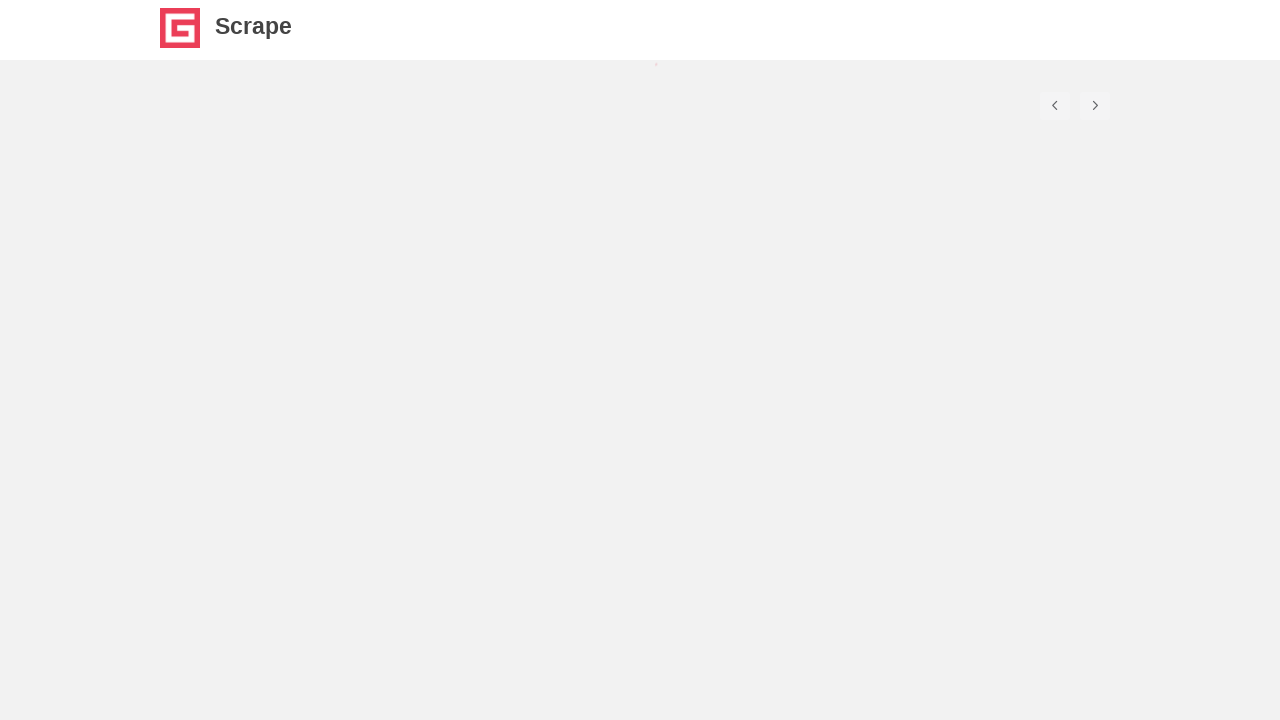

Page 2 movie listing reloaded after navigation back
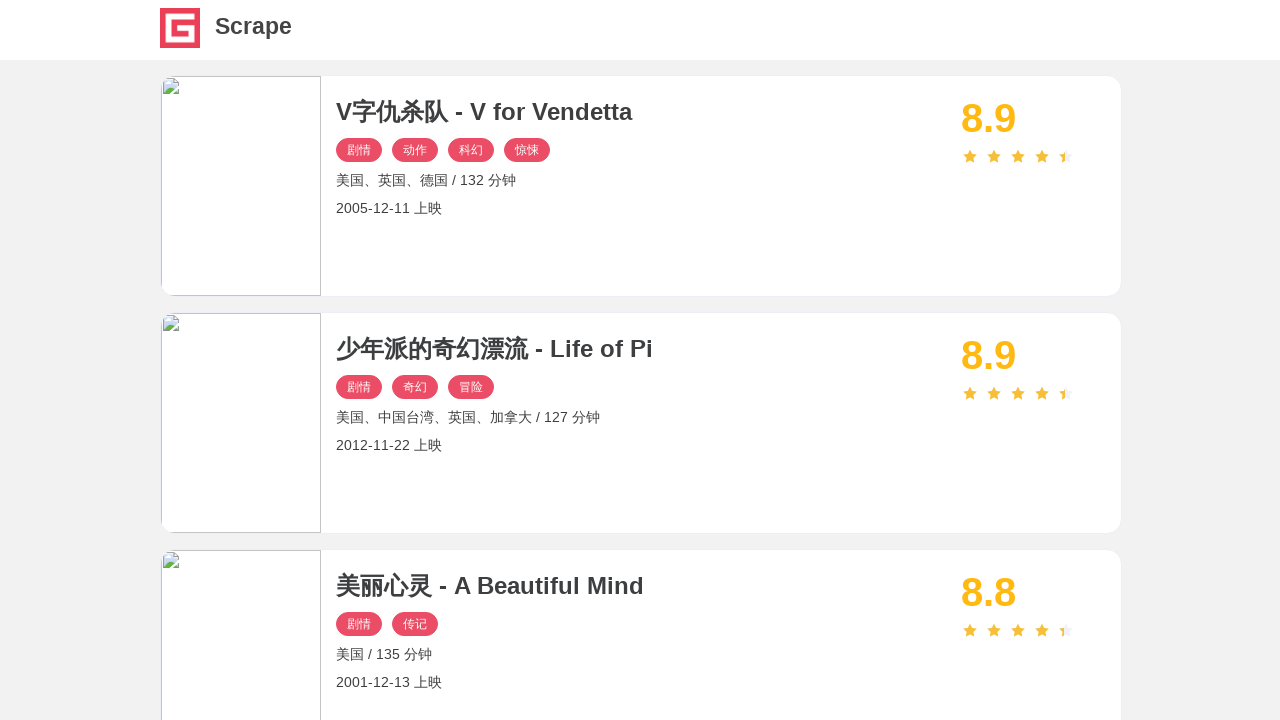

Clicked on movie item 4 on page 2 to view details at (641, 360) on //*[@id="index"]/div[1]/div/div[4]/div/div/div[2]/a
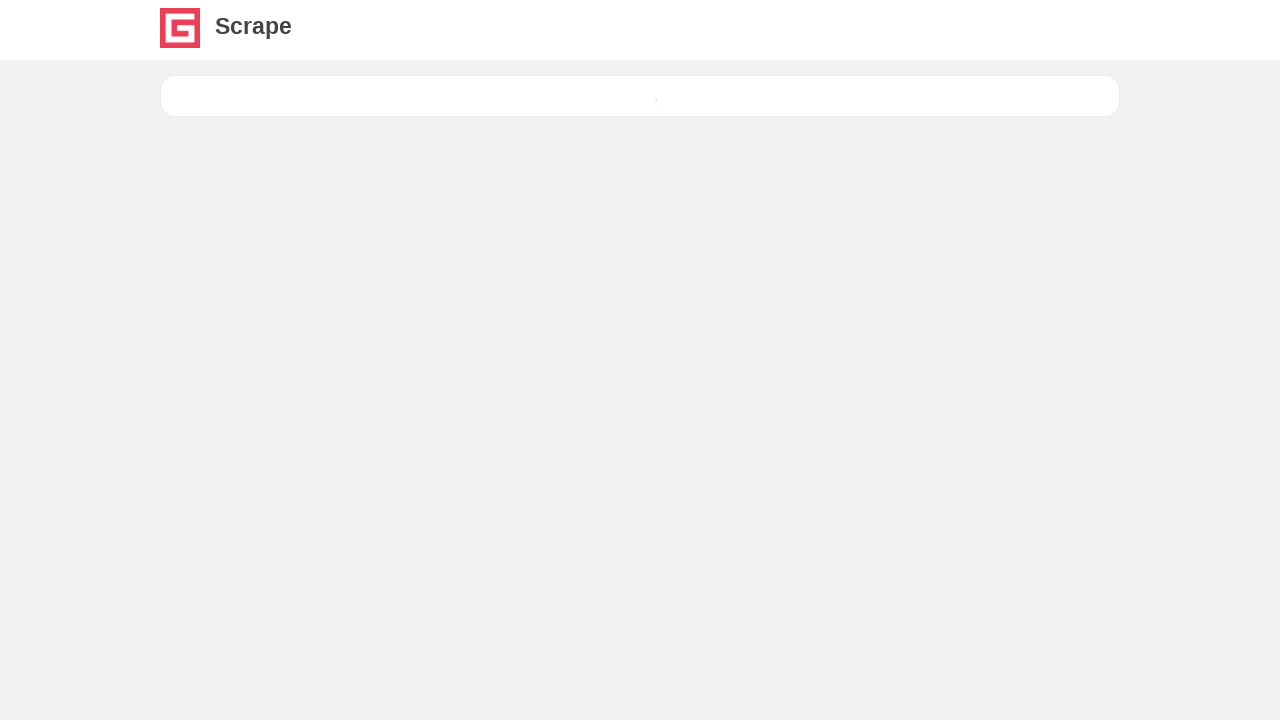

Movie detail page loaded for item 4 on page 2
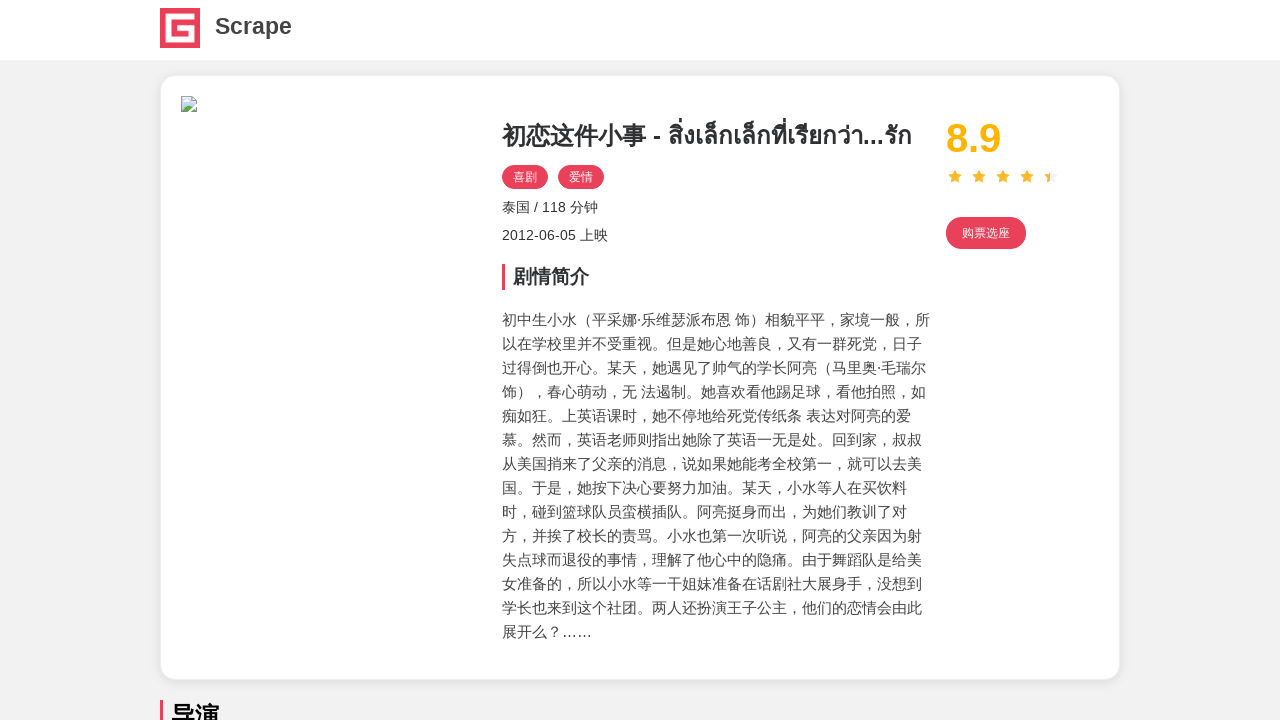

Navigated back to page 2 movie listing
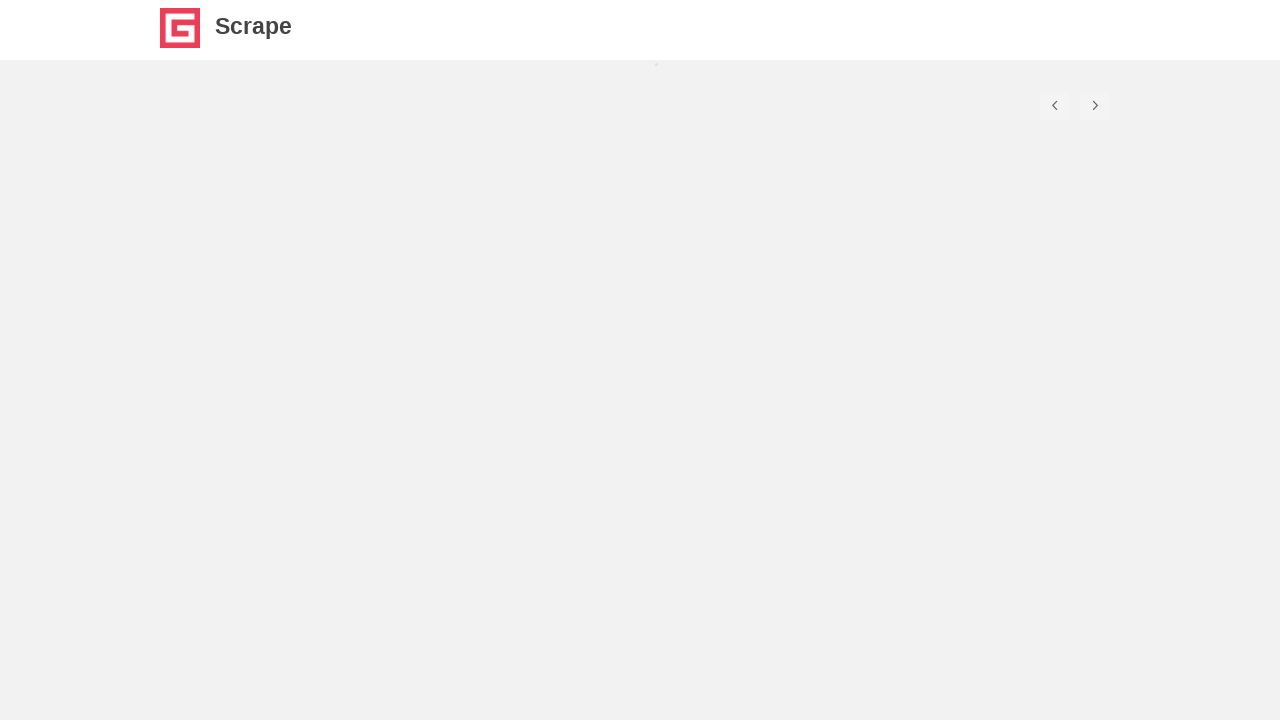

Page 2 movie listing reloaded after navigation back
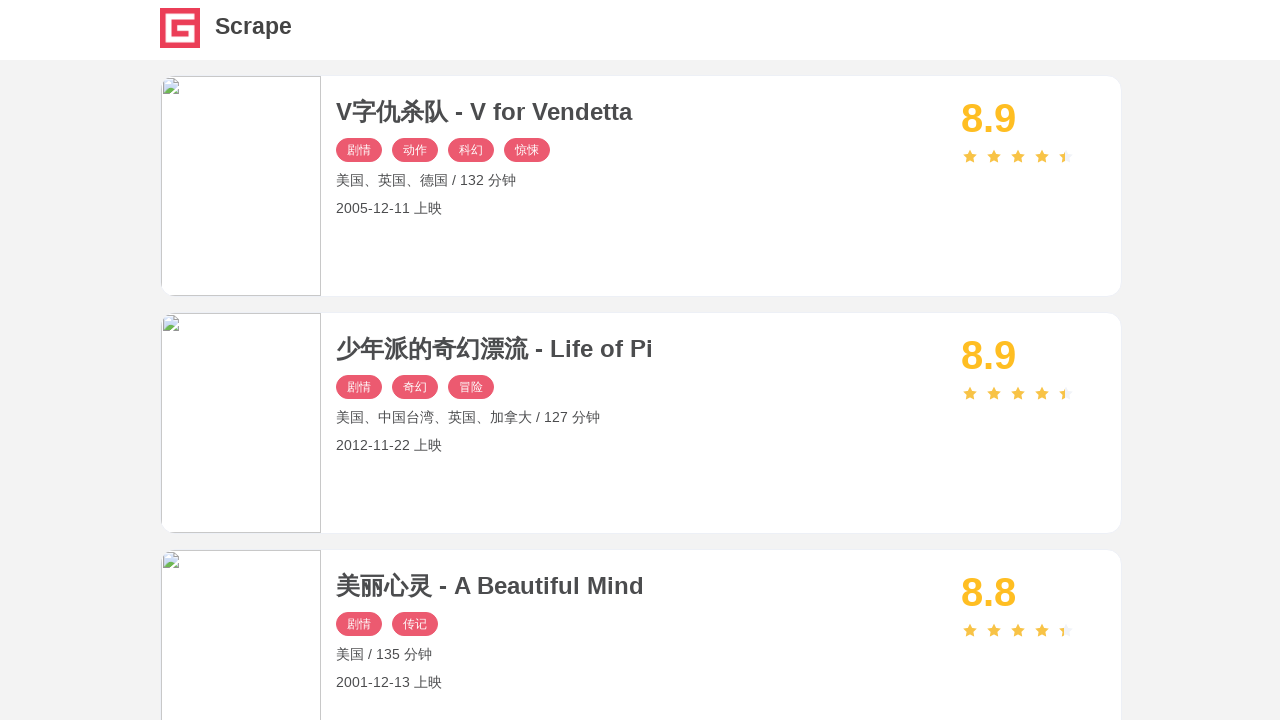

Clicked on movie item 5 on page 2 to view details at (641, 361) on //*[@id="index"]/div[1]/div/div[5]/div/div/div[2]/a
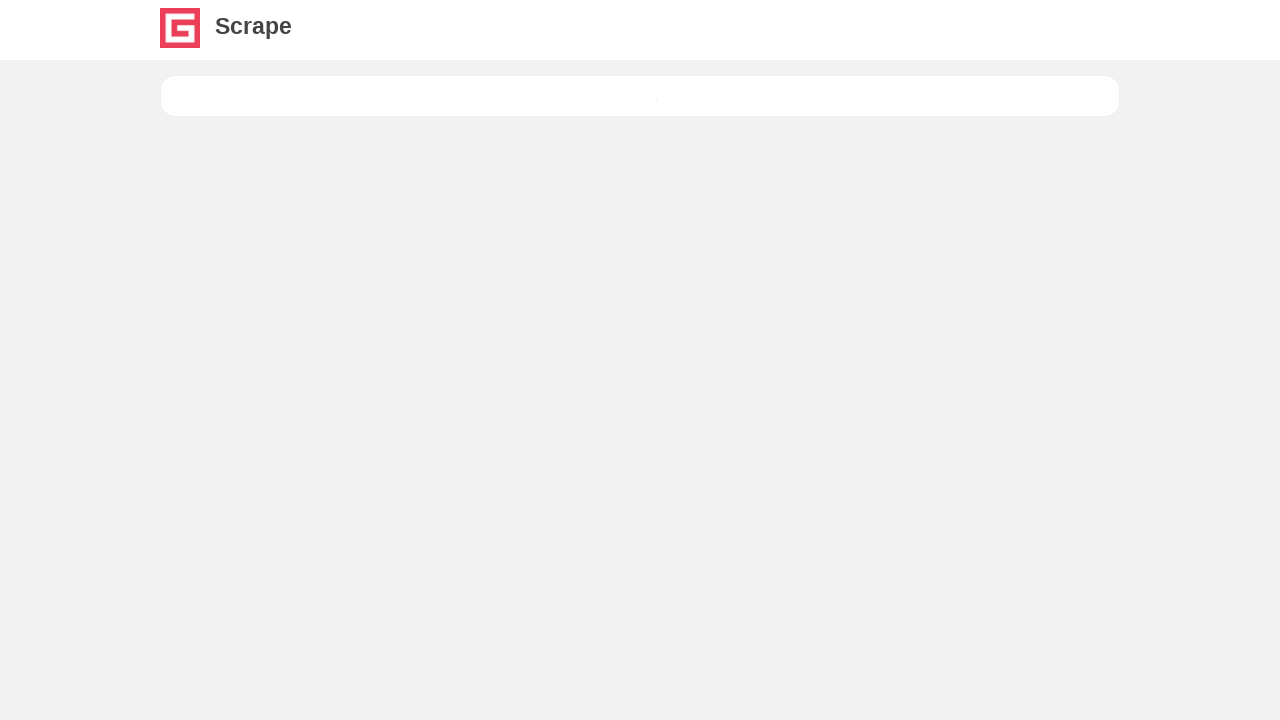

Movie detail page loaded for item 5 on page 2
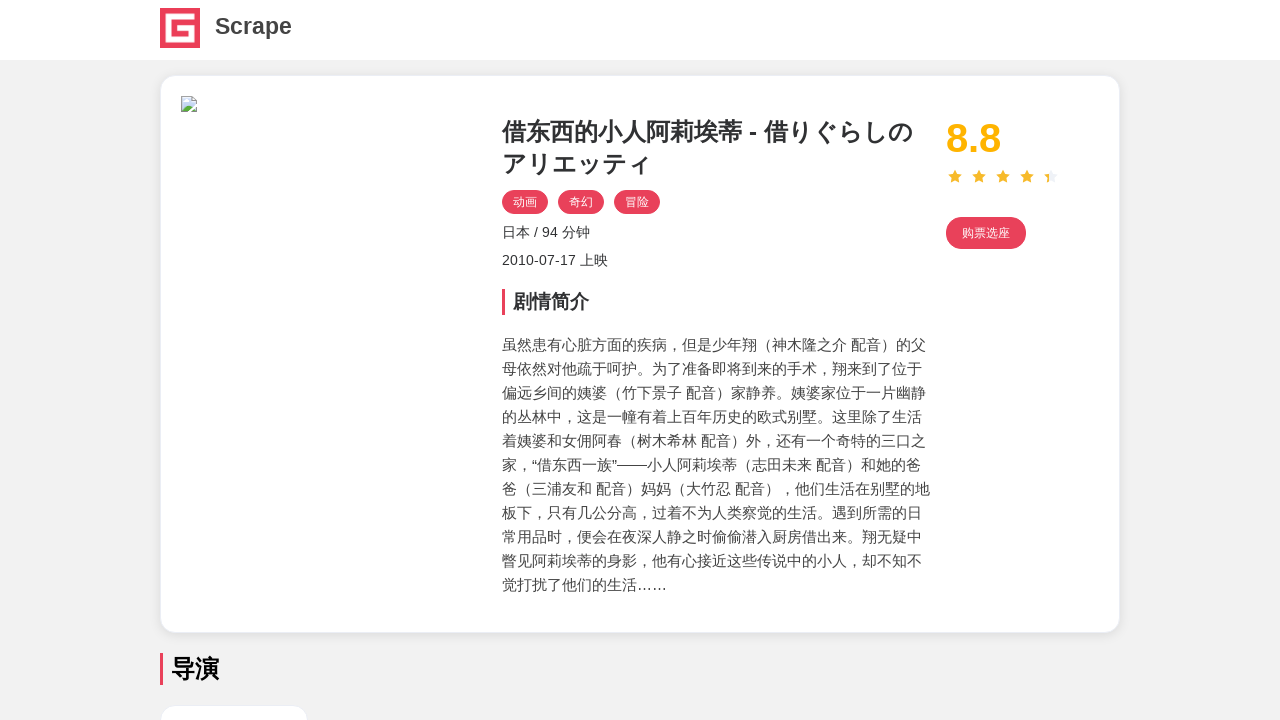

Navigated back to page 2 movie listing
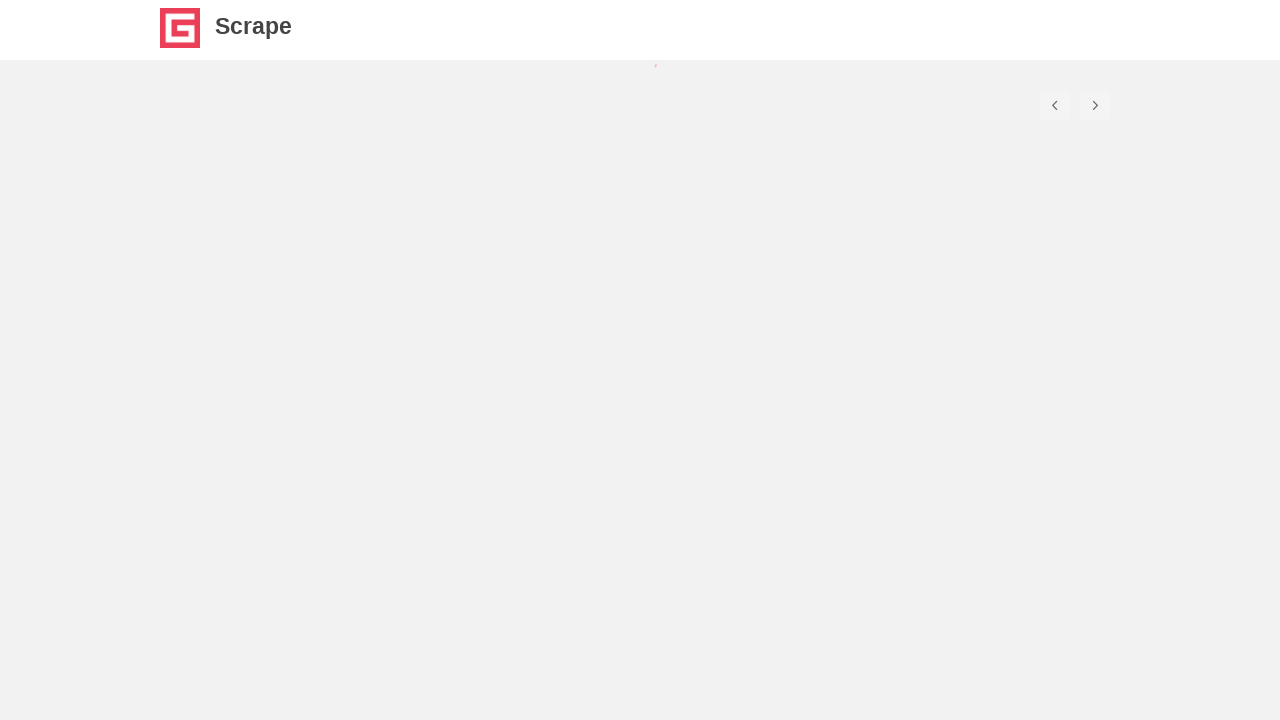

Page 2 movie listing reloaded after navigation back
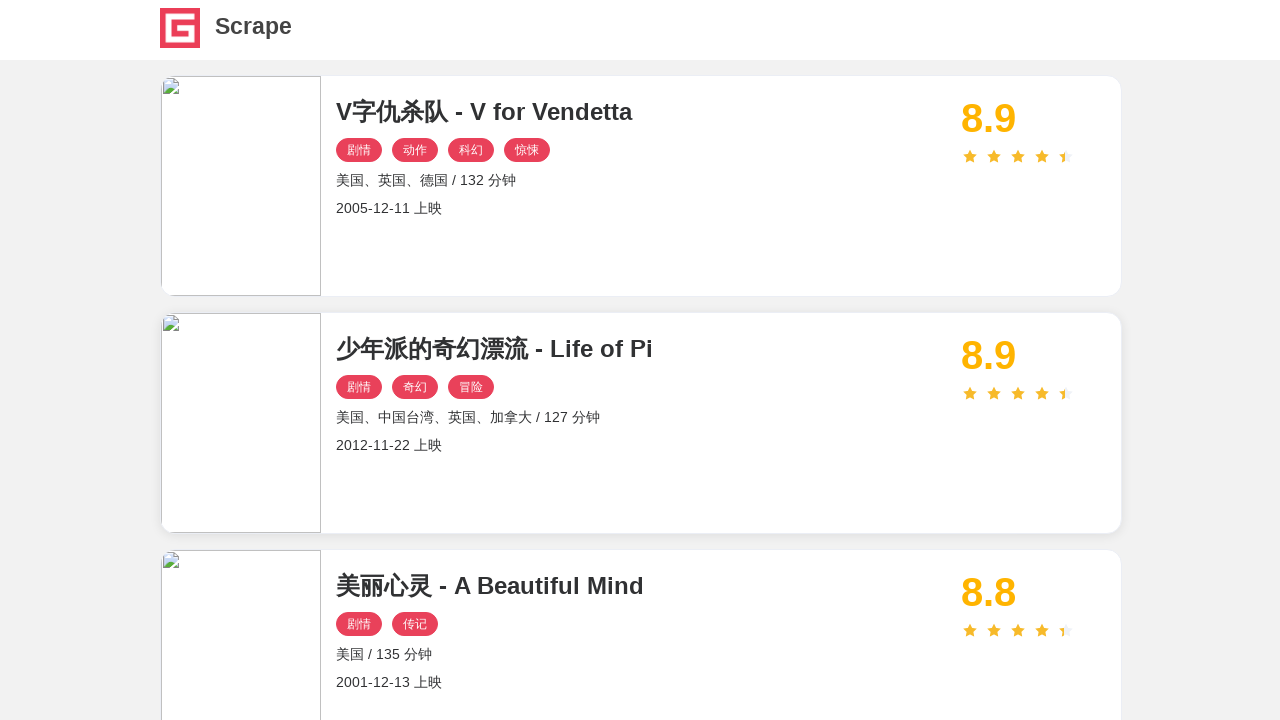

Clicked on movie item 6 on page 2 to view details at (641, 361) on //*[@id="index"]/div[1]/div/div[6]/div/div/div[2]/a
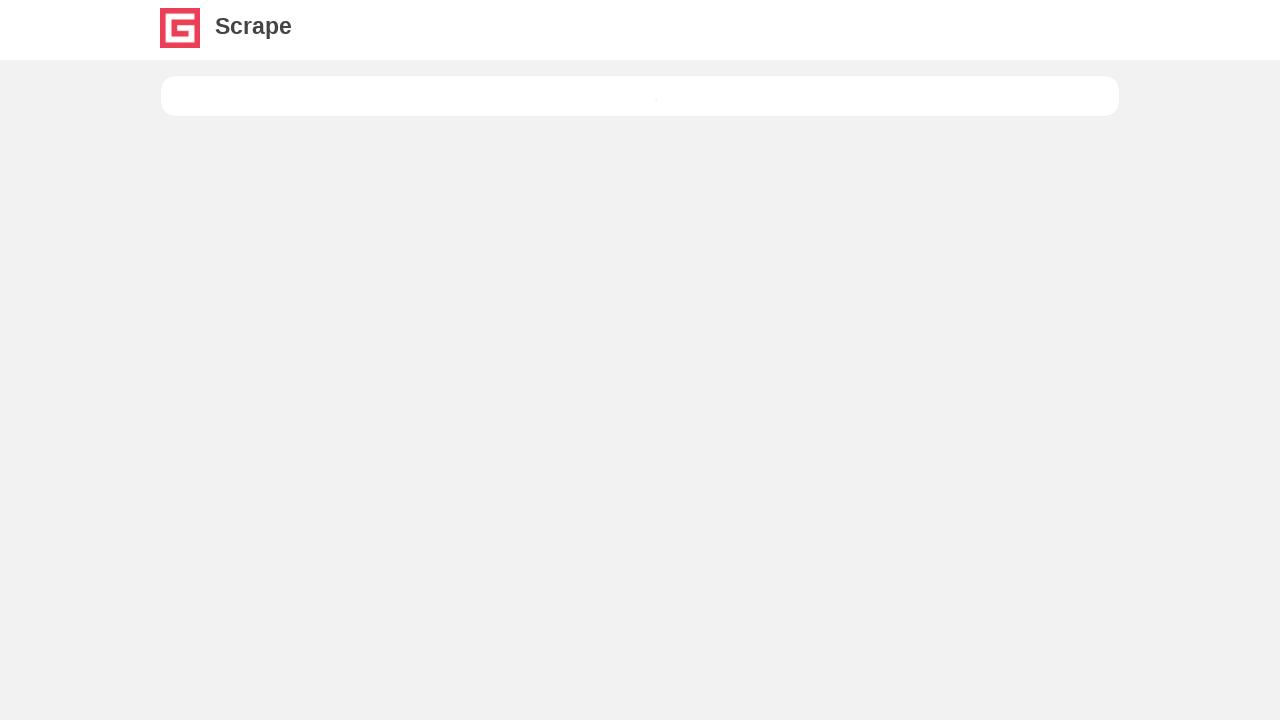

Movie detail page loaded for item 6 on page 2
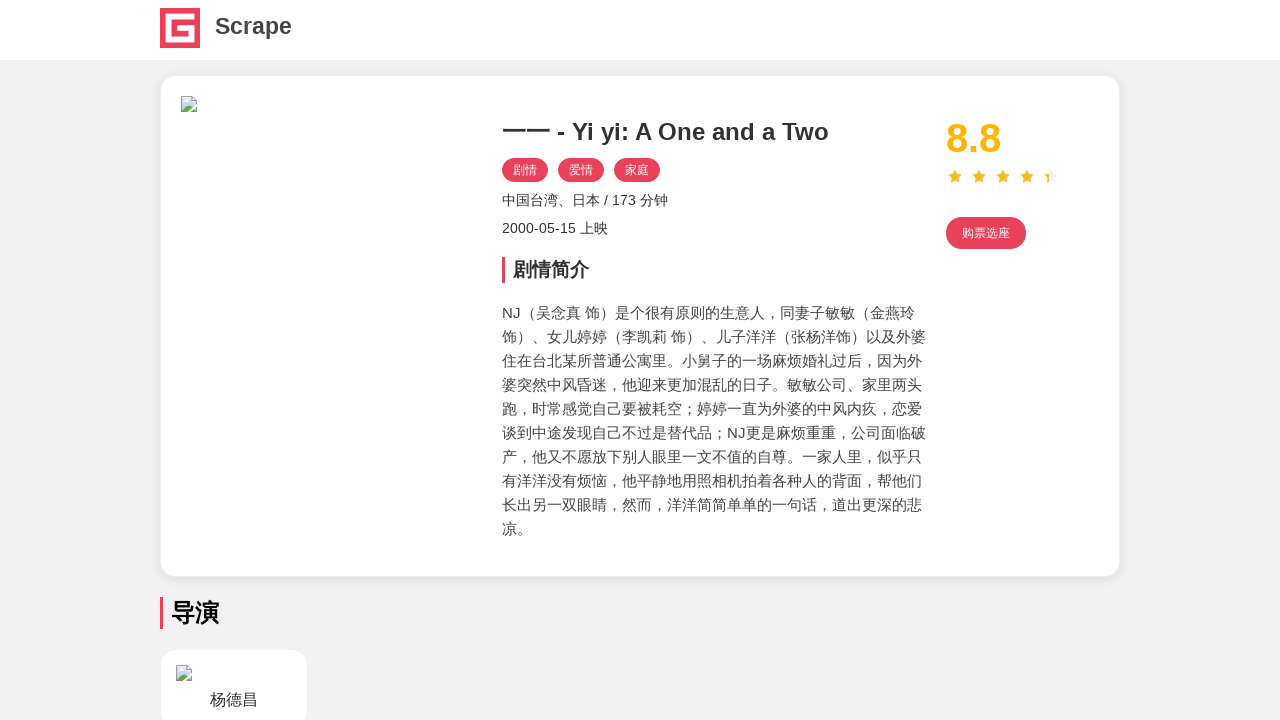

Navigated back to page 2 movie listing
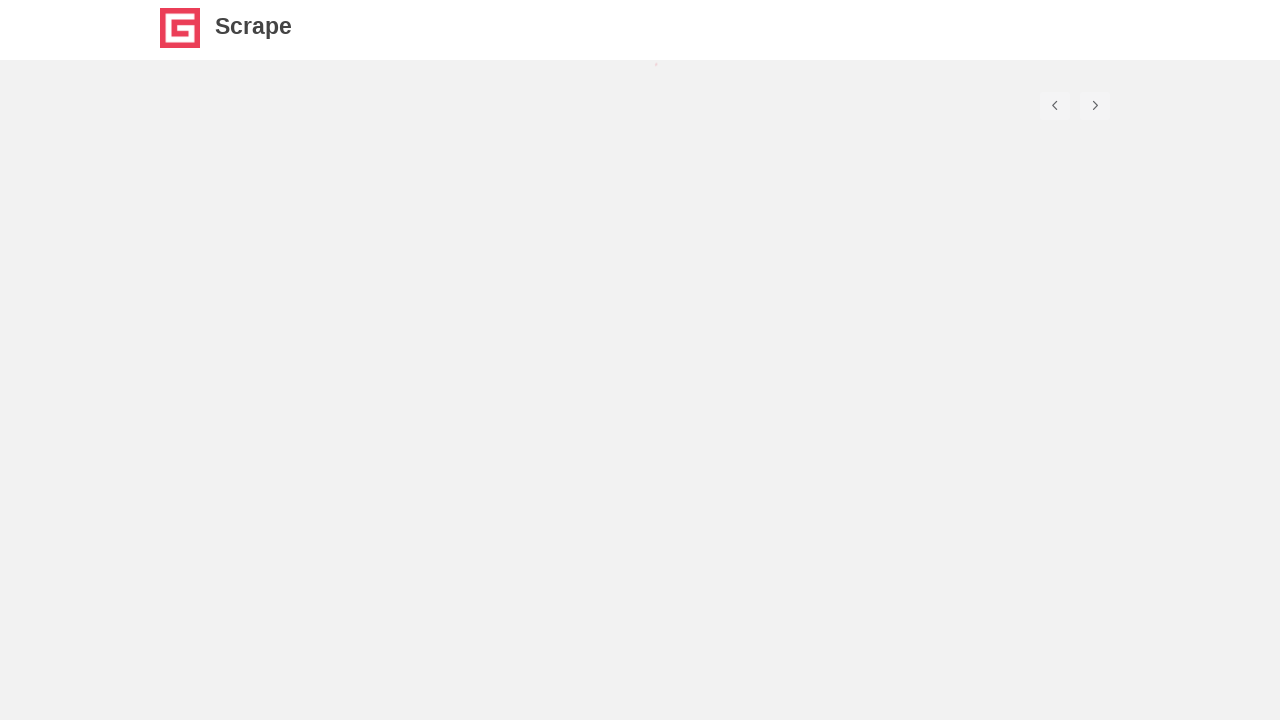

Page 2 movie listing reloaded after navigation back
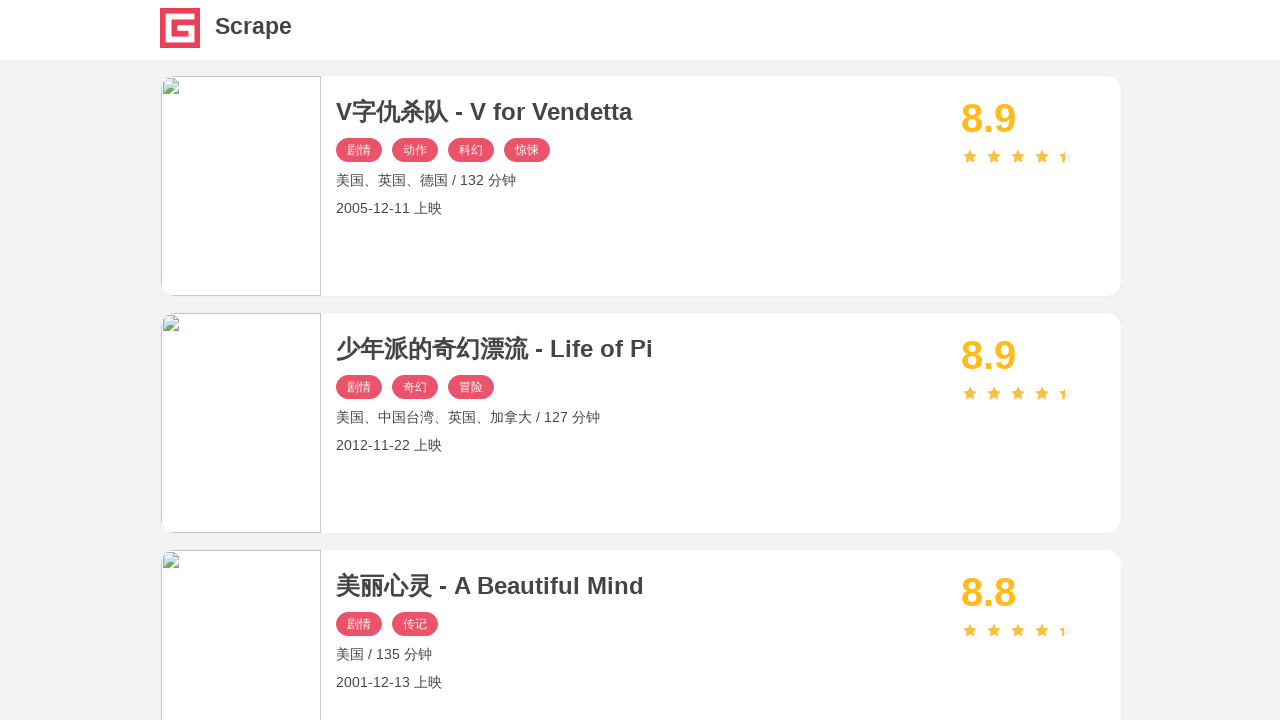

Clicked on movie item 7 on page 2 to view details at (641, 361) on //*[@id="index"]/div[1]/div/div[7]/div/div/div[2]/a
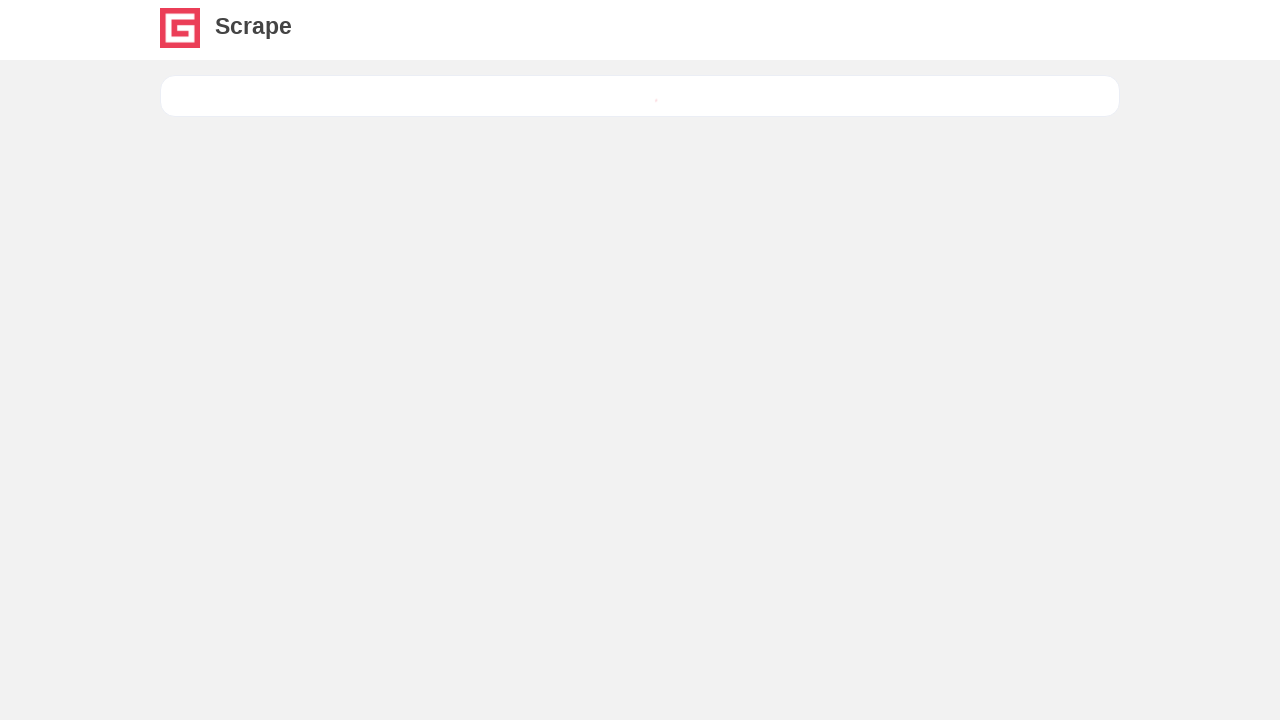

Movie detail page loaded for item 7 on page 2
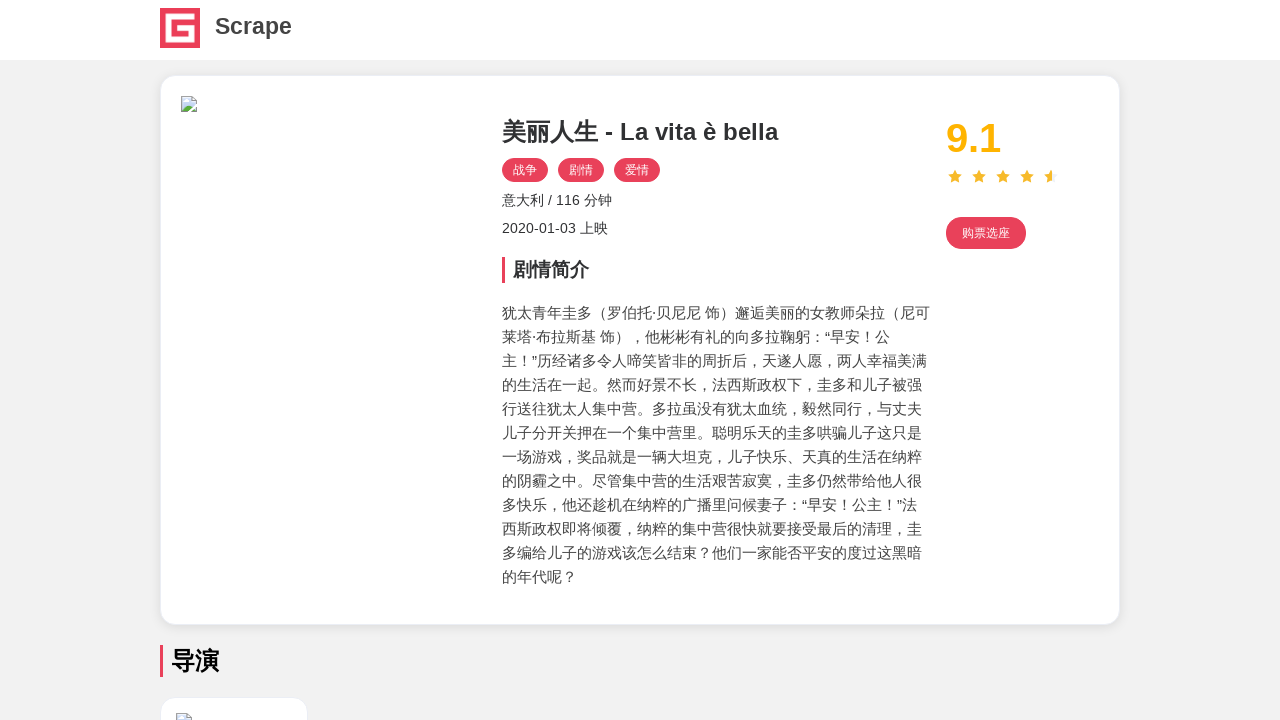

Navigated back to page 2 movie listing
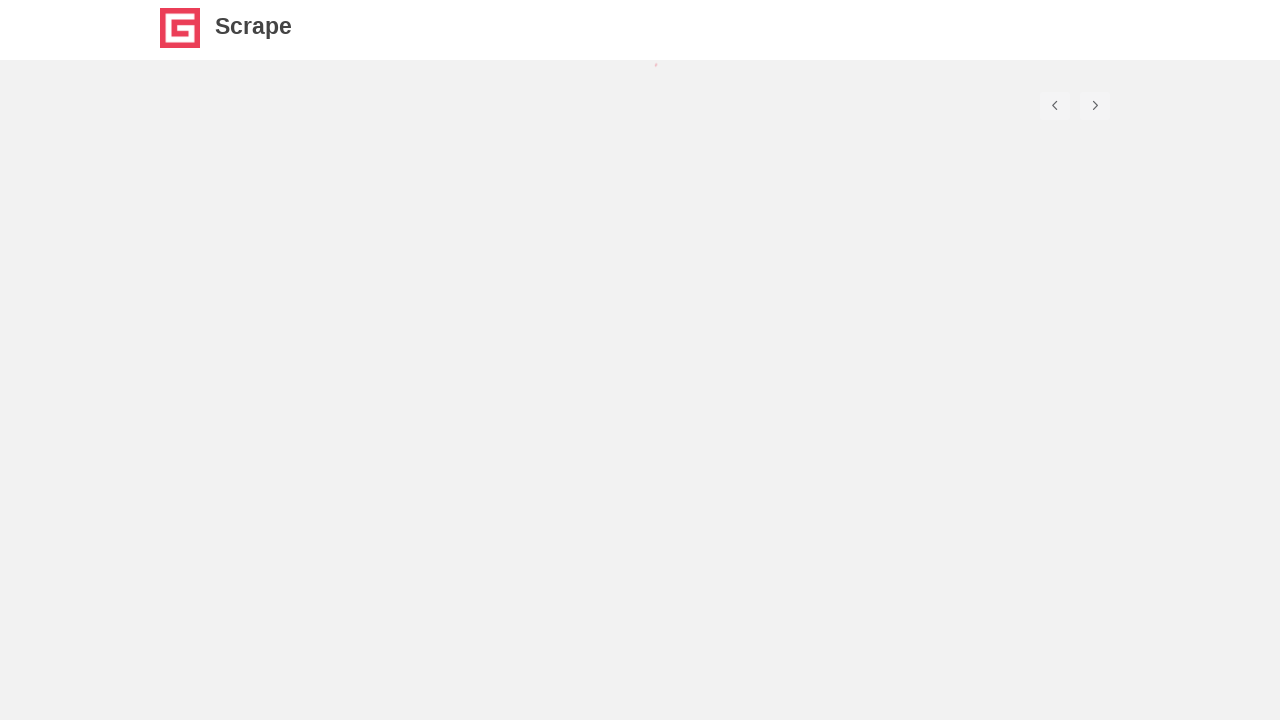

Page 2 movie listing reloaded after navigation back
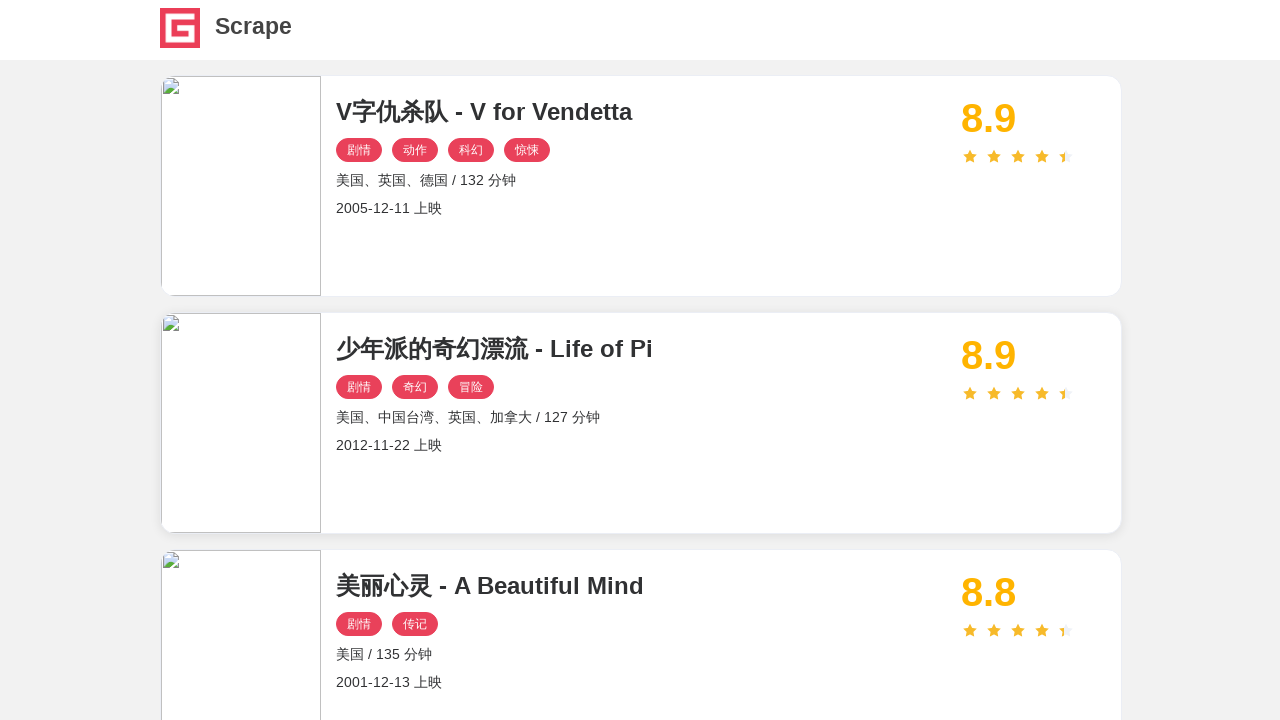

Clicked on movie item 8 on page 2 to view details at (641, 361) on //*[@id="index"]/div[1]/div/div[8]/div/div/div[2]/a
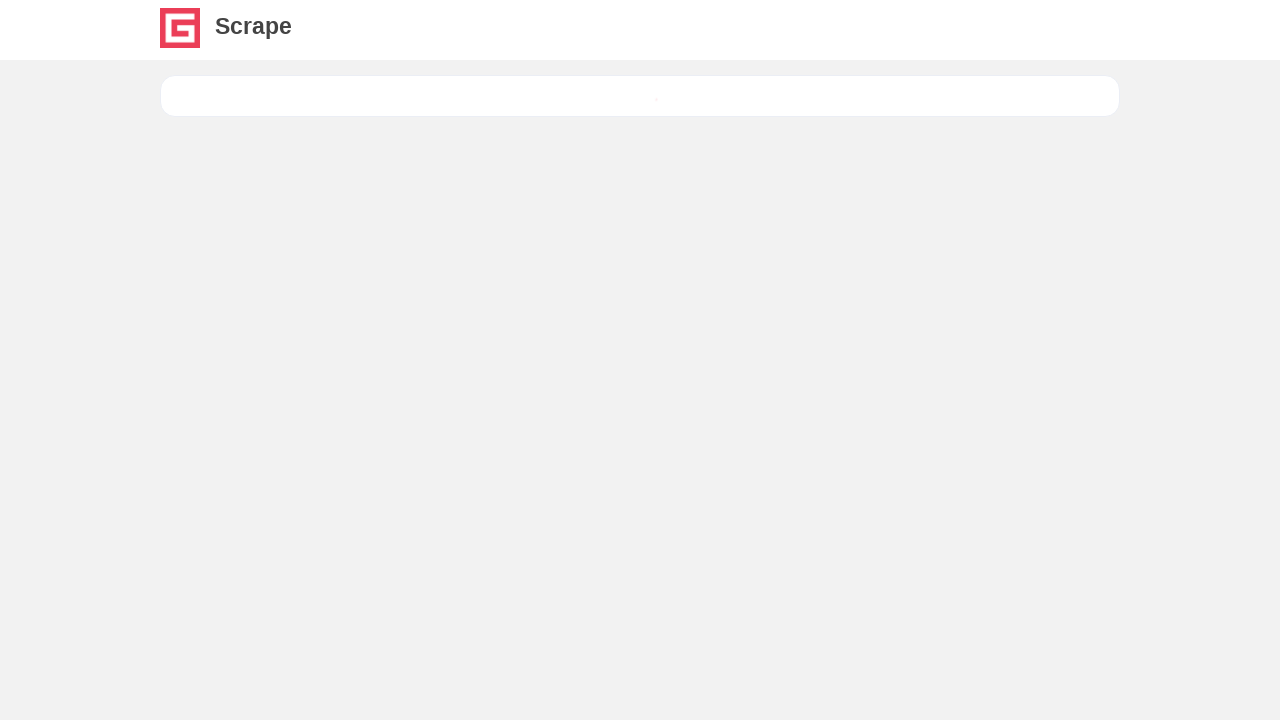

Movie detail page loaded for item 8 on page 2
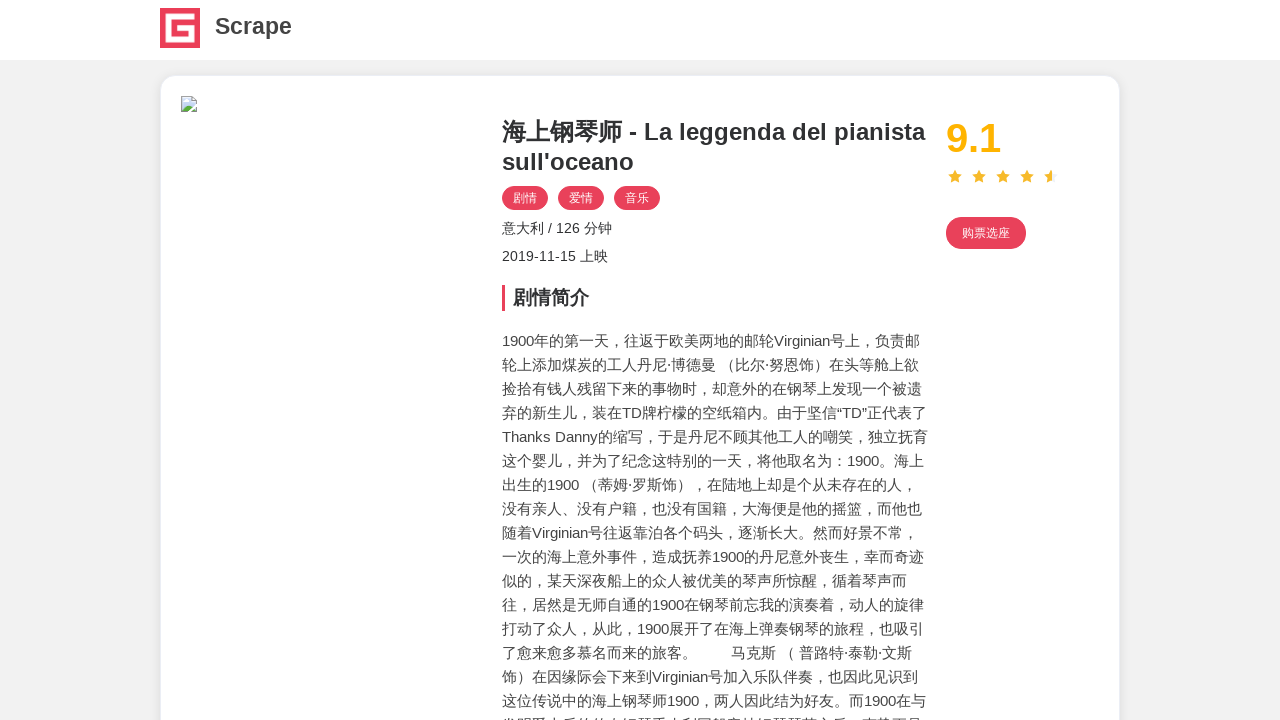

Navigated back to page 2 movie listing
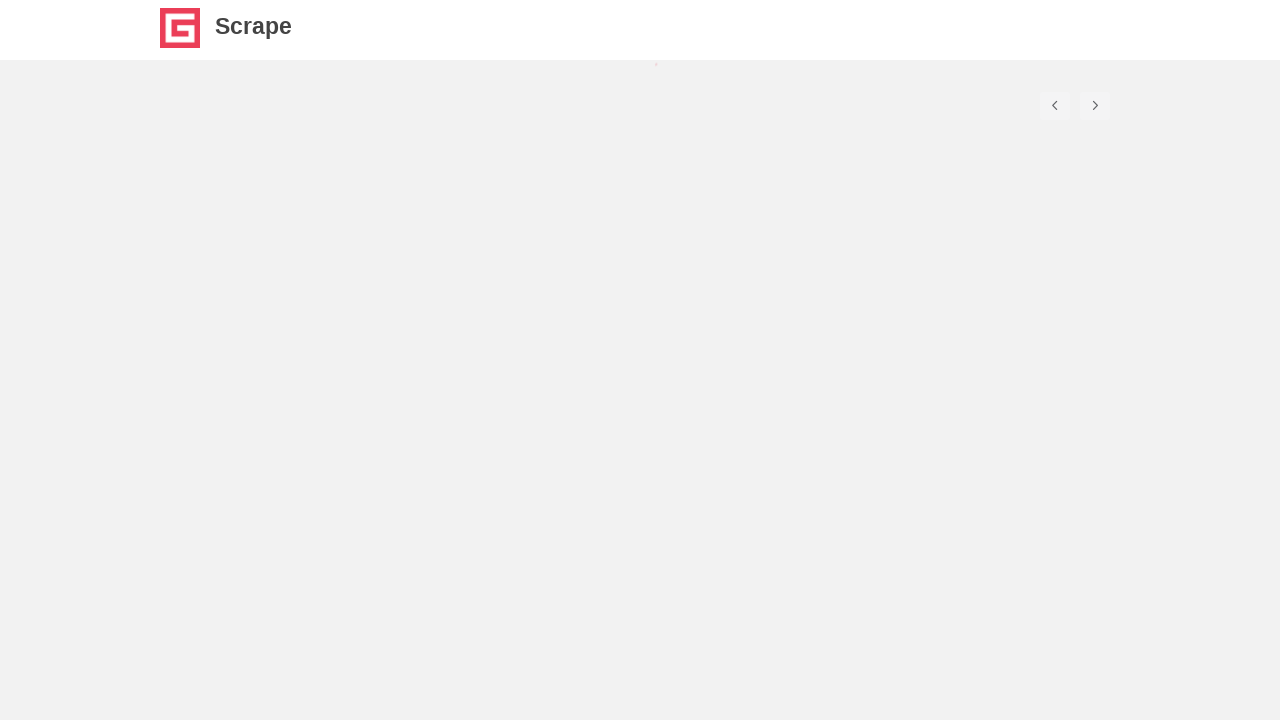

Page 2 movie listing reloaded after navigation back
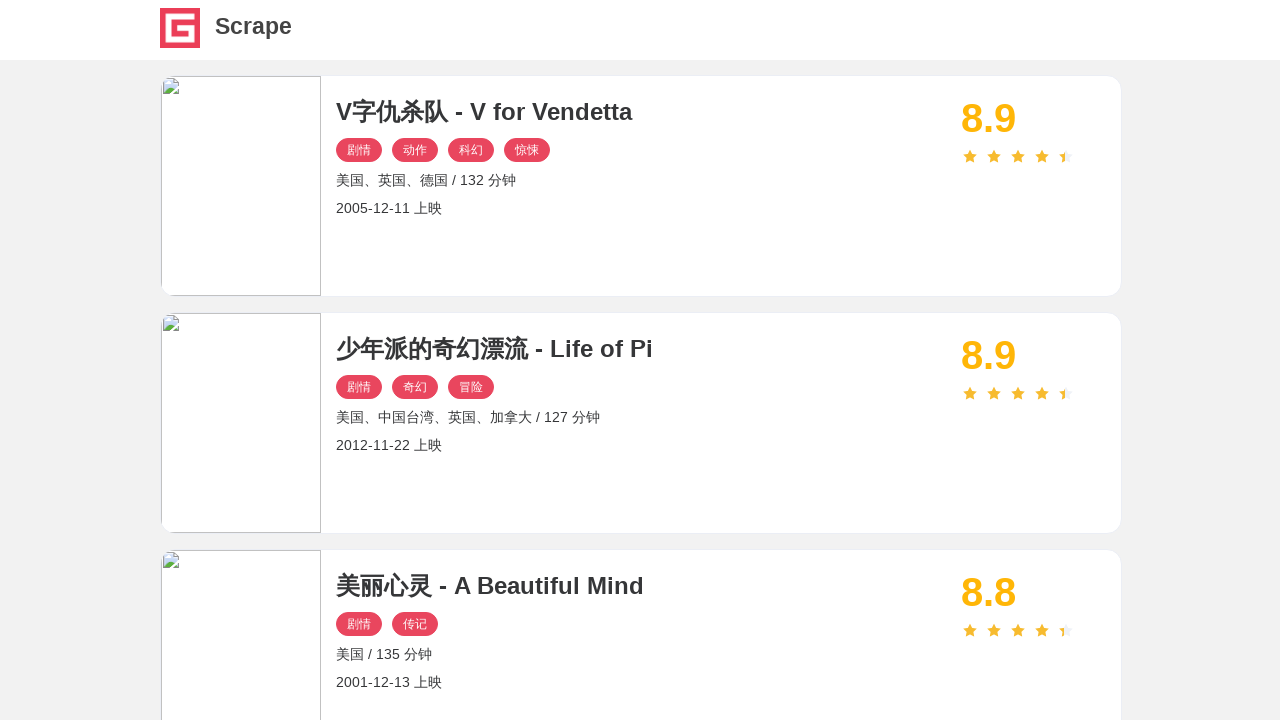

Clicked on movie item 9 on page 2 to view details at (641, 361) on //*[@id="index"]/div[1]/div/div[9]/div/div/div[2]/a
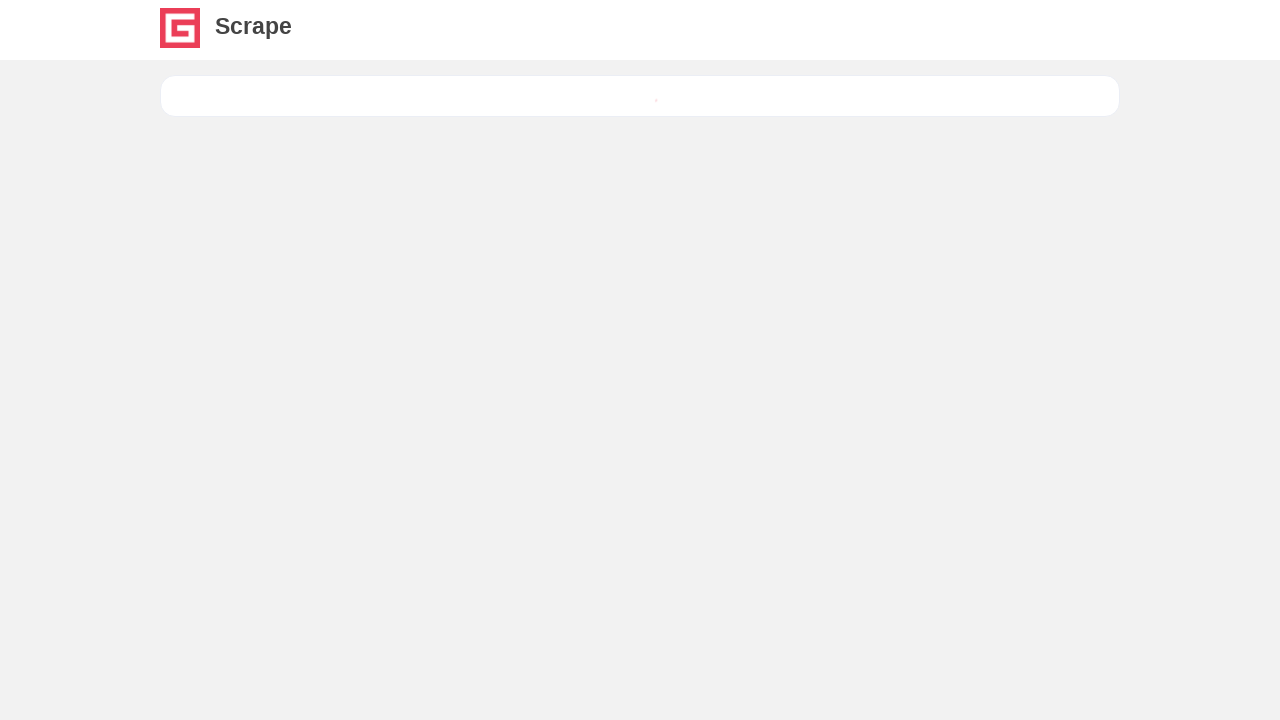

Movie detail page loaded for item 9 on page 2
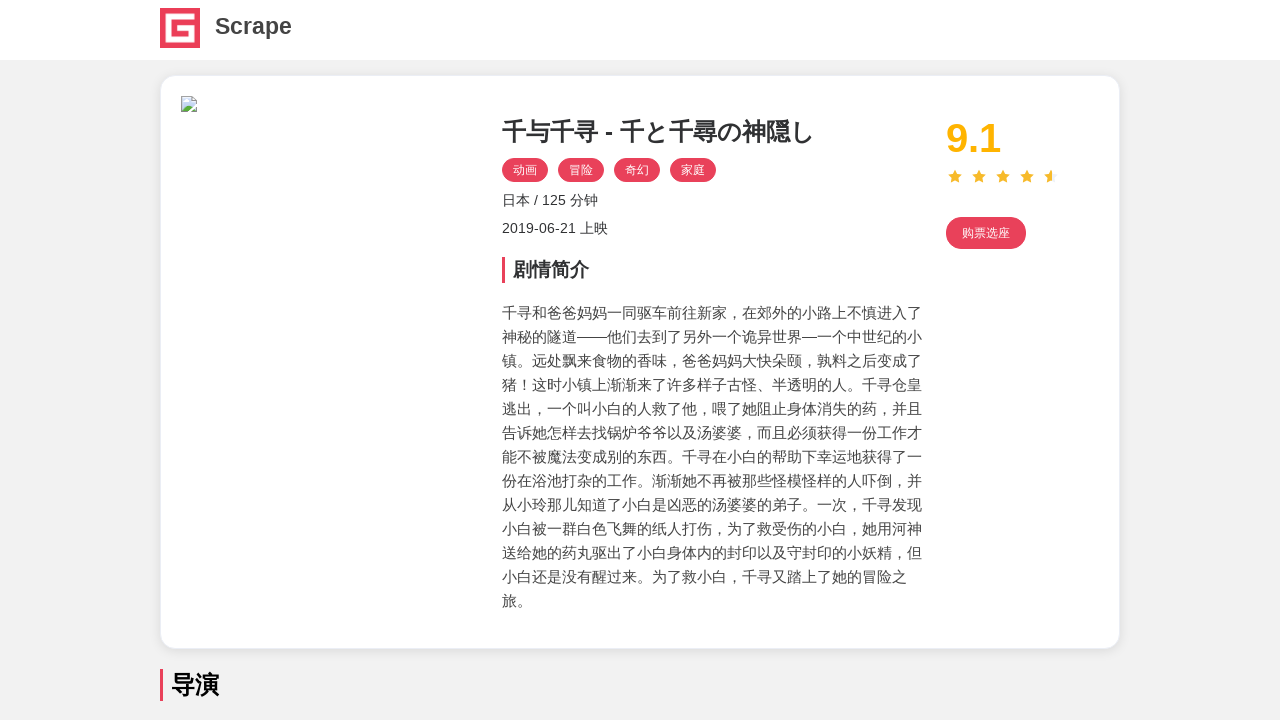

Navigated back to page 2 movie listing
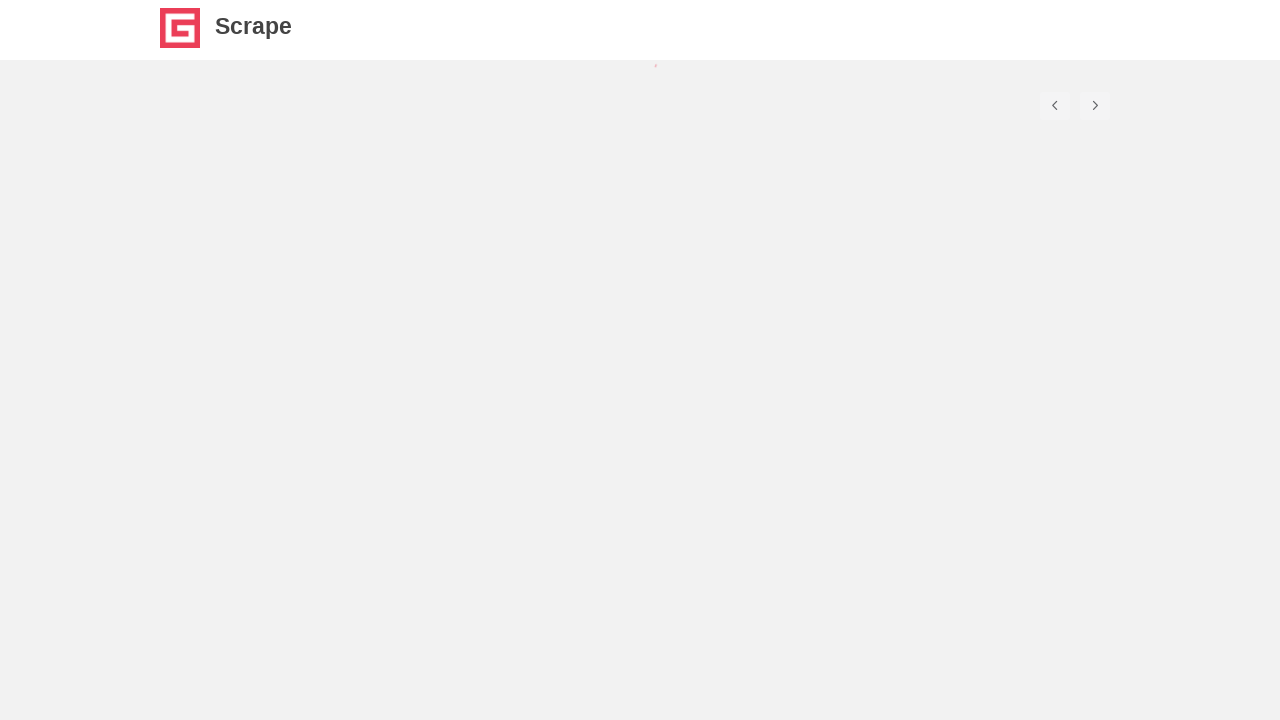

Page 2 movie listing reloaded after navigation back
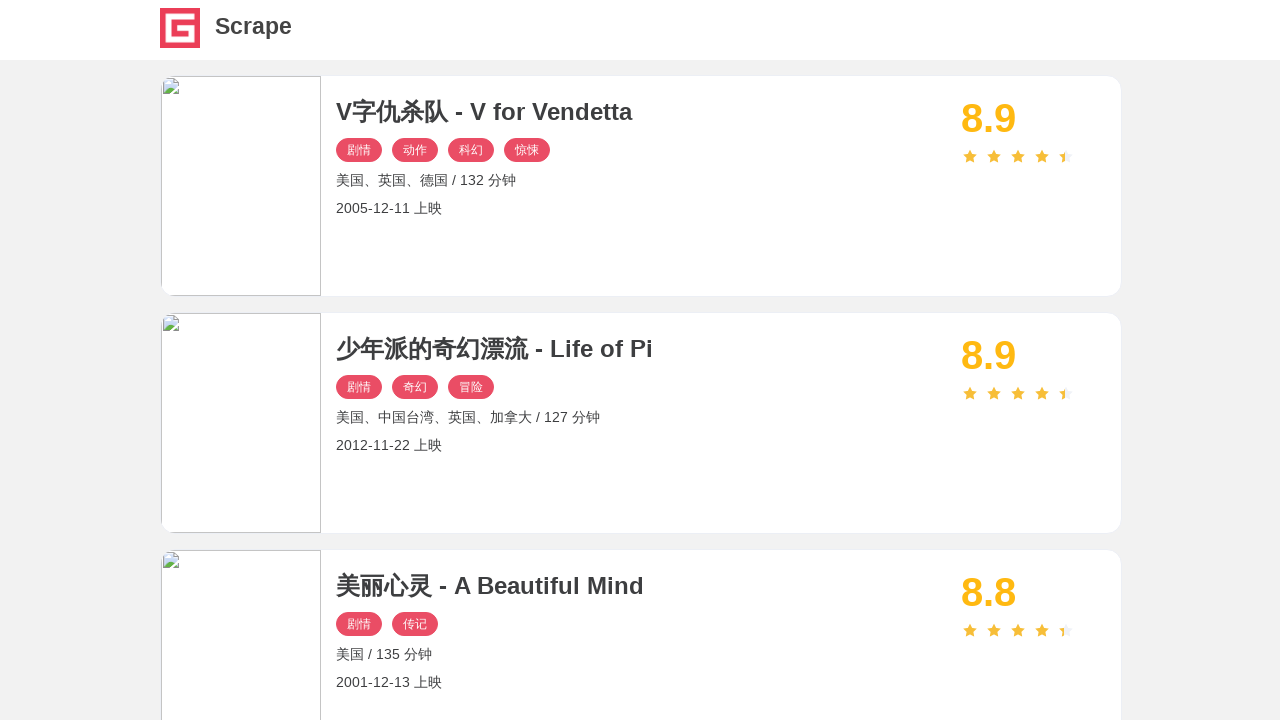

Clicked on movie item 10 on page 2 to view details at (641, 443) on //*[@id="index"]/div[1]/div/div[10]/div/div/div[2]/a
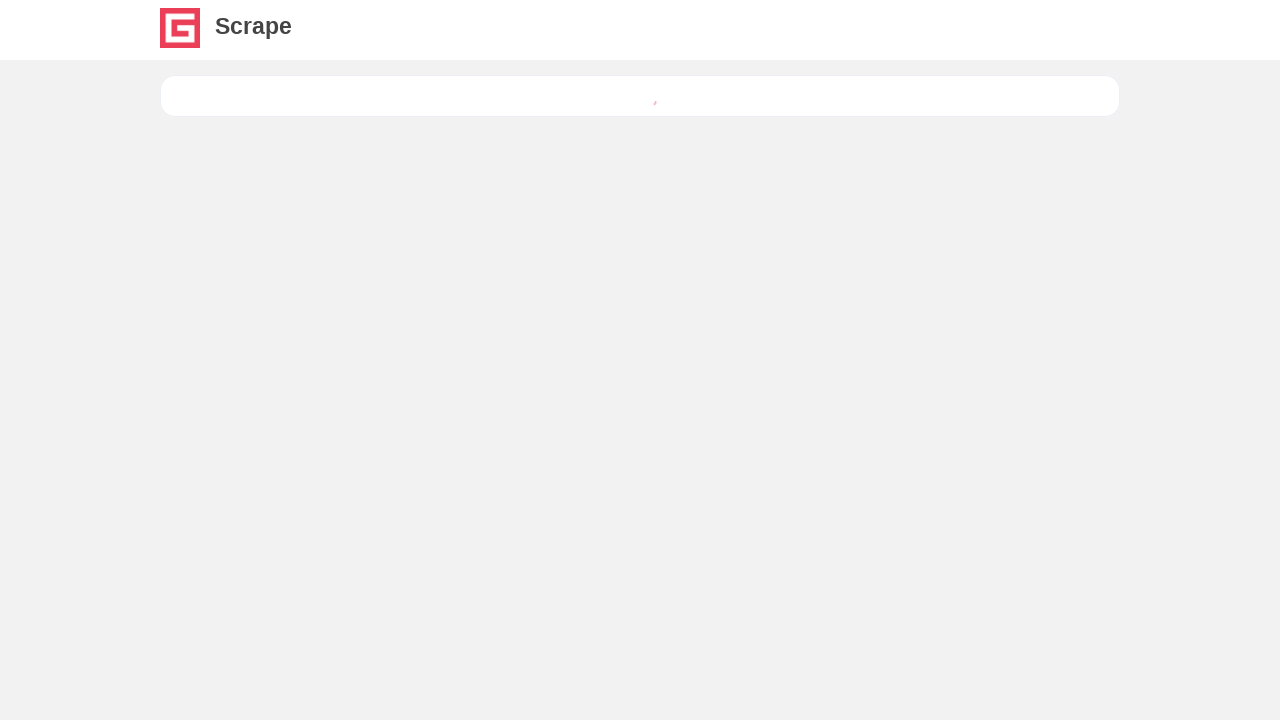

Movie detail page loaded for item 10 on page 2
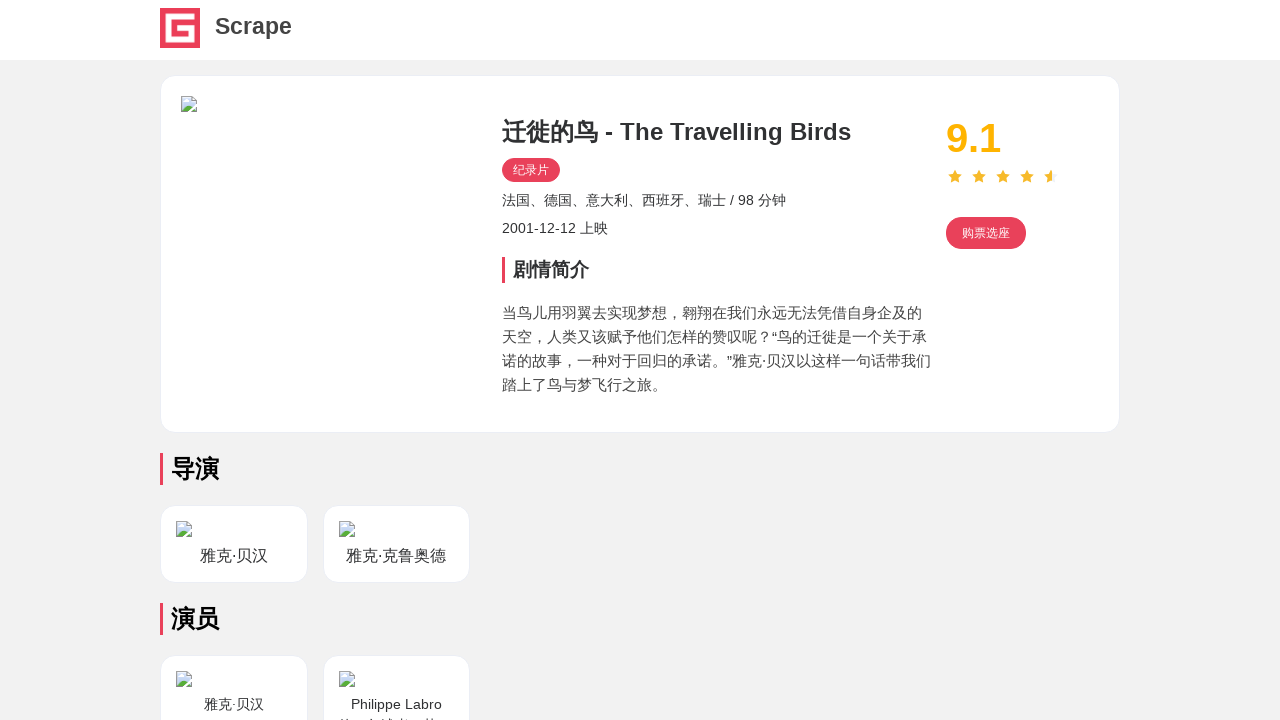

Navigated back to page 2 movie listing
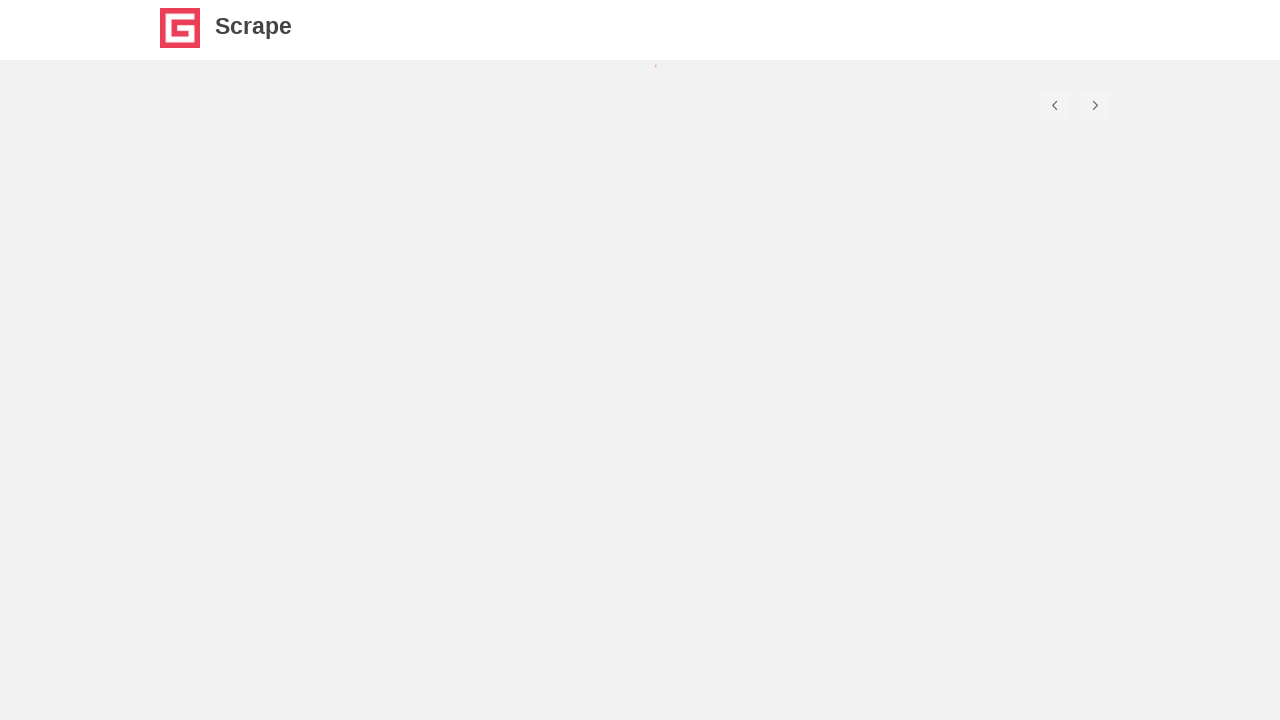

Page 2 movie listing reloaded after navigation back
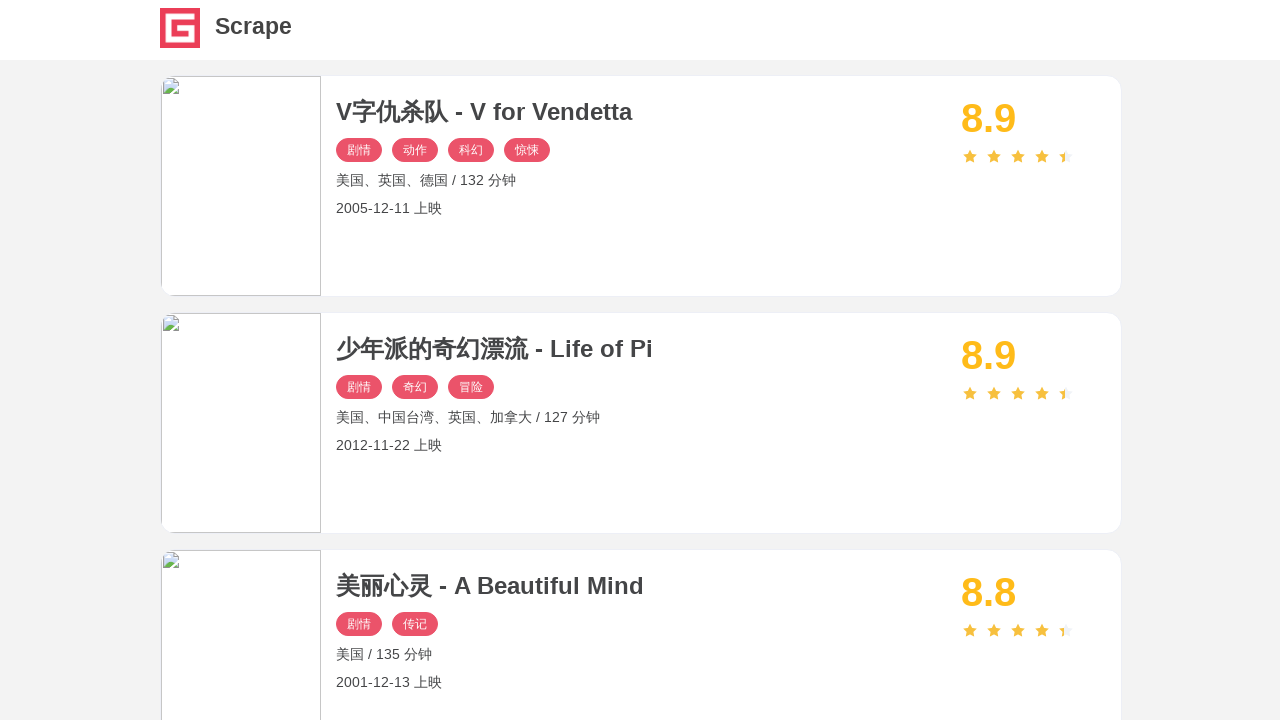

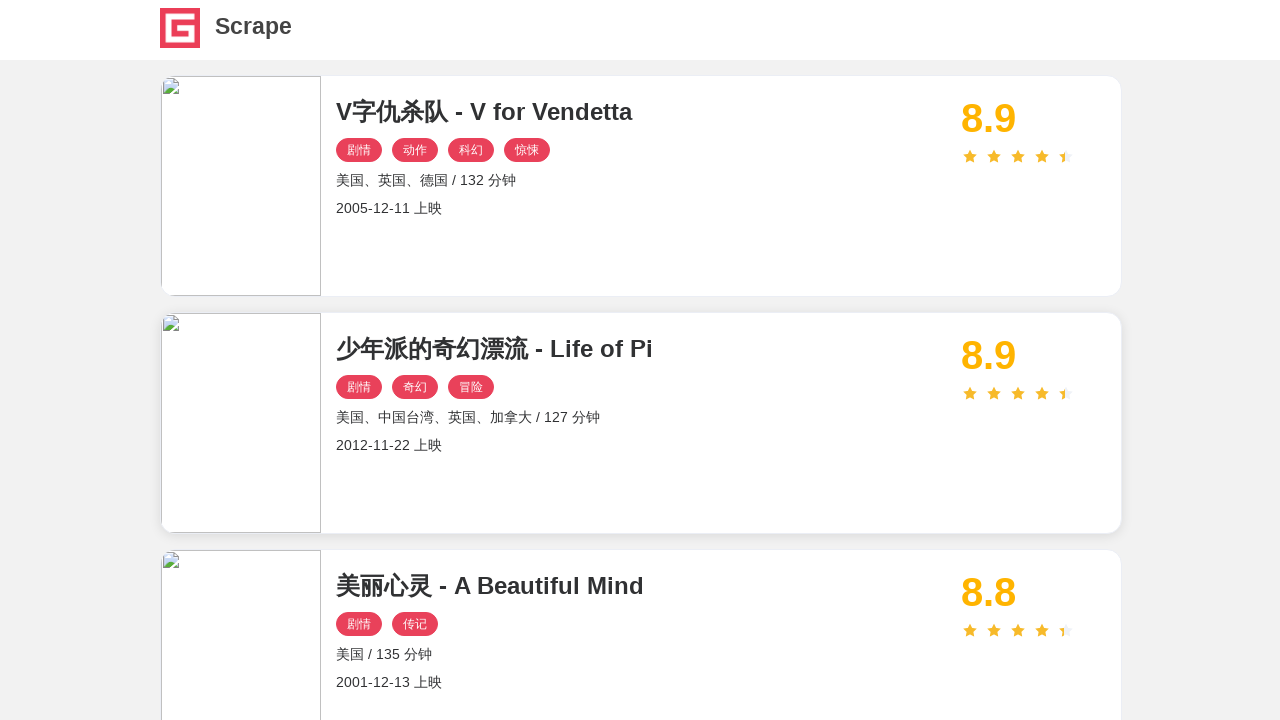